Fills out a form with many input fields by entering "t" in each field and then submits the form

Starting URL: http://suninjuly.github.io/huge_form.html

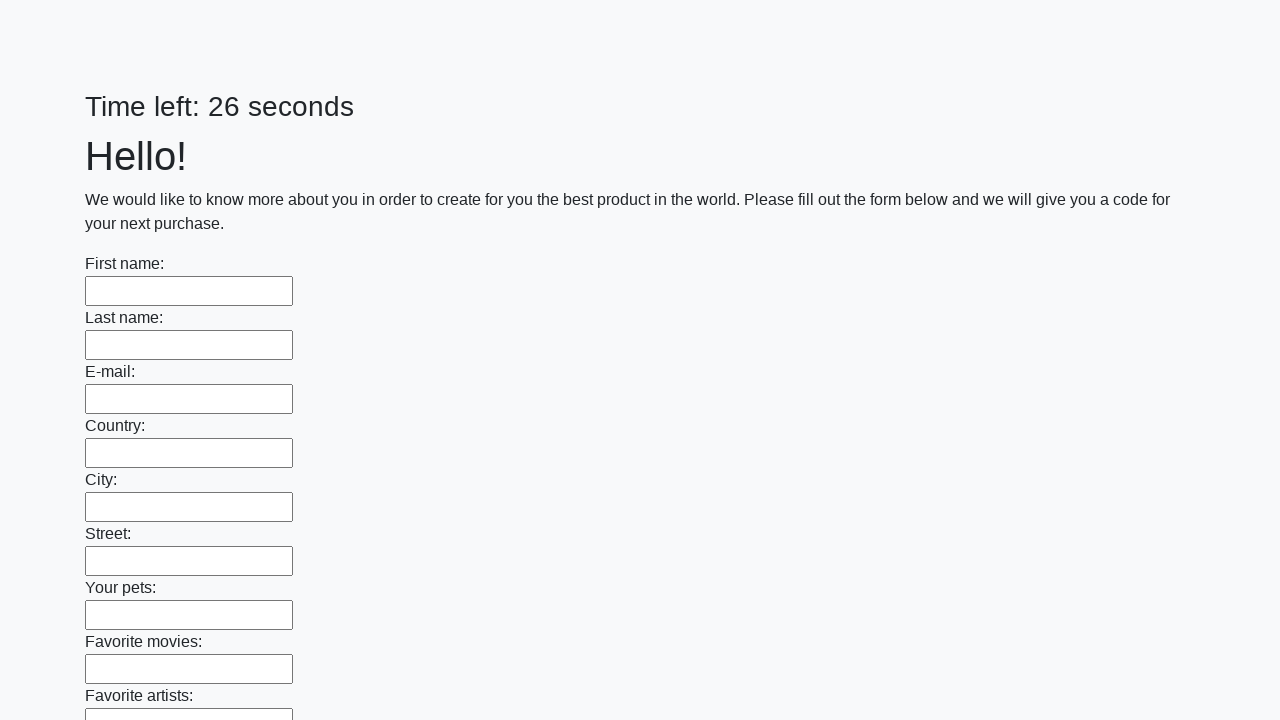

Navigated to the huge form page
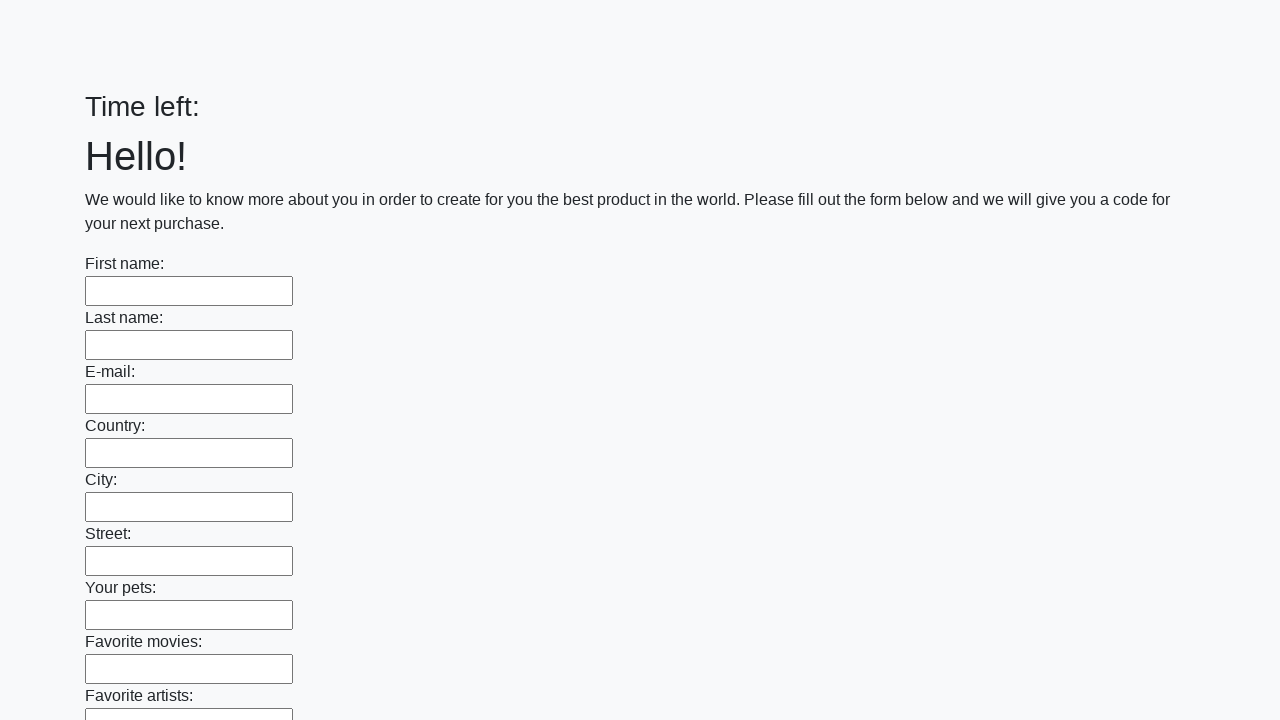

Located all input fields on the page
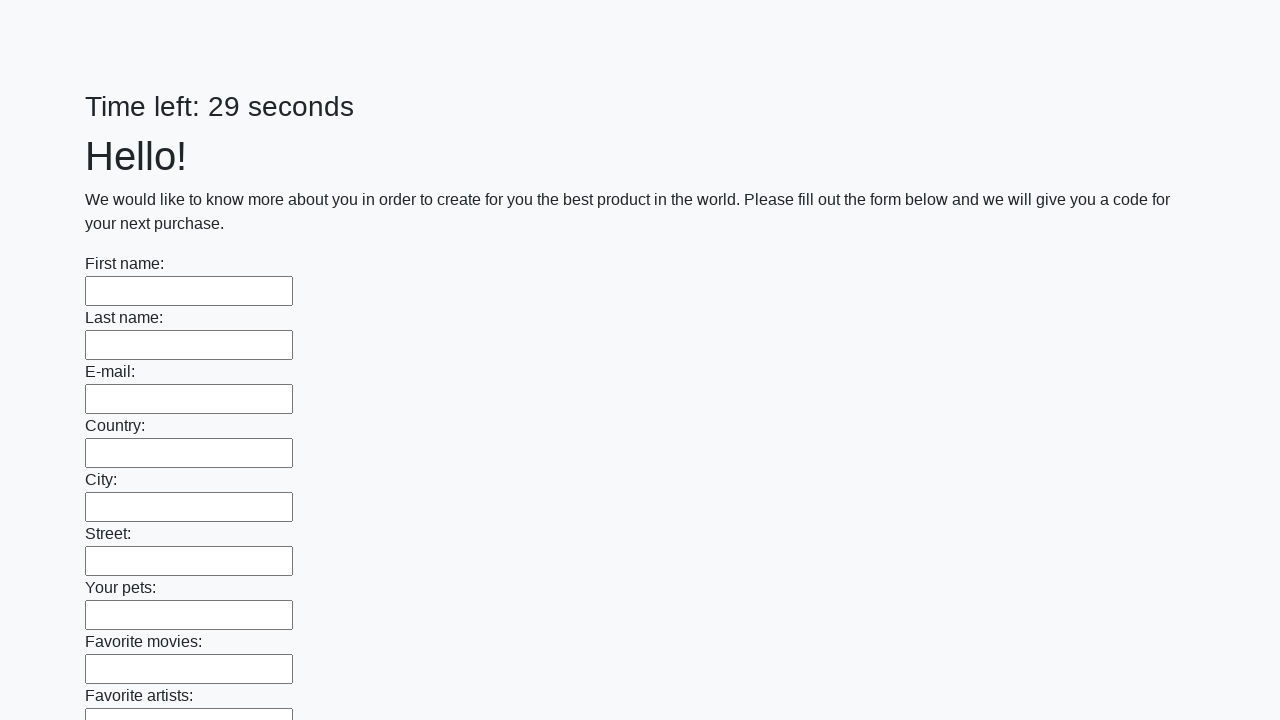

Filled an input field with 't' on input >> nth=0
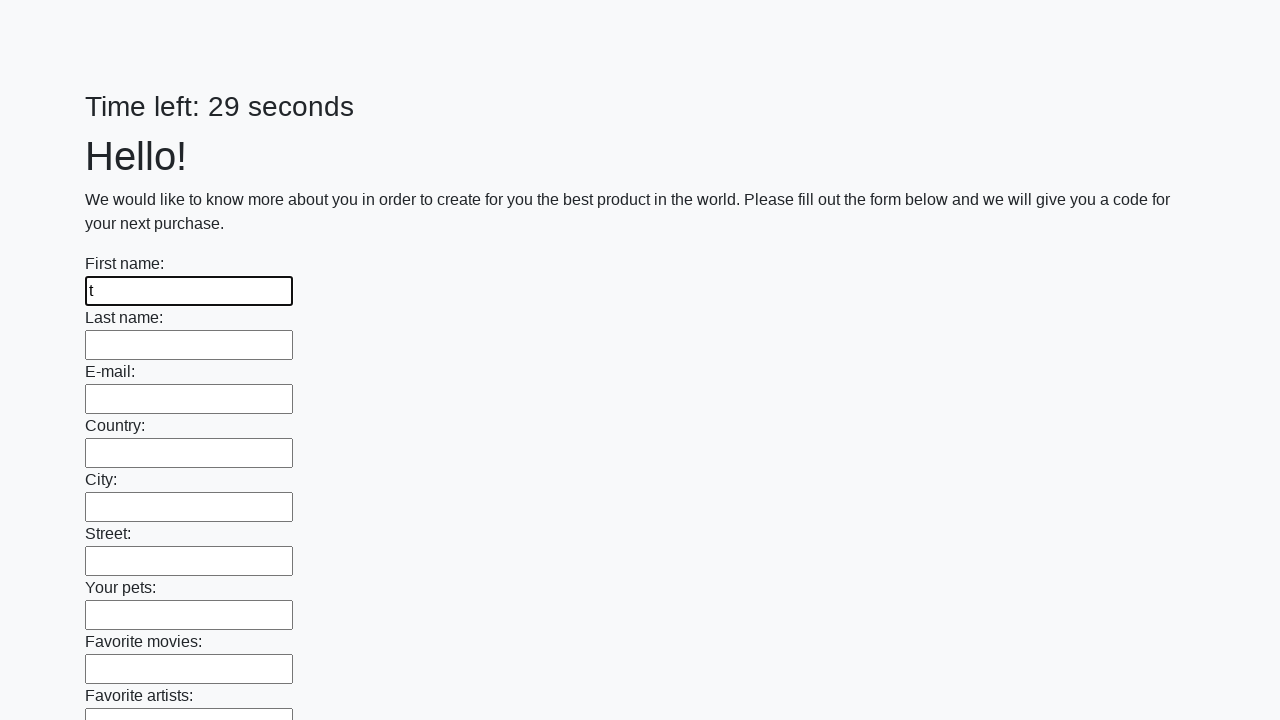

Filled an input field with 't' on input >> nth=1
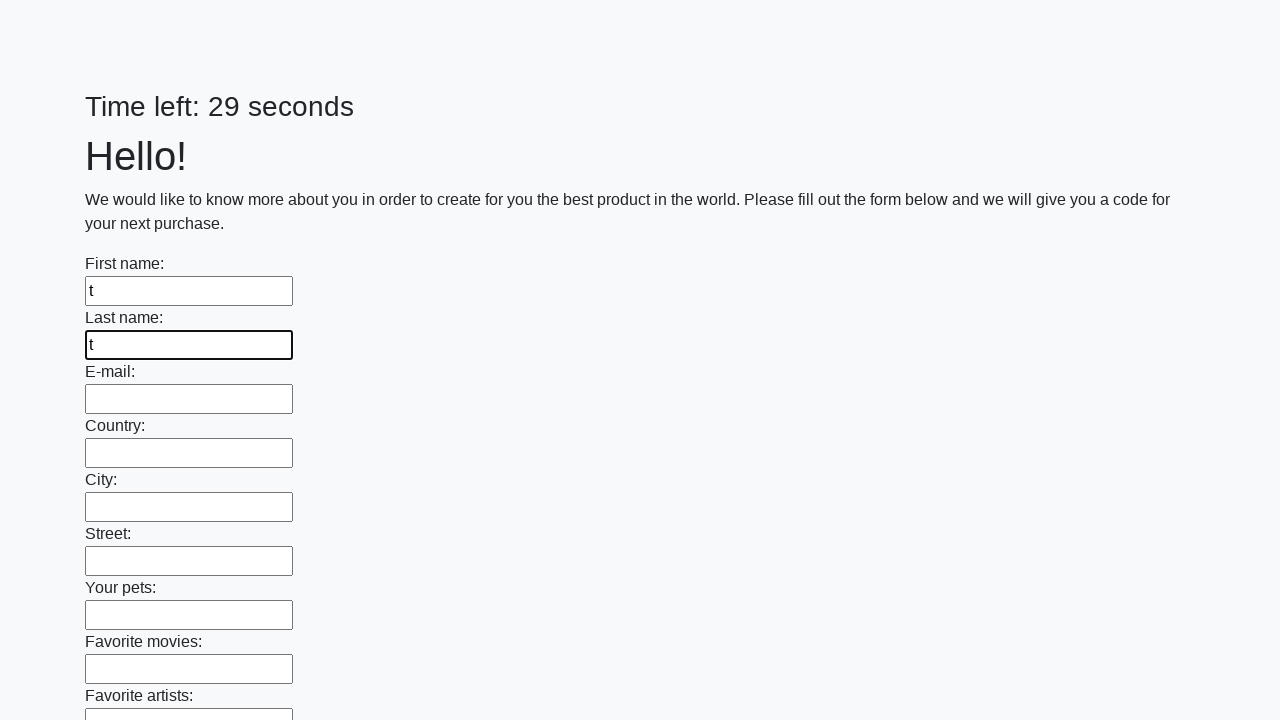

Filled an input field with 't' on input >> nth=2
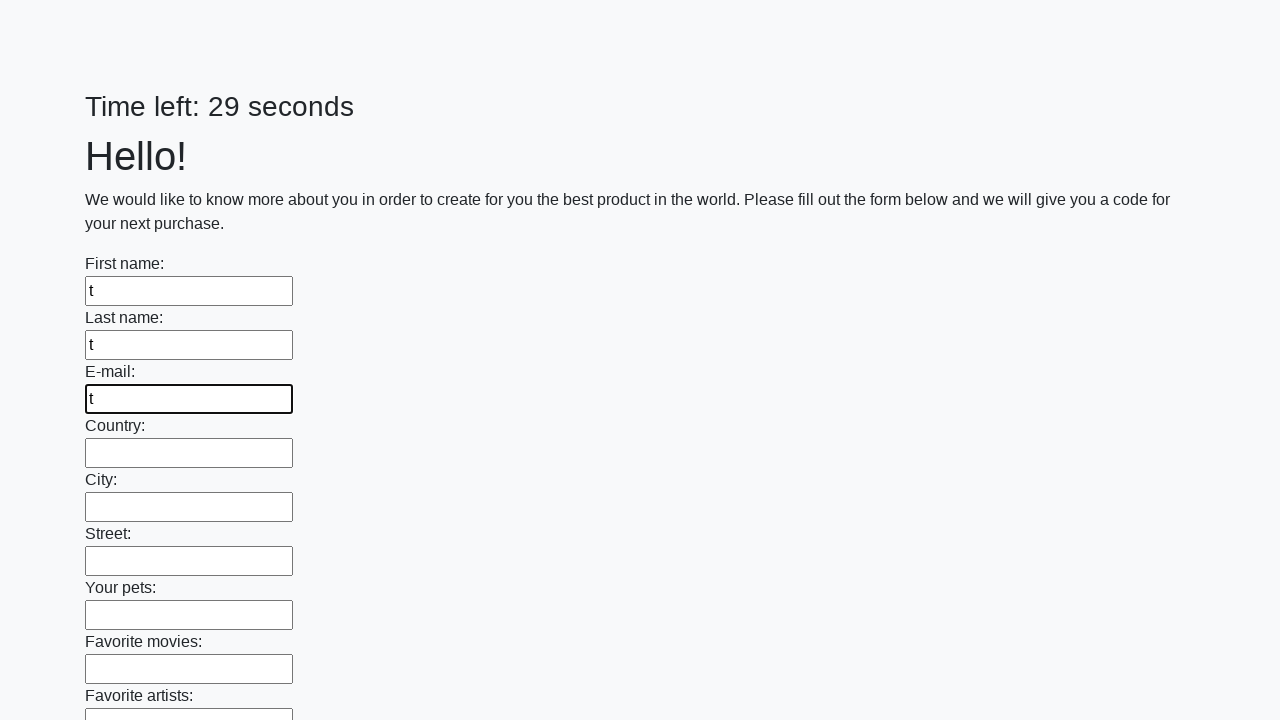

Filled an input field with 't' on input >> nth=3
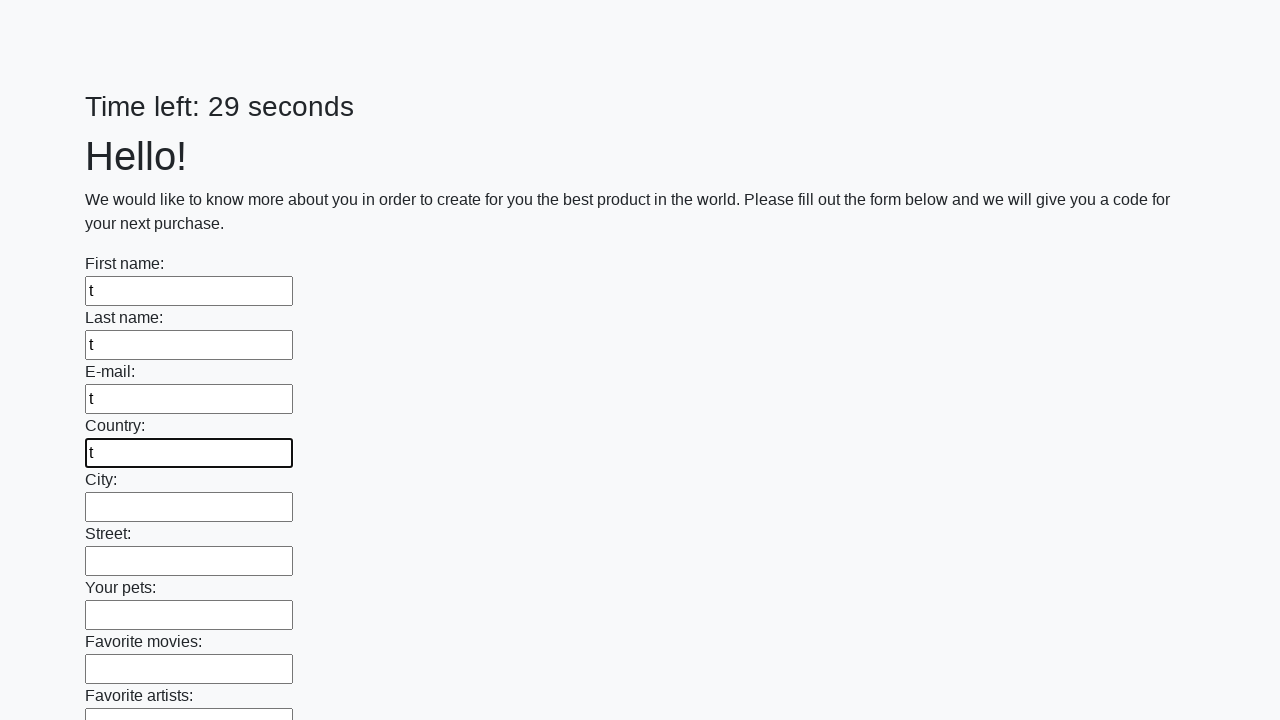

Filled an input field with 't' on input >> nth=4
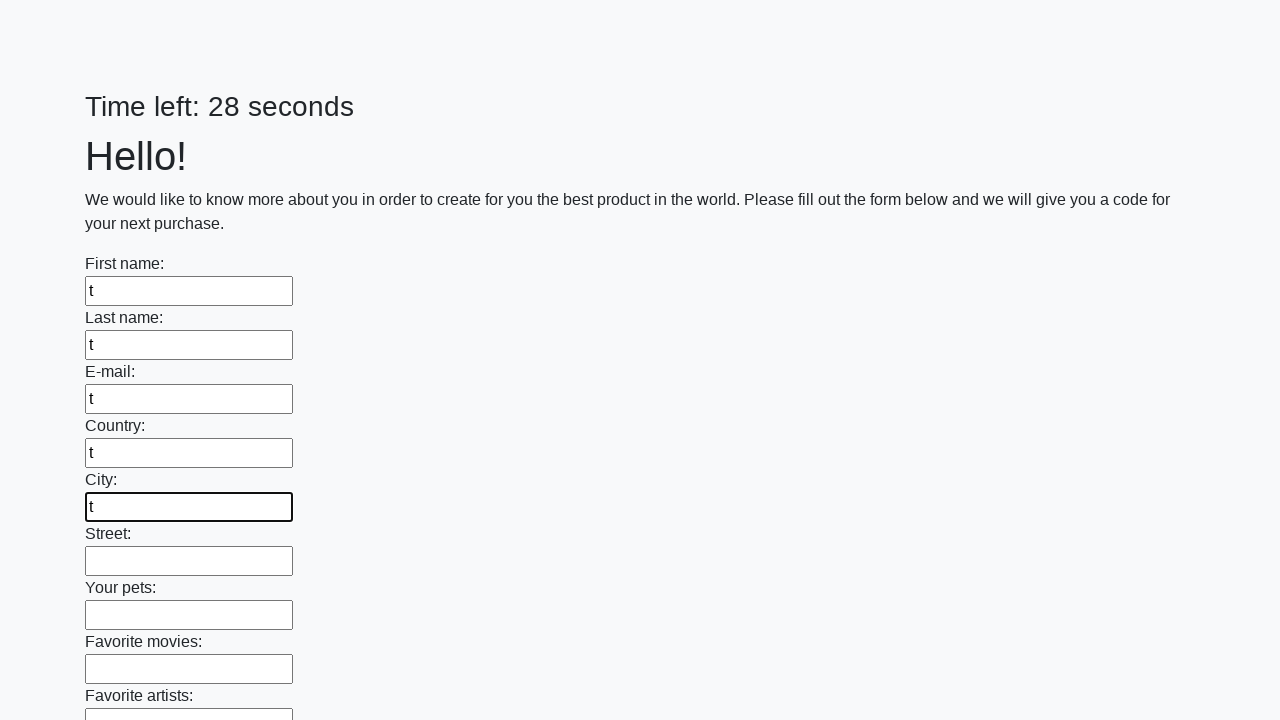

Filled an input field with 't' on input >> nth=5
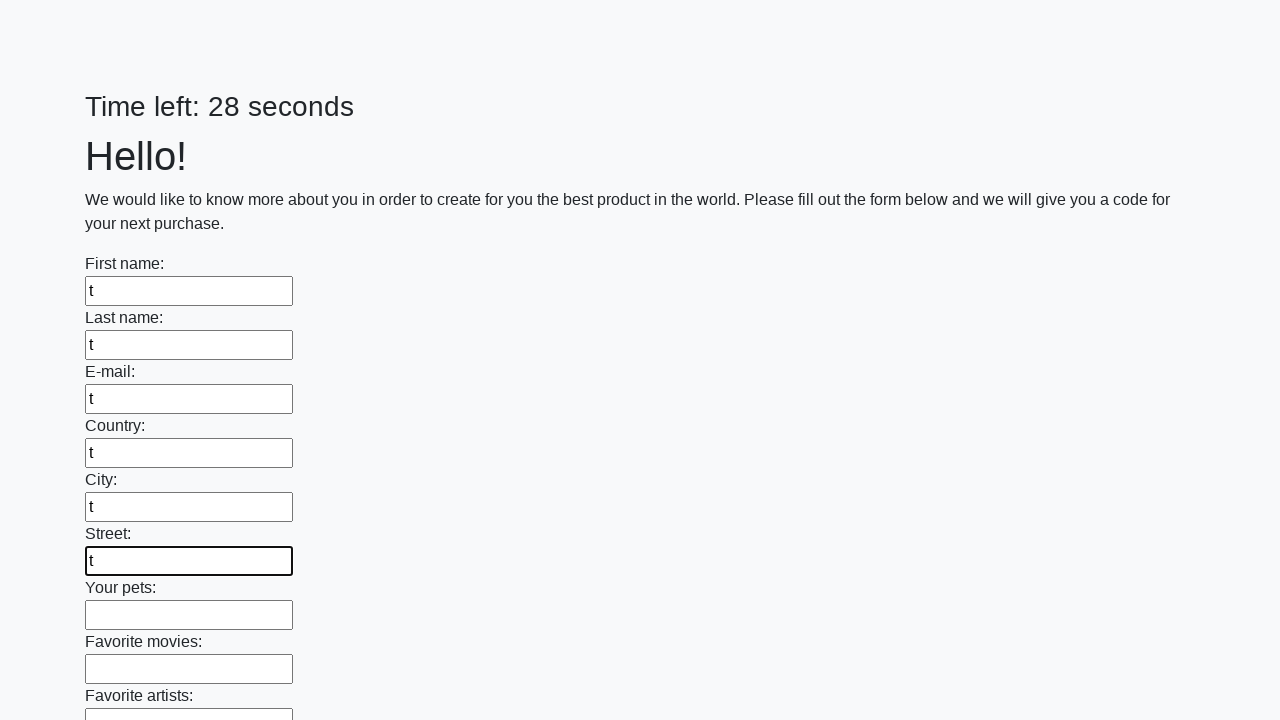

Filled an input field with 't' on input >> nth=6
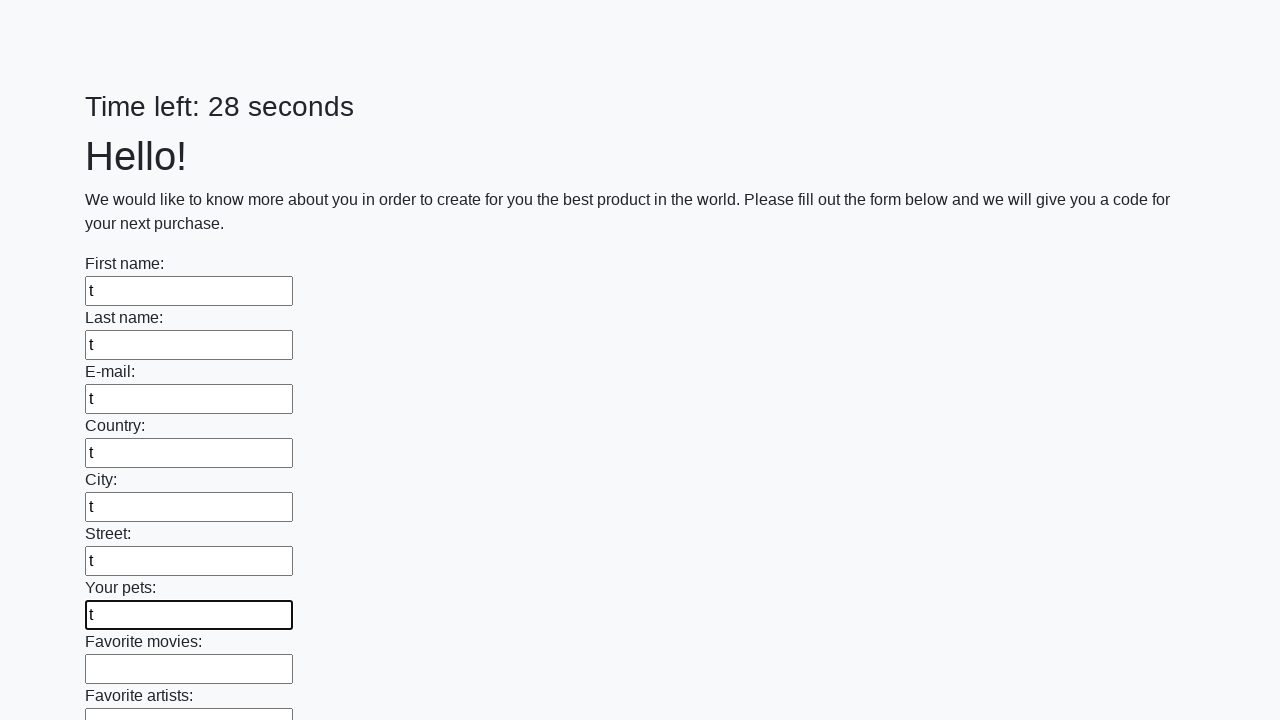

Filled an input field with 't' on input >> nth=7
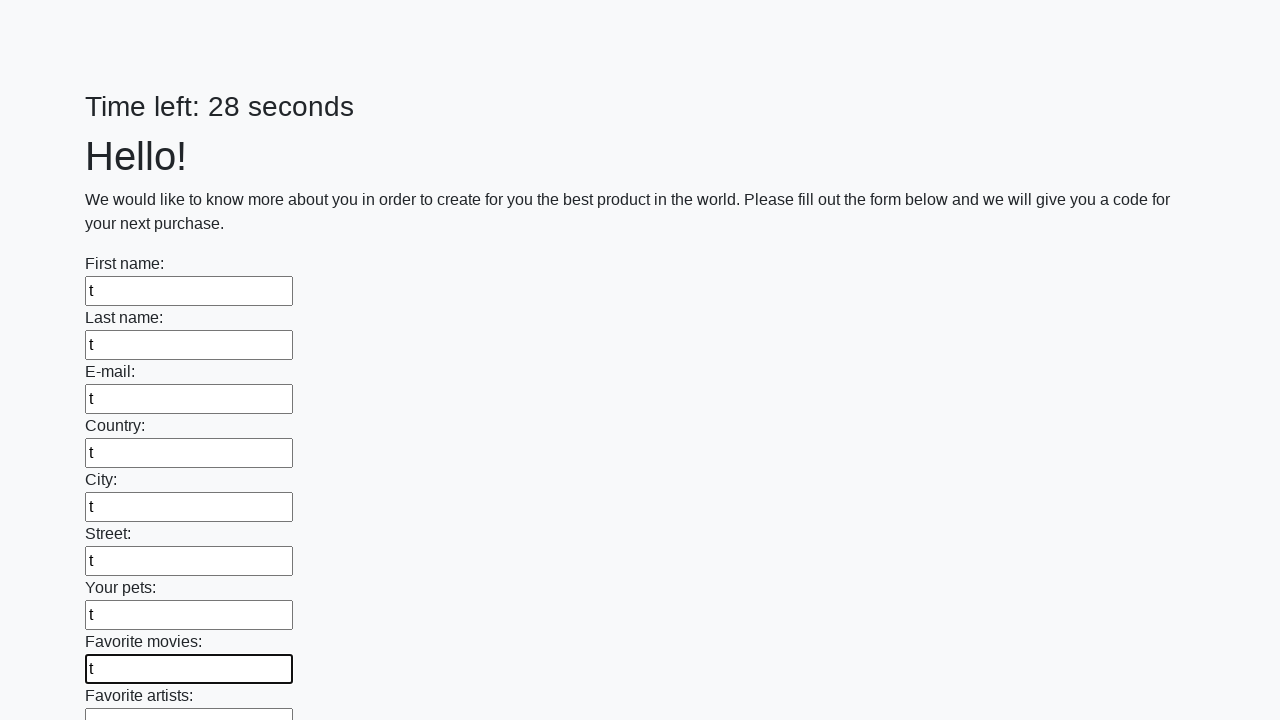

Filled an input field with 't' on input >> nth=8
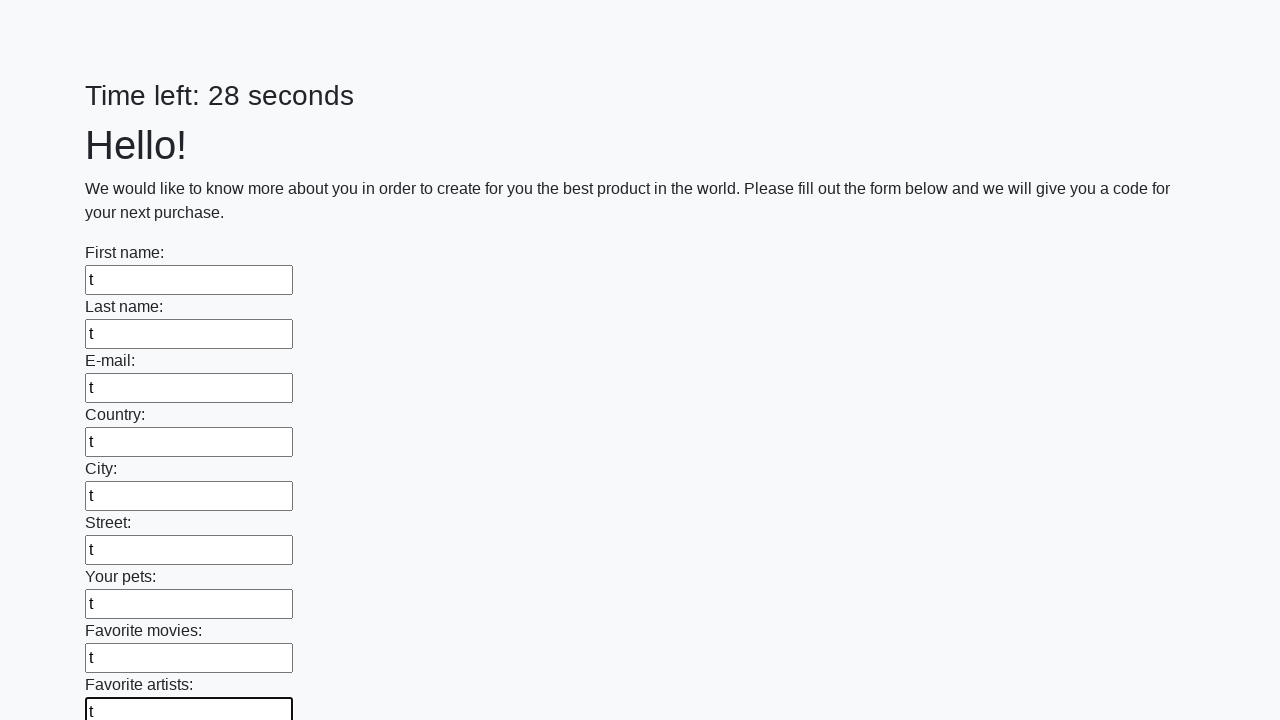

Filled an input field with 't' on input >> nth=9
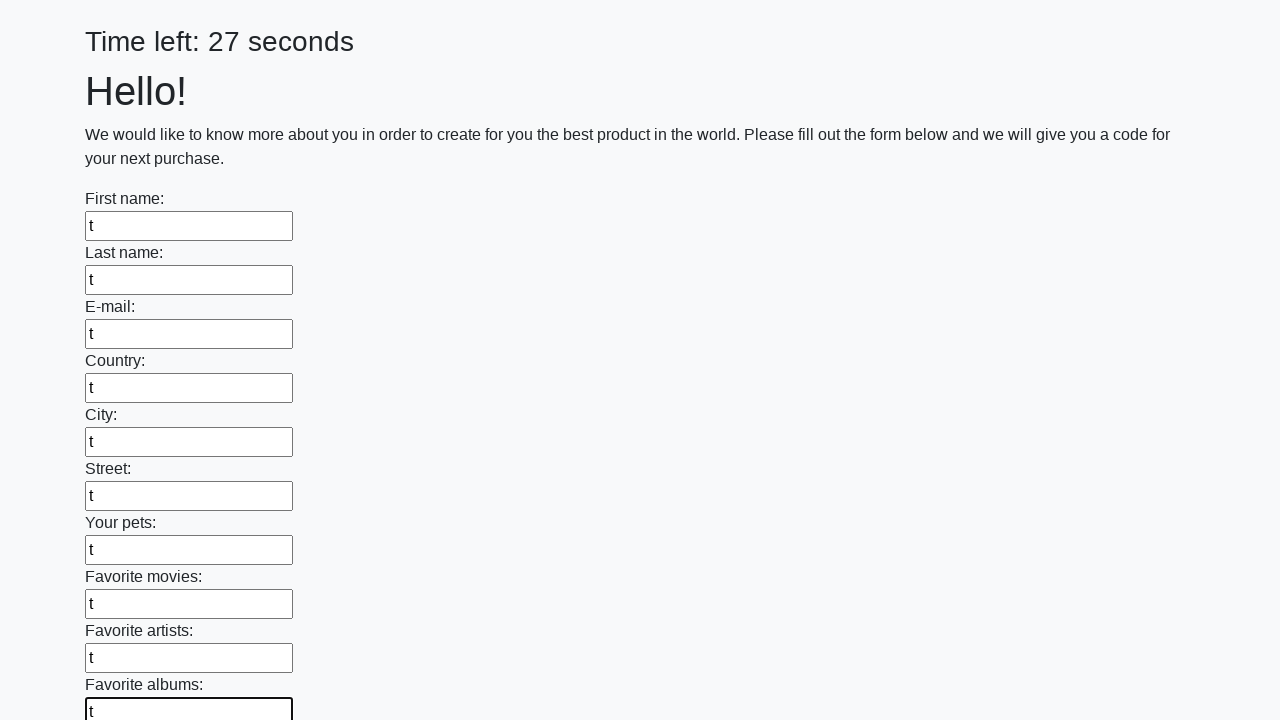

Filled an input field with 't' on input >> nth=10
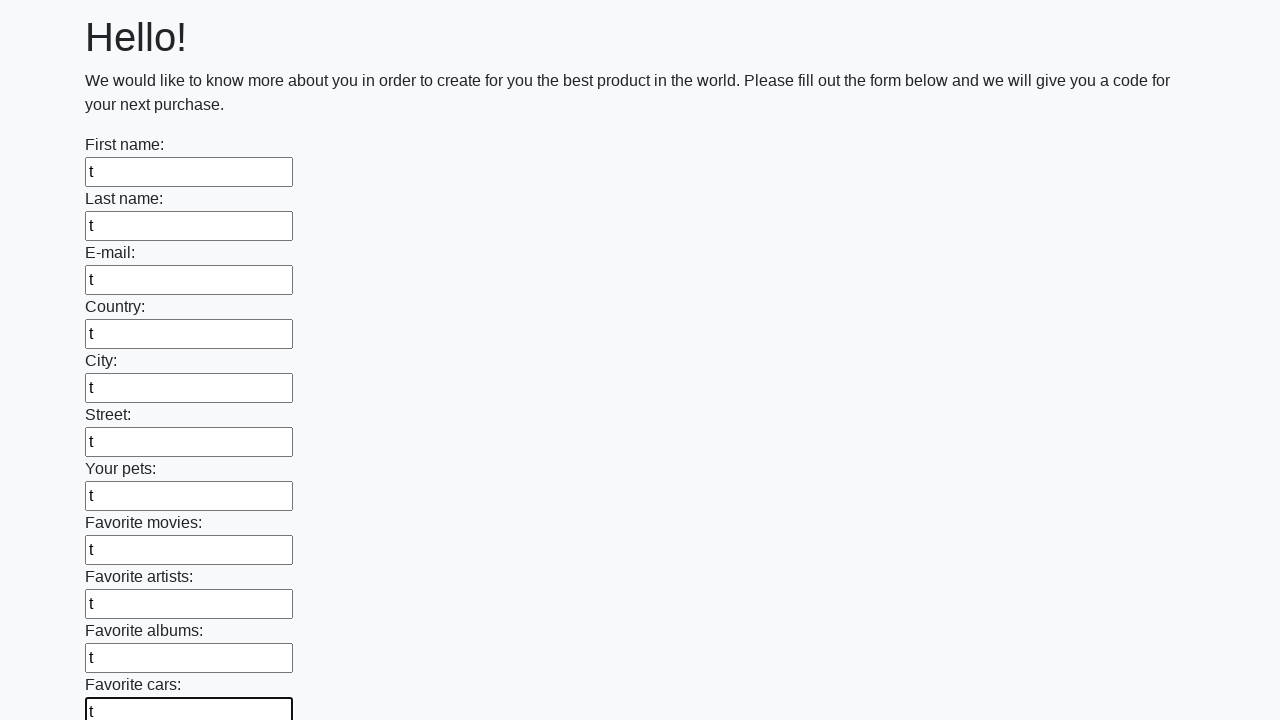

Filled an input field with 't' on input >> nth=11
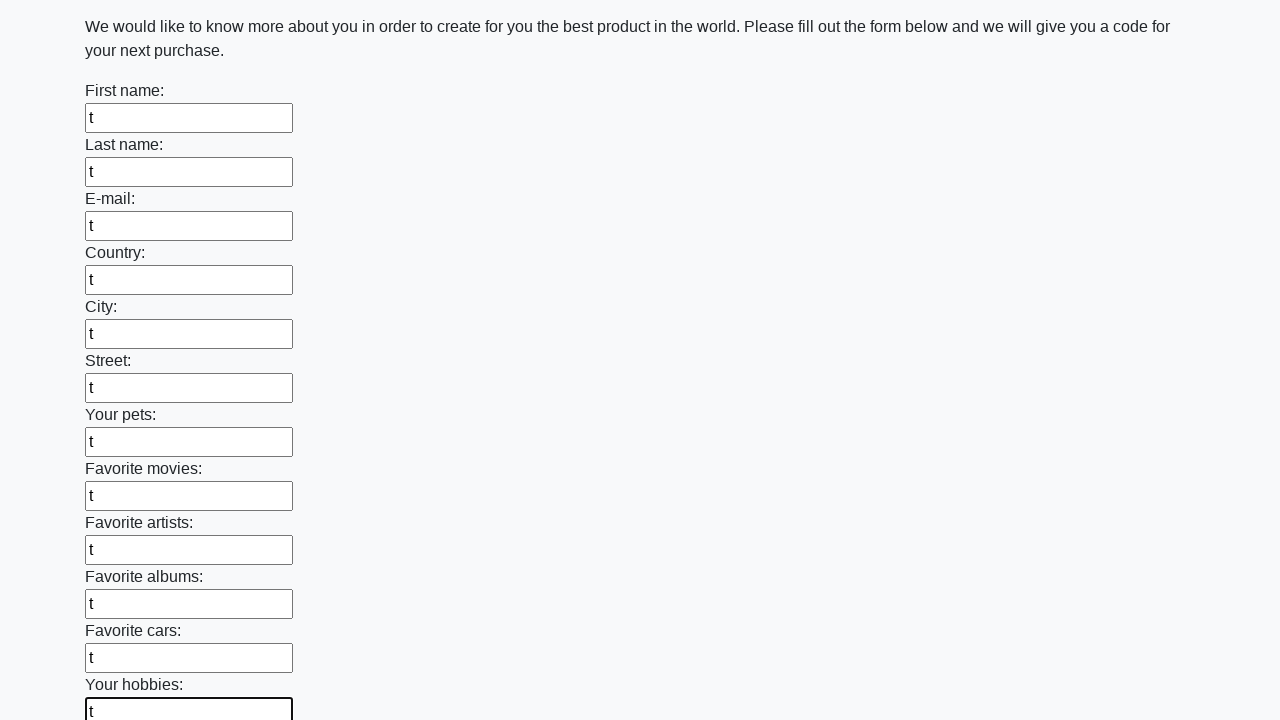

Filled an input field with 't' on input >> nth=12
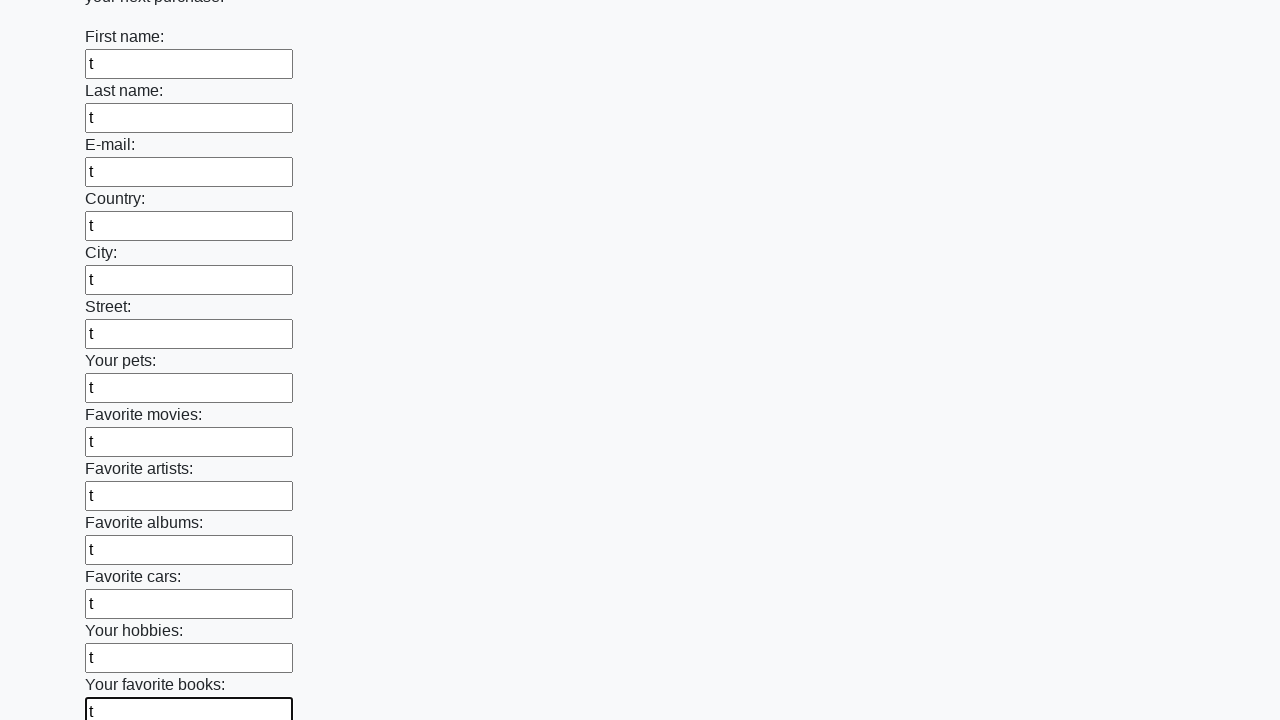

Filled an input field with 't' on input >> nth=13
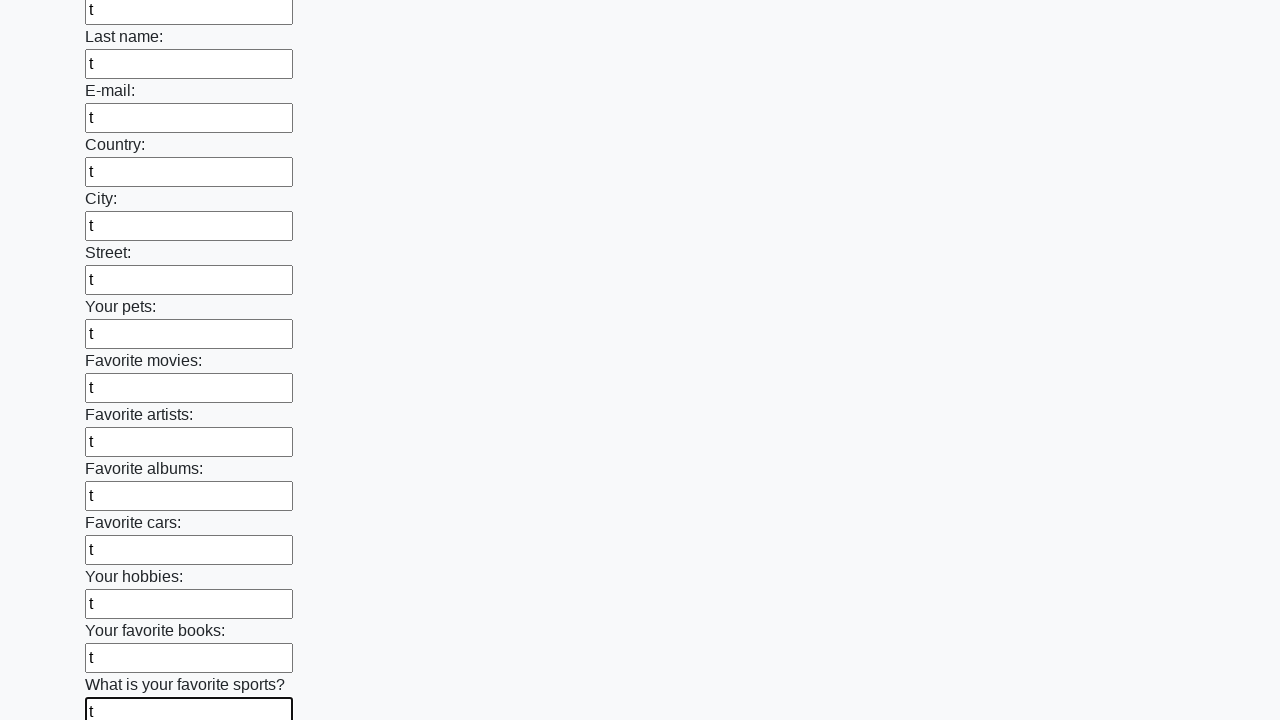

Filled an input field with 't' on input >> nth=14
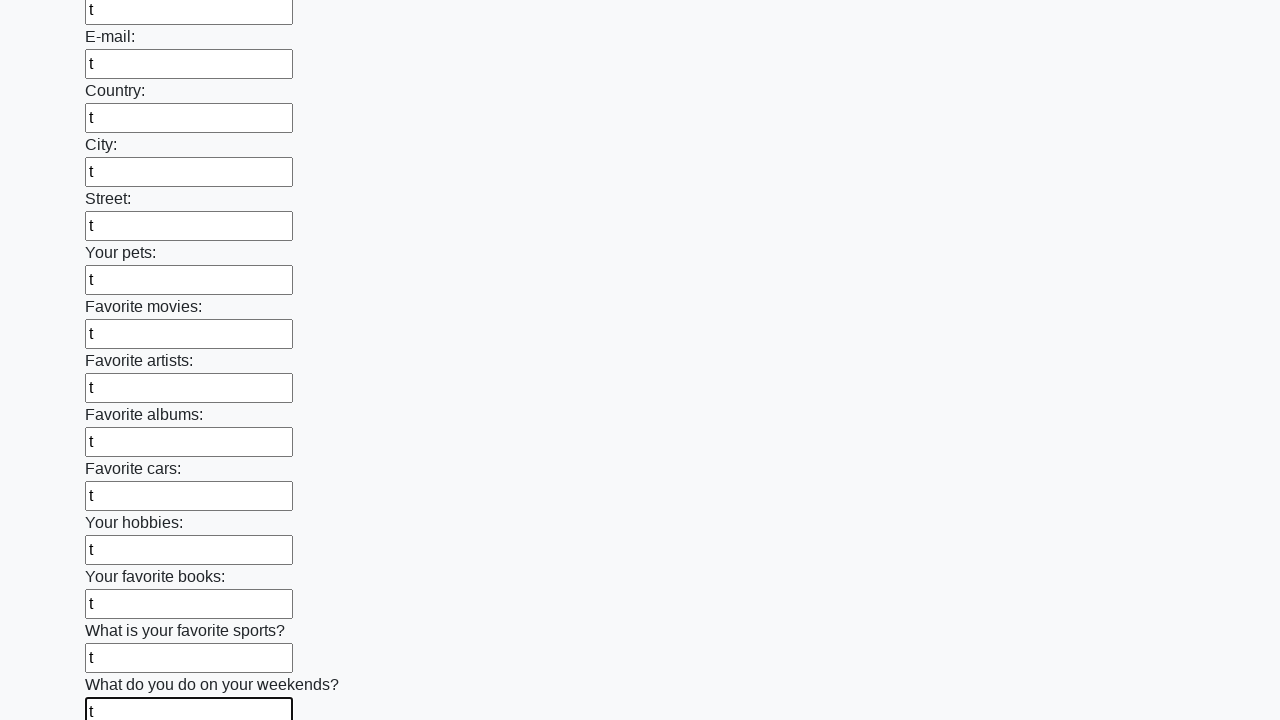

Filled an input field with 't' on input >> nth=15
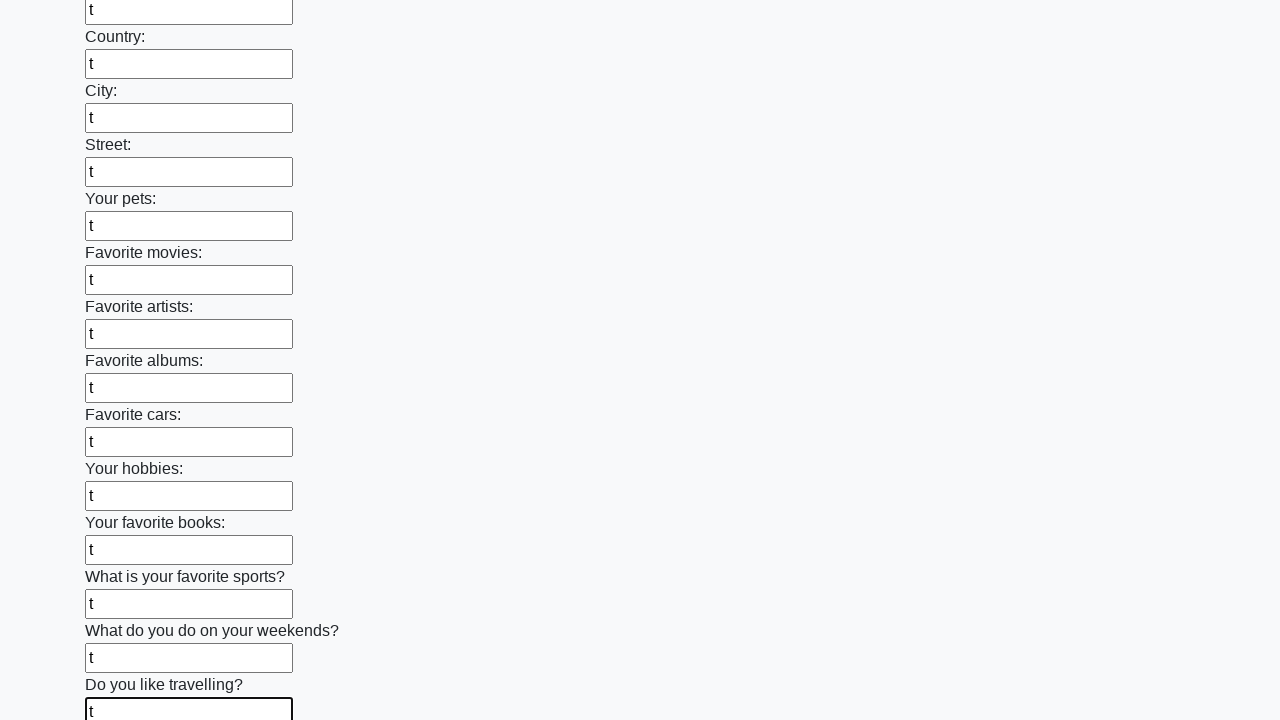

Filled an input field with 't' on input >> nth=16
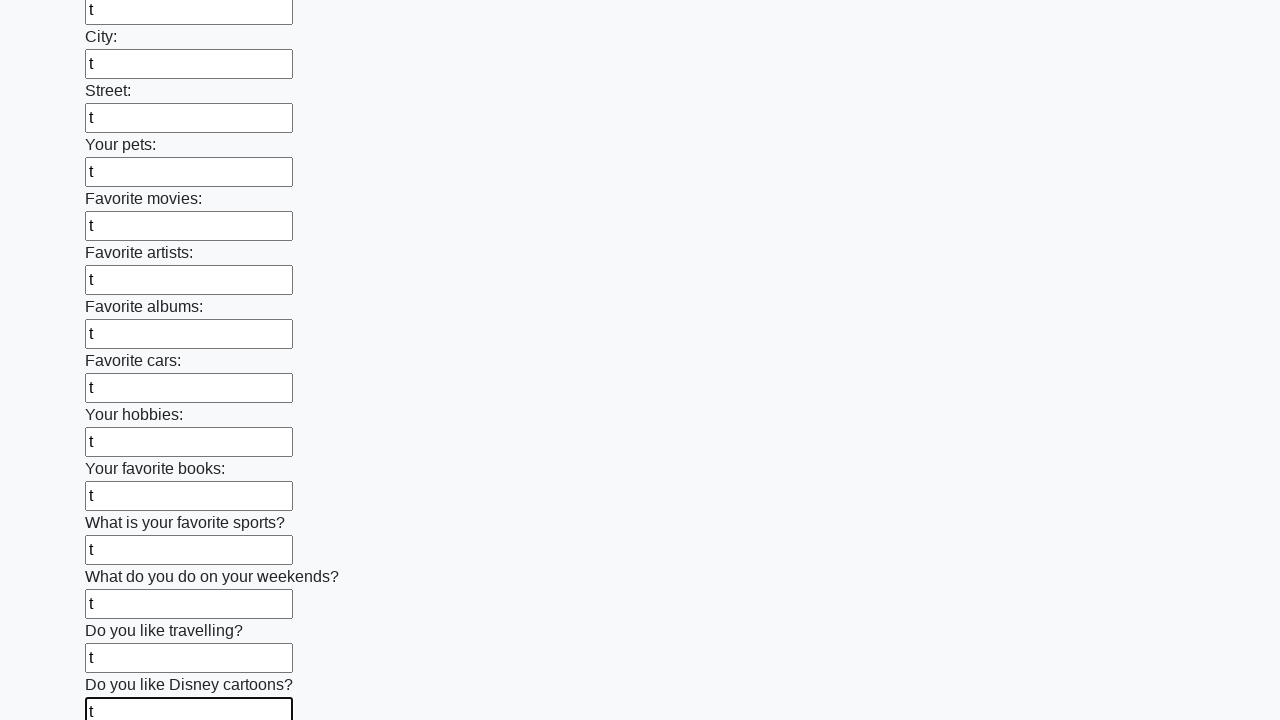

Filled an input field with 't' on input >> nth=17
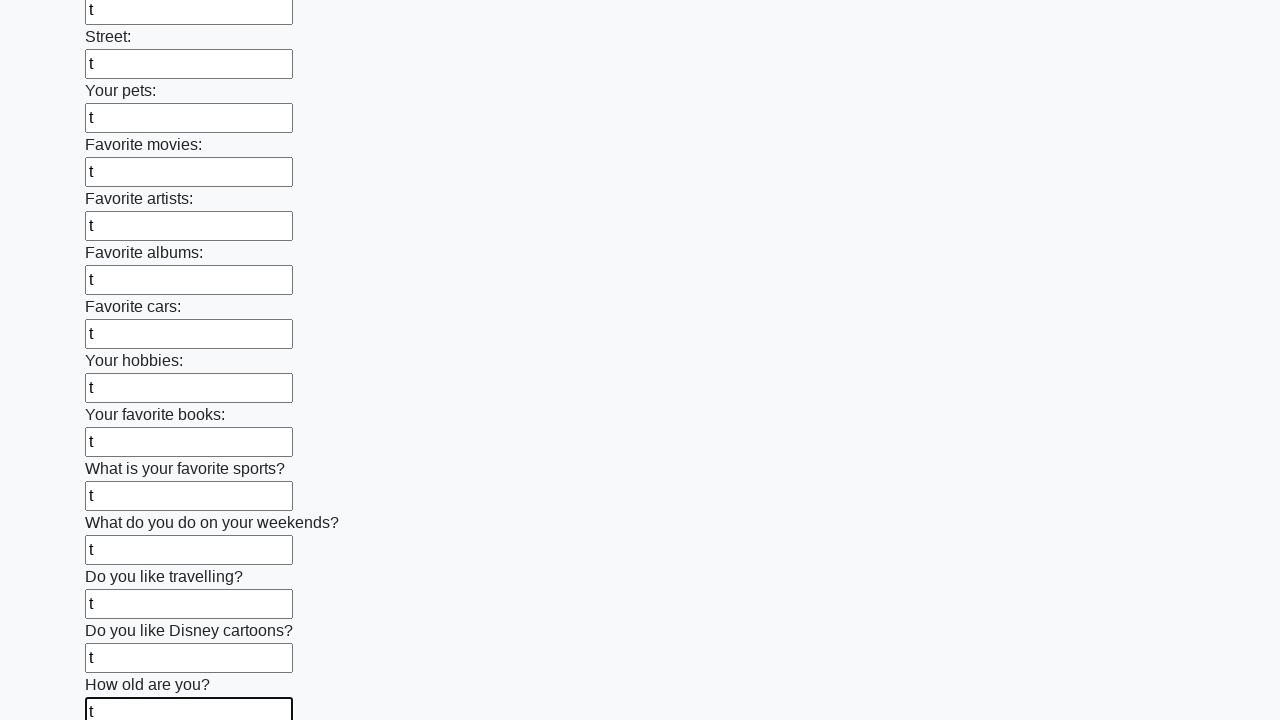

Filled an input field with 't' on input >> nth=18
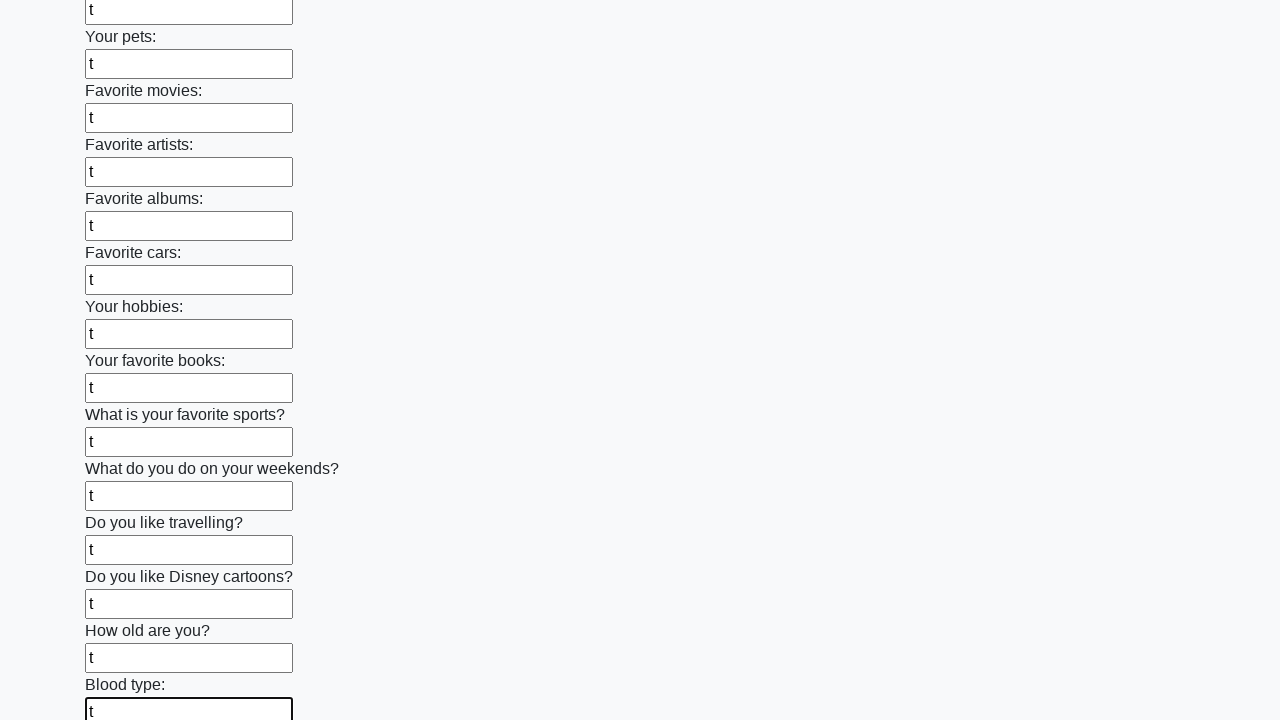

Filled an input field with 't' on input >> nth=19
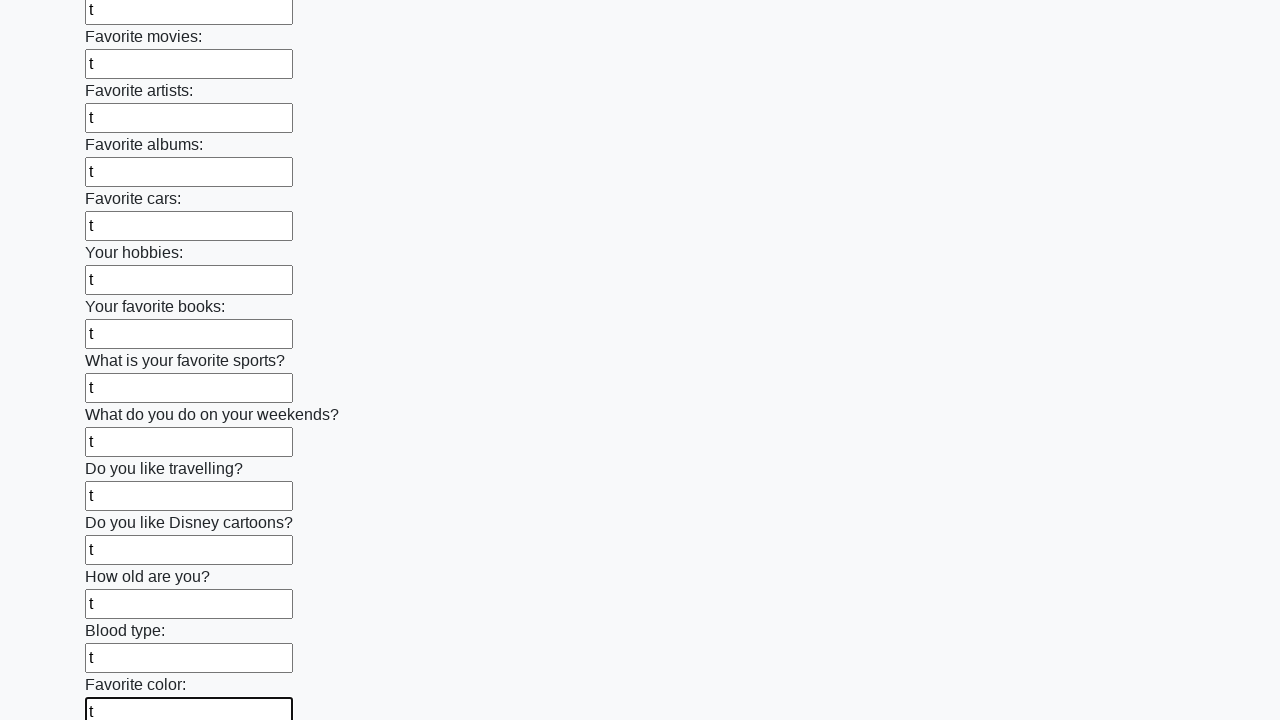

Filled an input field with 't' on input >> nth=20
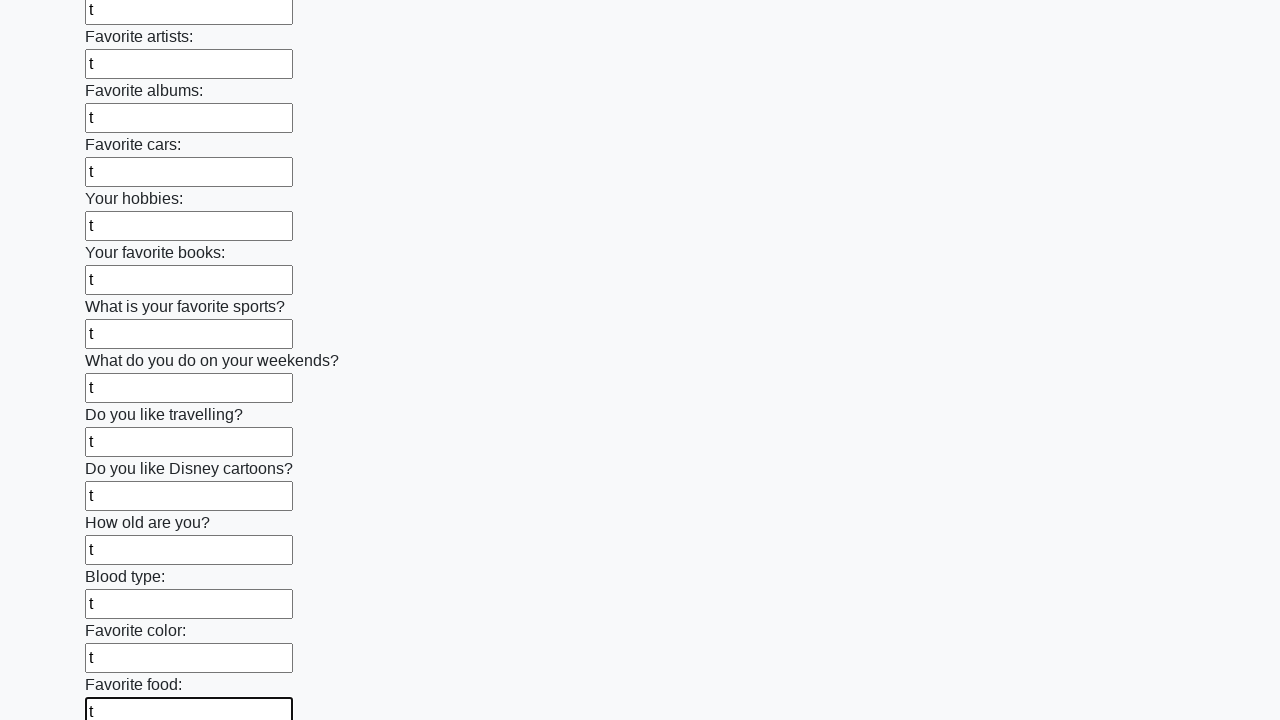

Filled an input field with 't' on input >> nth=21
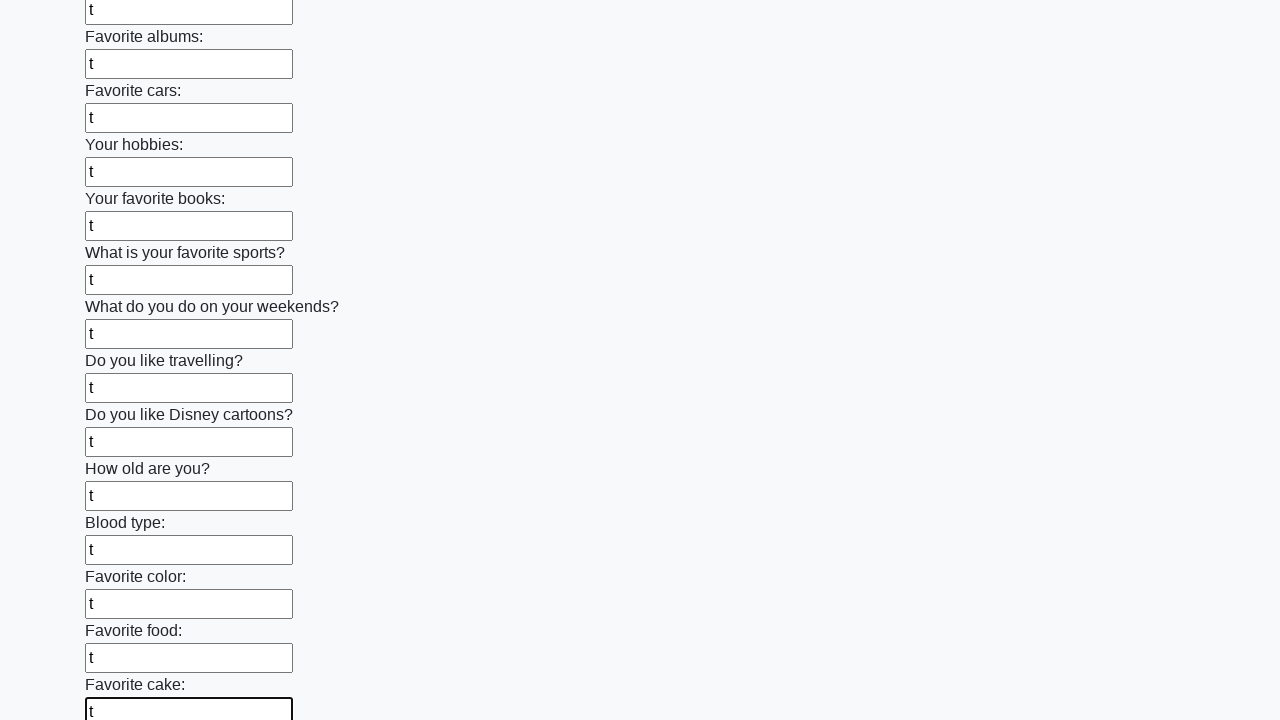

Filled an input field with 't' on input >> nth=22
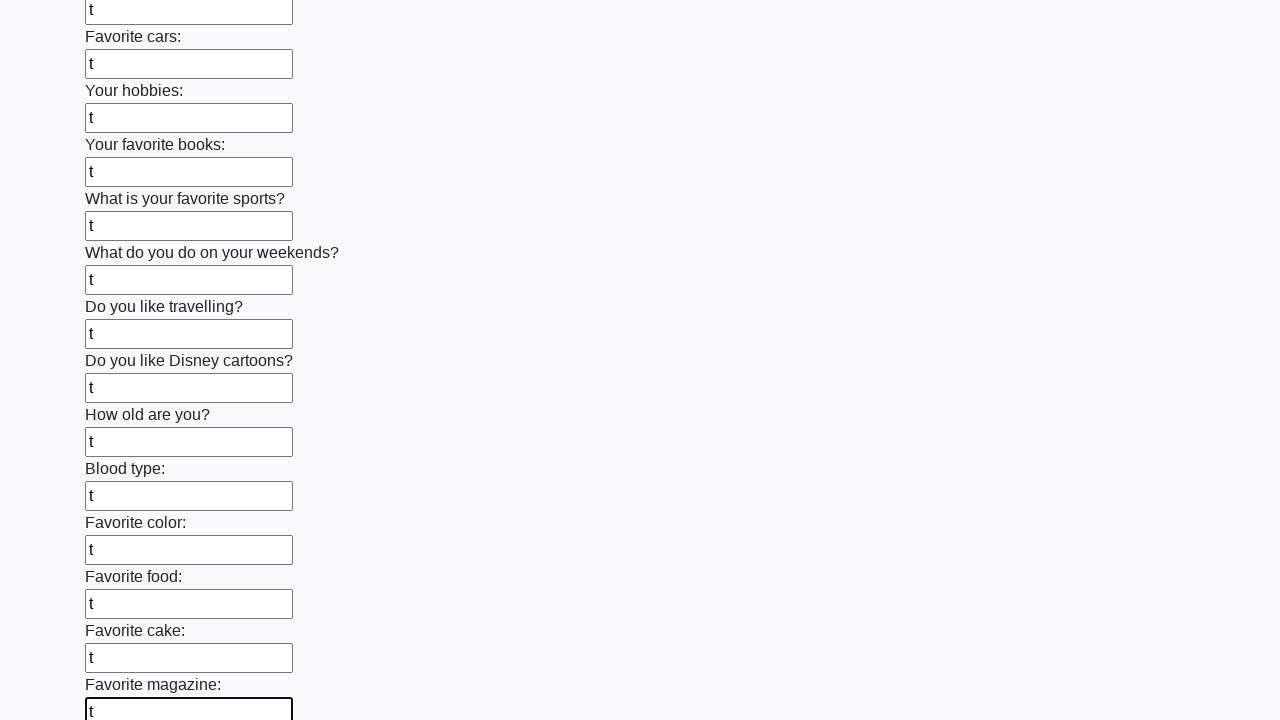

Filled an input field with 't' on input >> nth=23
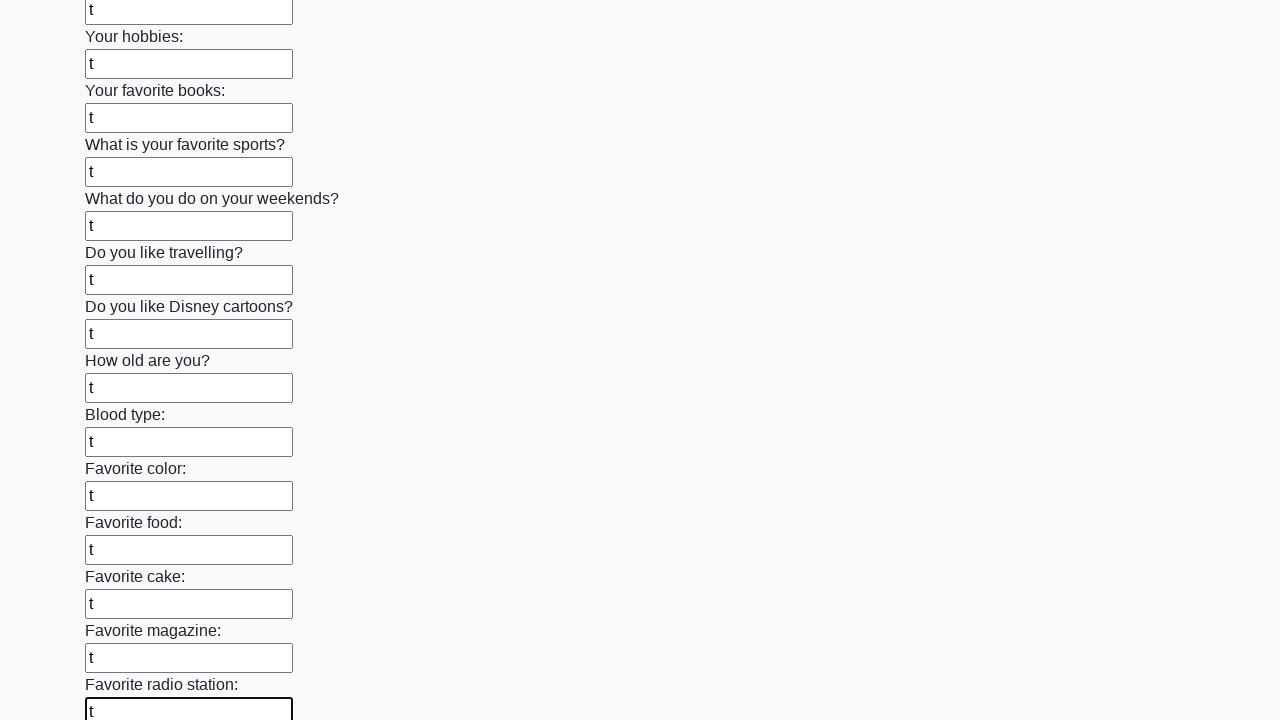

Filled an input field with 't' on input >> nth=24
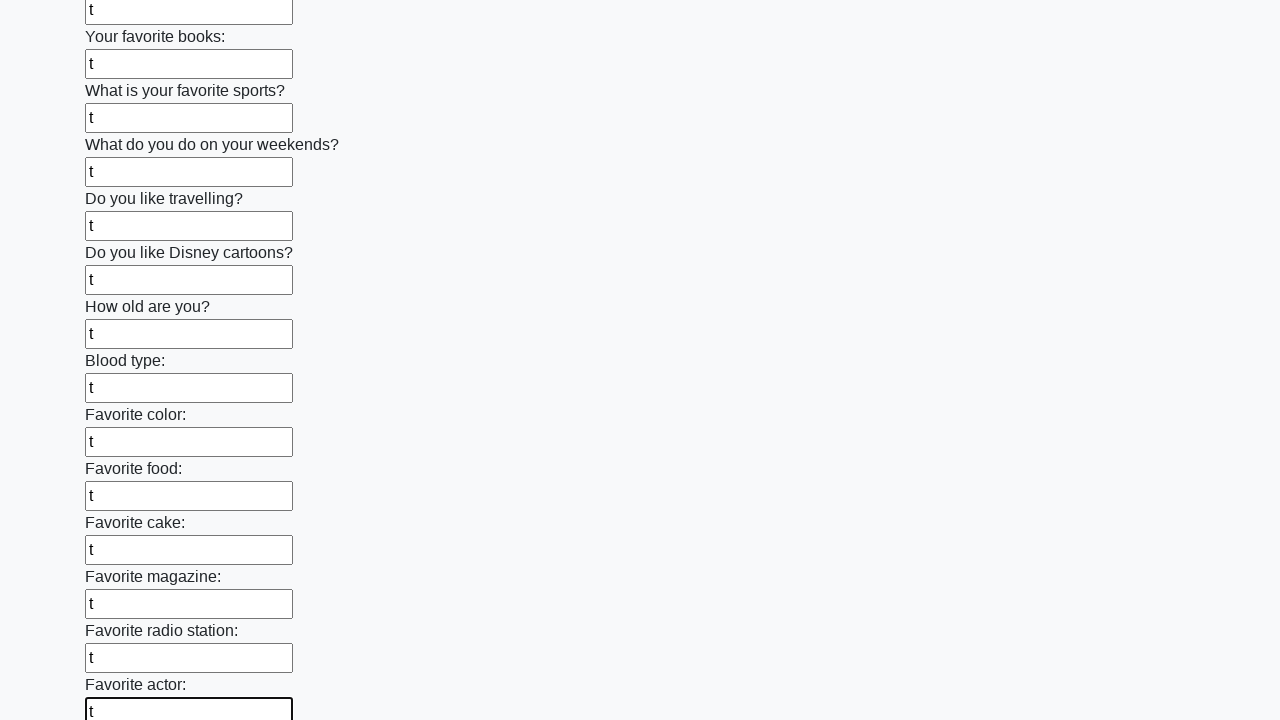

Filled an input field with 't' on input >> nth=25
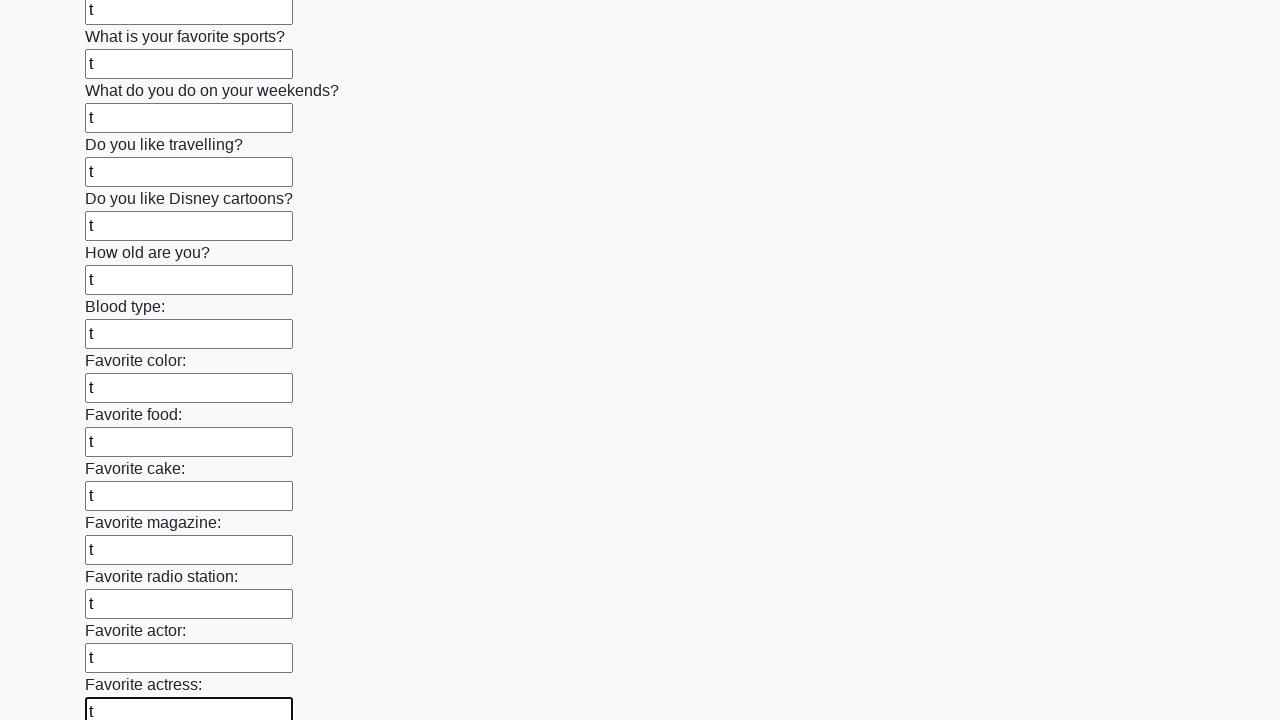

Filled an input field with 't' on input >> nth=26
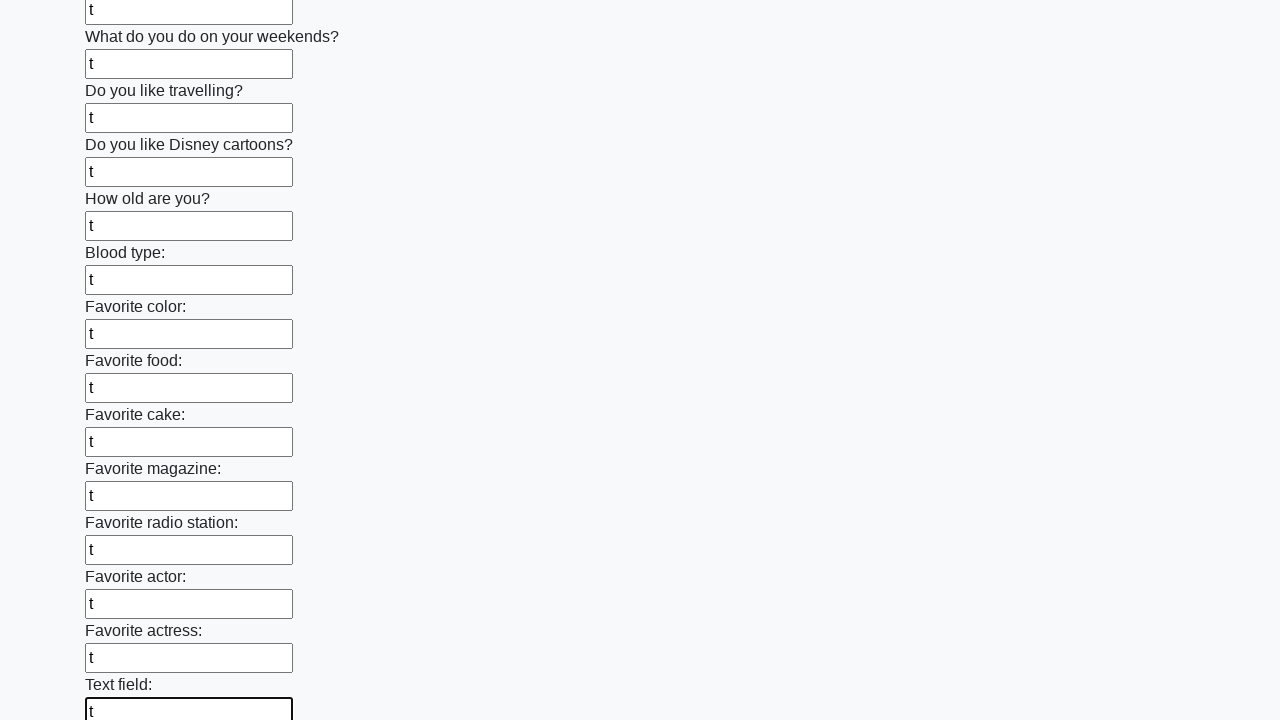

Filled an input field with 't' on input >> nth=27
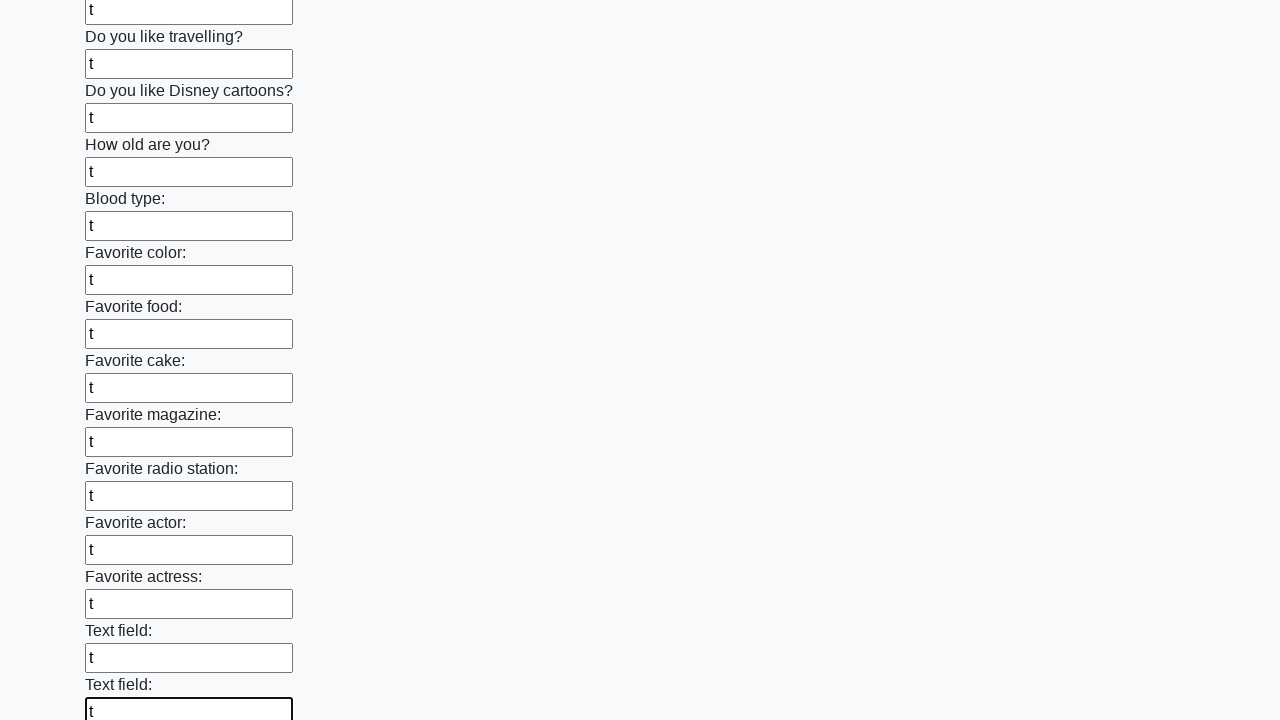

Filled an input field with 't' on input >> nth=28
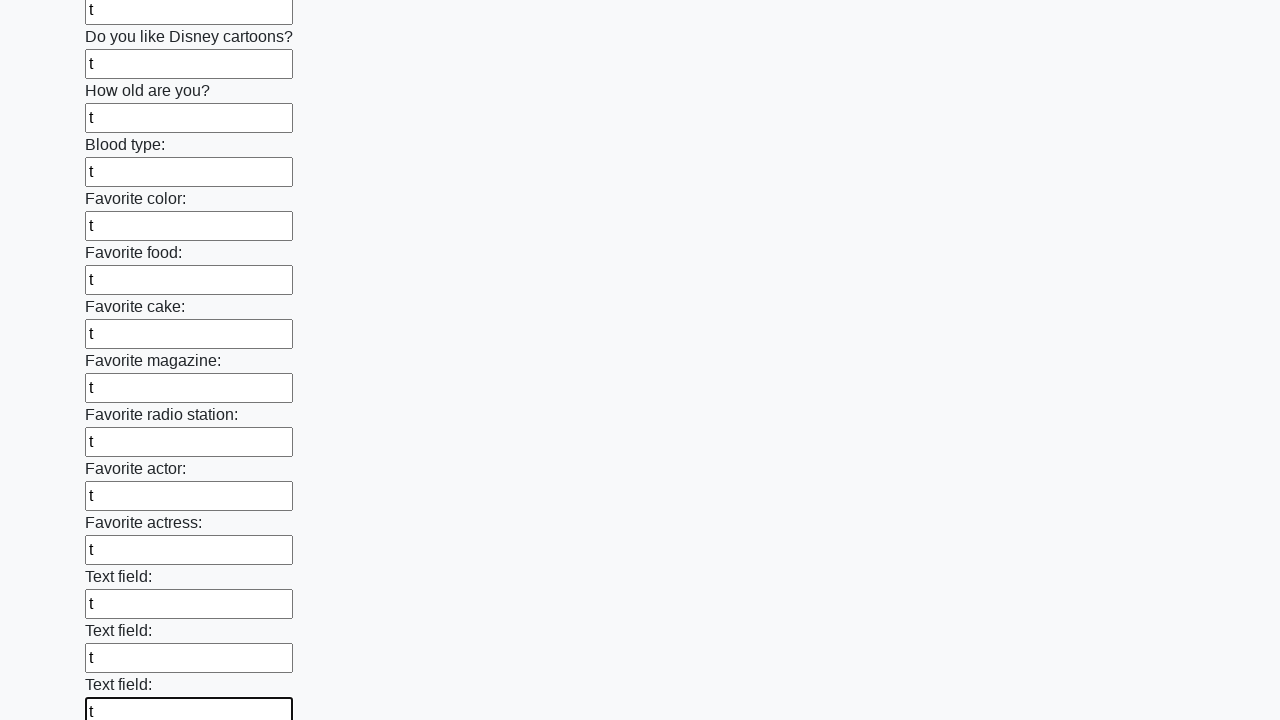

Filled an input field with 't' on input >> nth=29
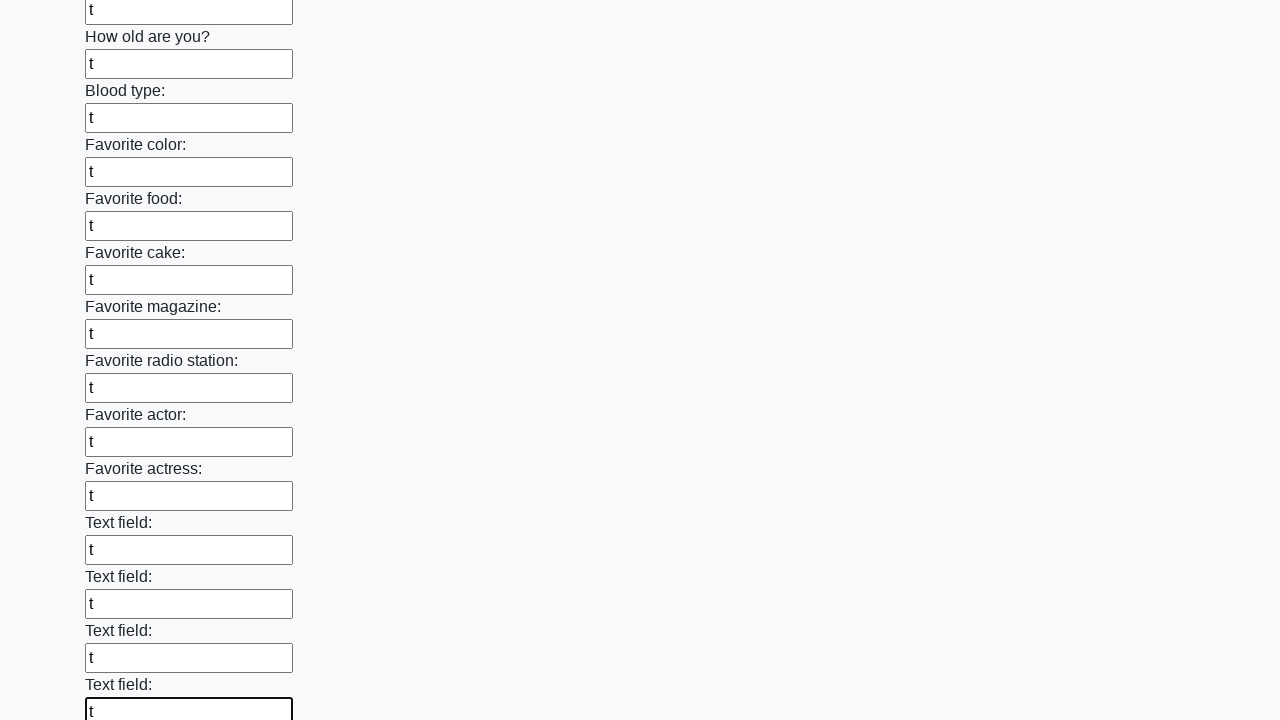

Filled an input field with 't' on input >> nth=30
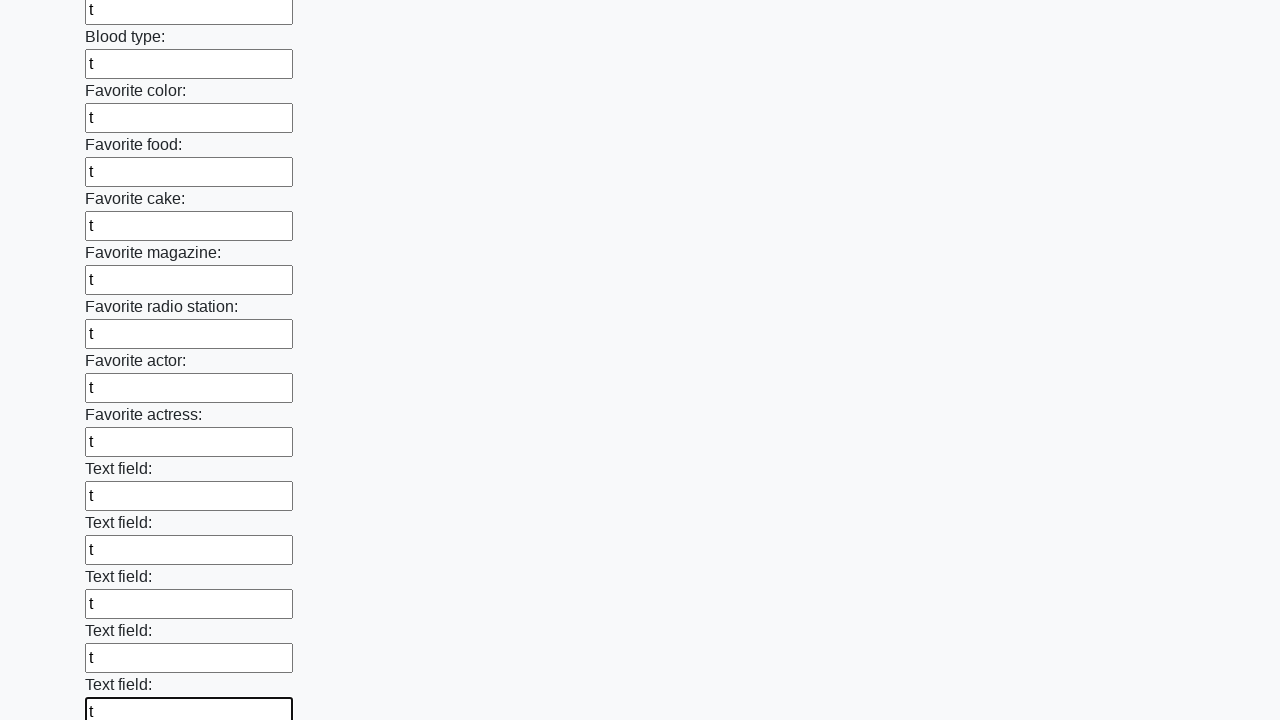

Filled an input field with 't' on input >> nth=31
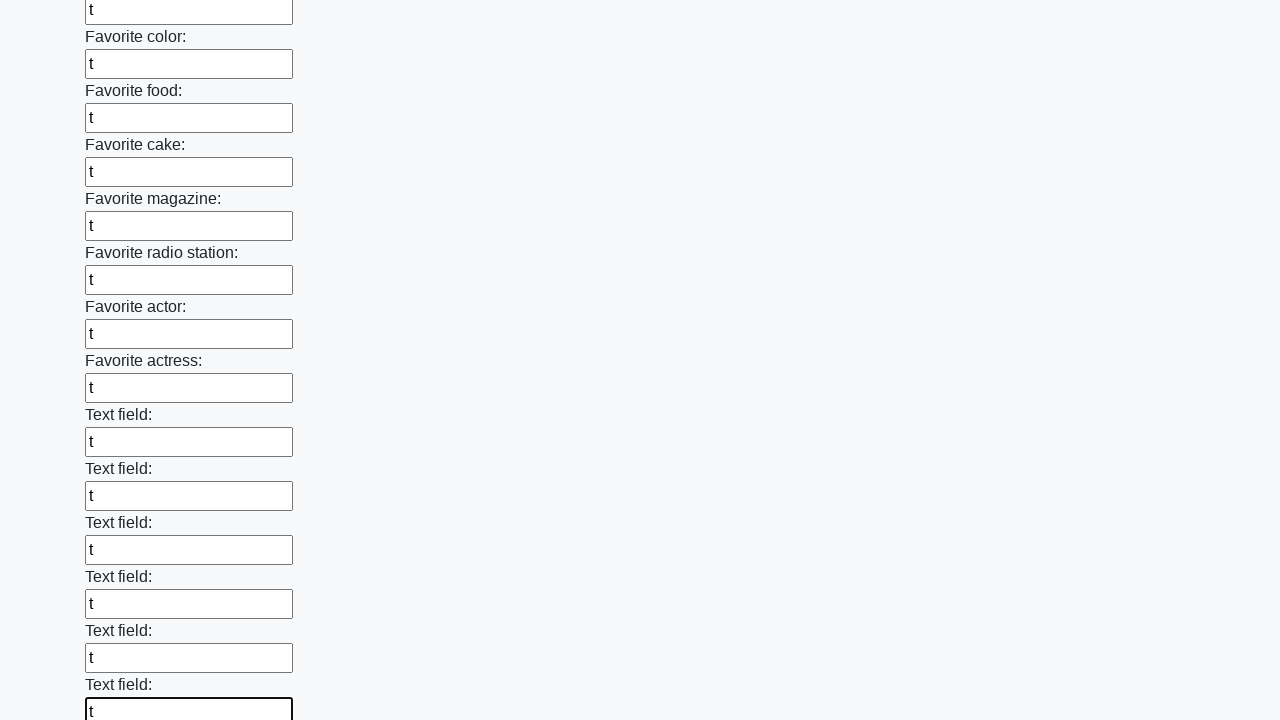

Filled an input field with 't' on input >> nth=32
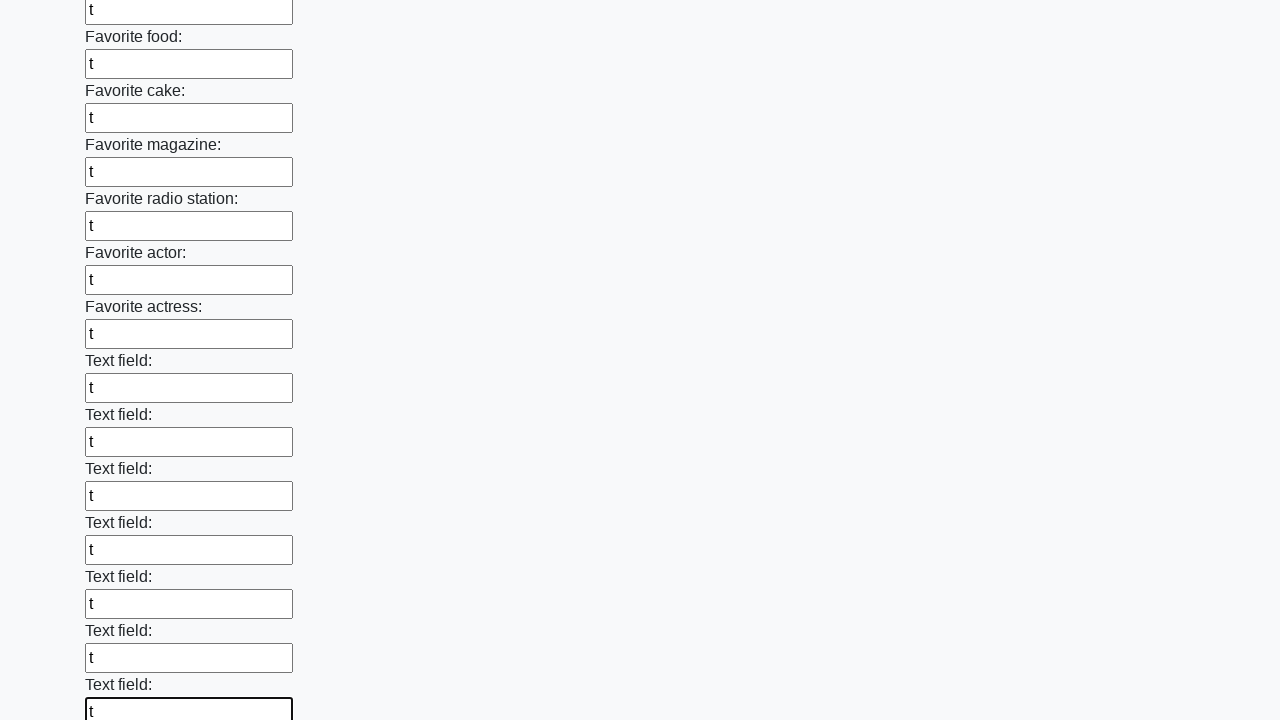

Filled an input field with 't' on input >> nth=33
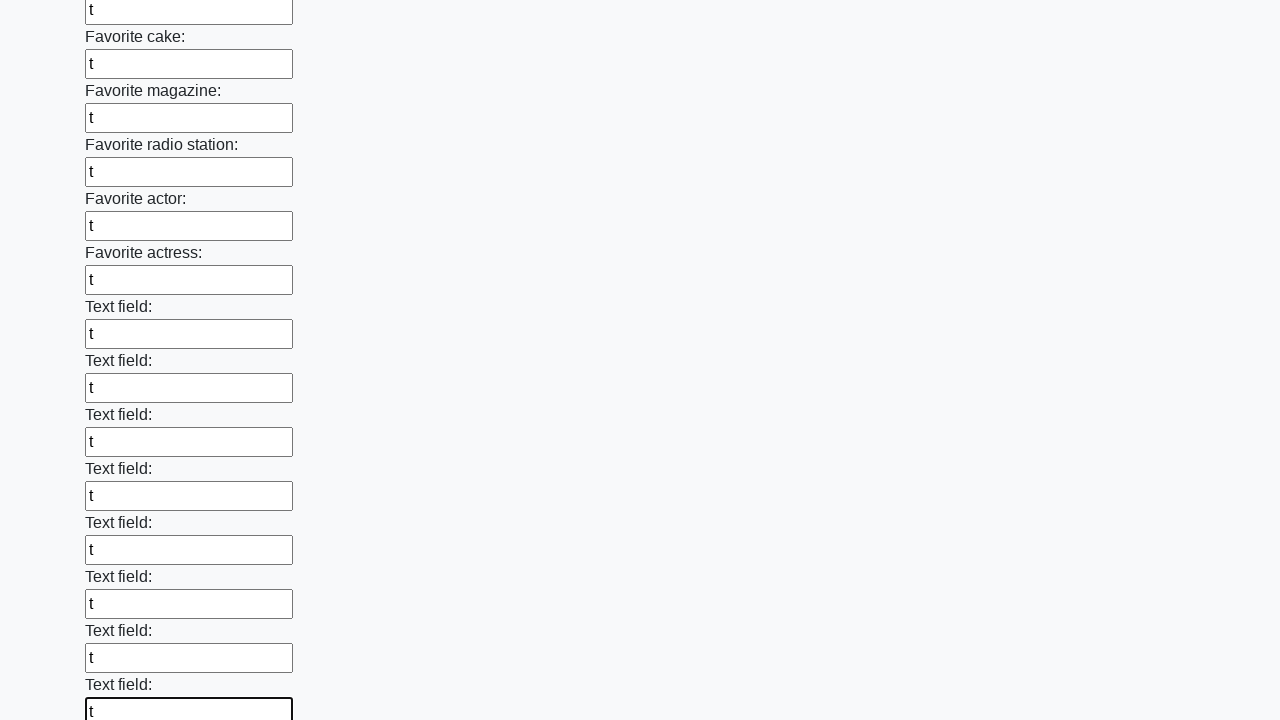

Filled an input field with 't' on input >> nth=34
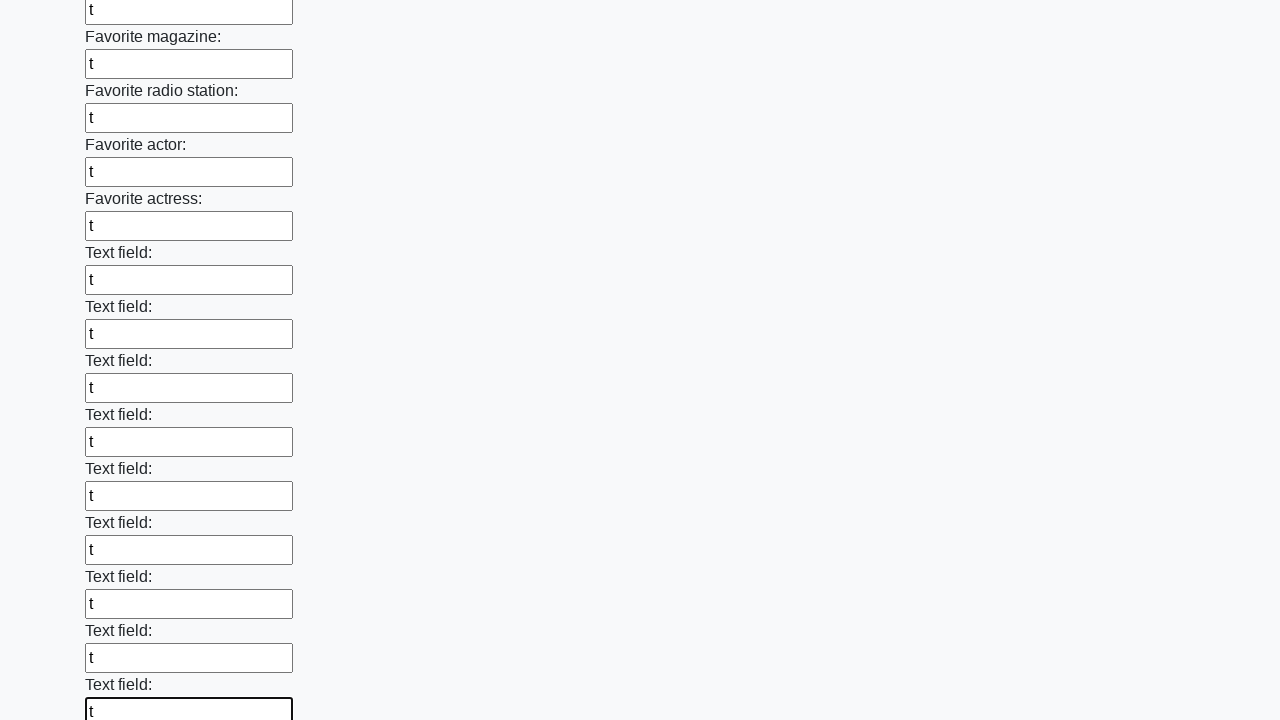

Filled an input field with 't' on input >> nth=35
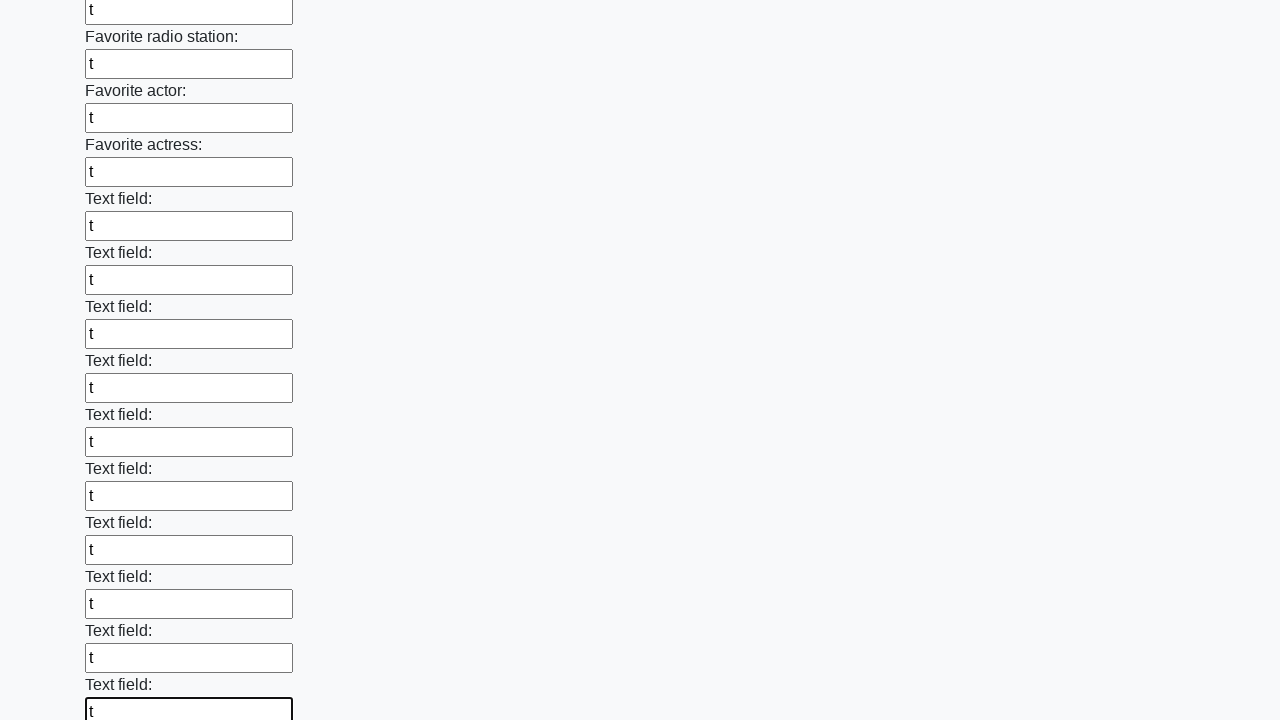

Filled an input field with 't' on input >> nth=36
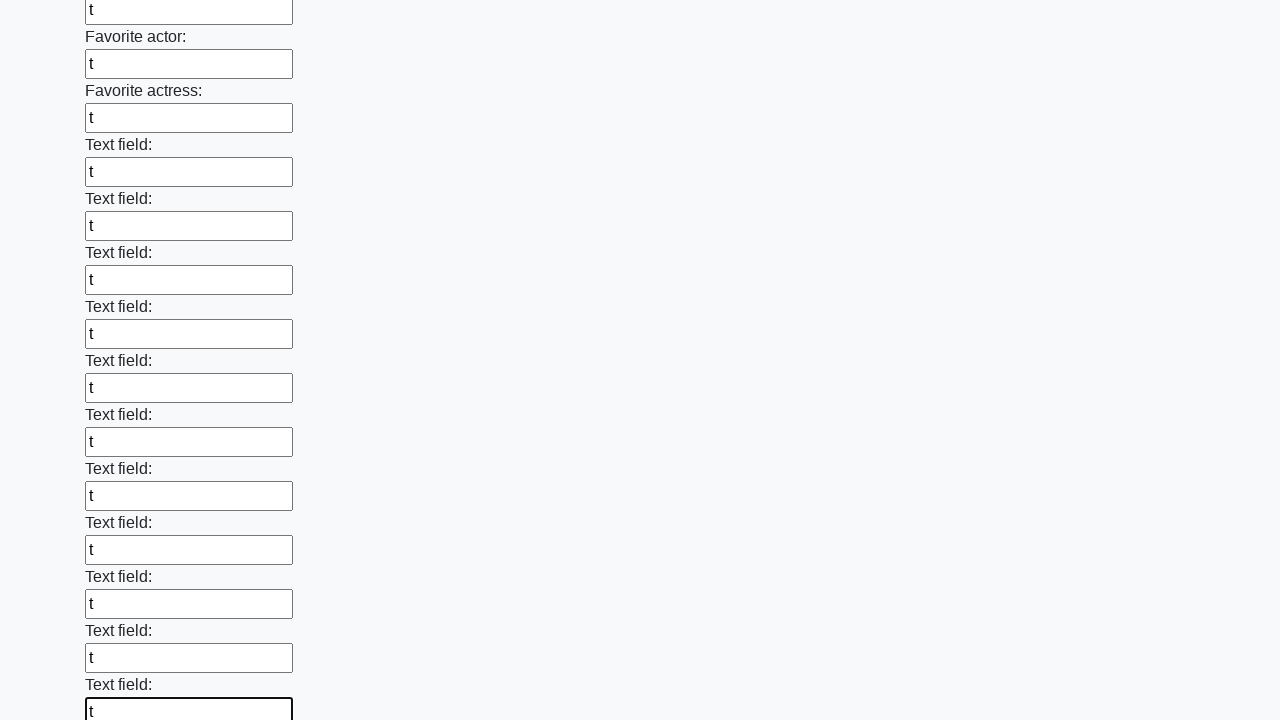

Filled an input field with 't' on input >> nth=37
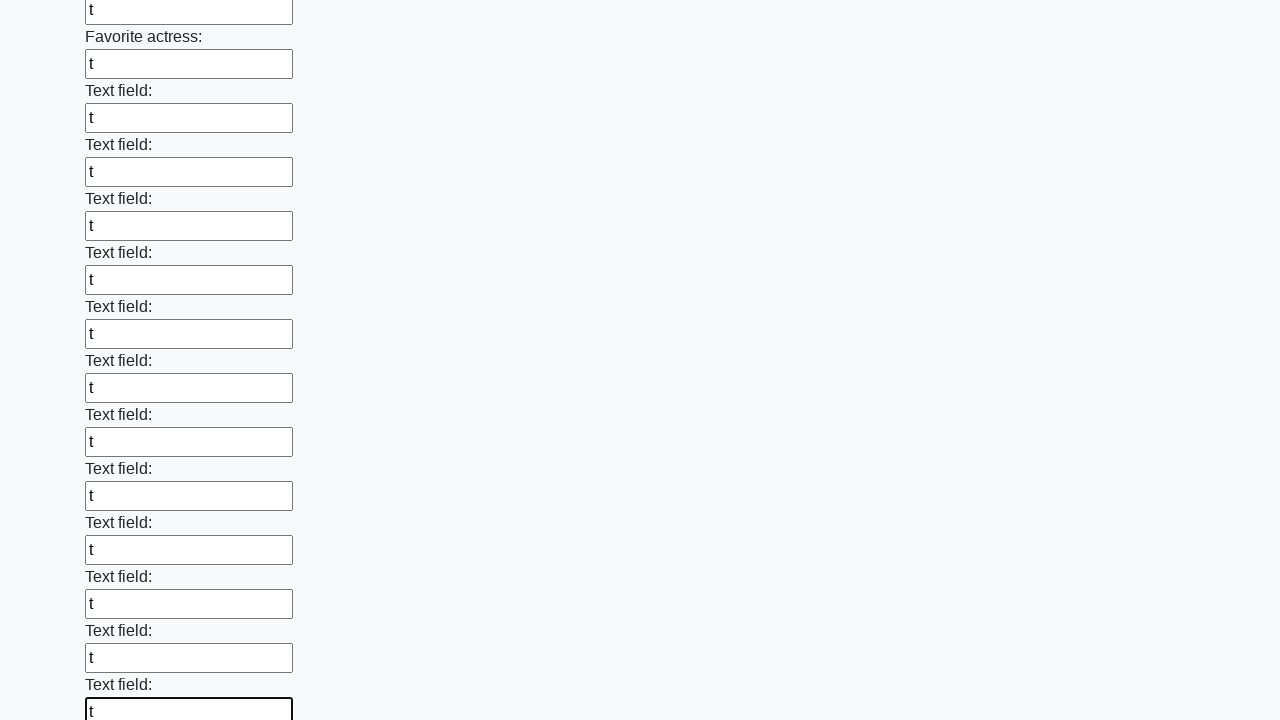

Filled an input field with 't' on input >> nth=38
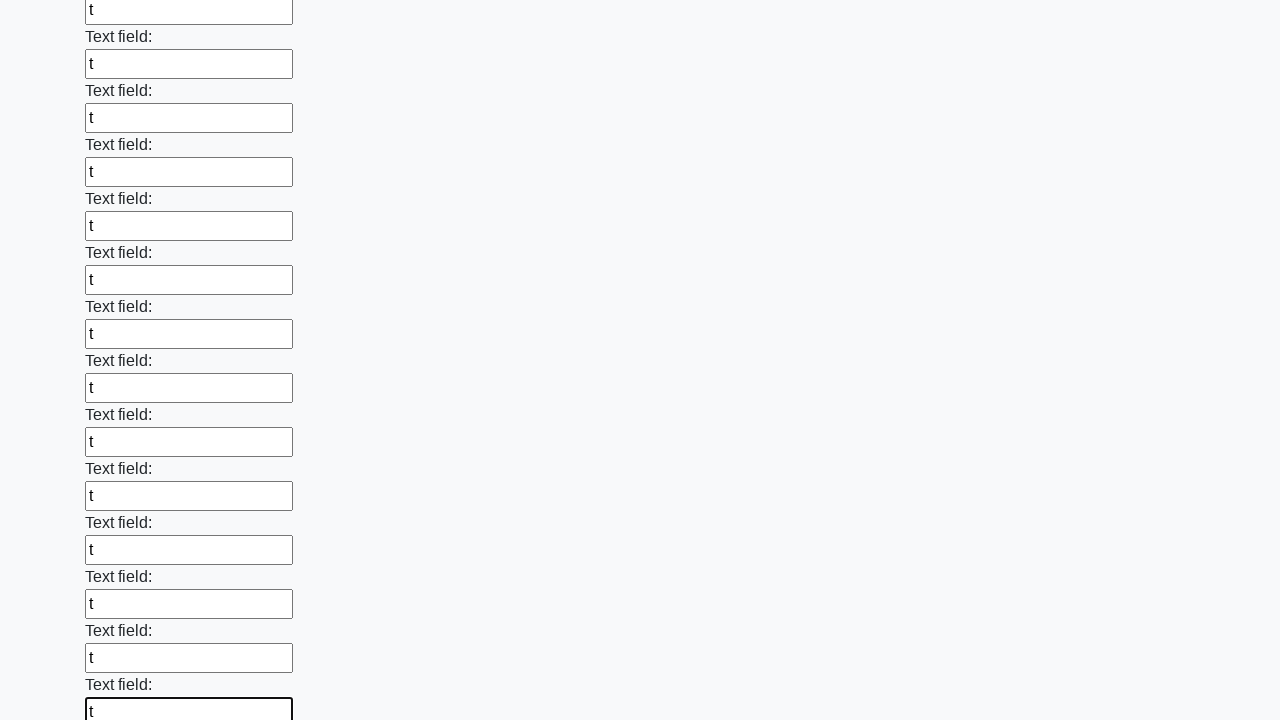

Filled an input field with 't' on input >> nth=39
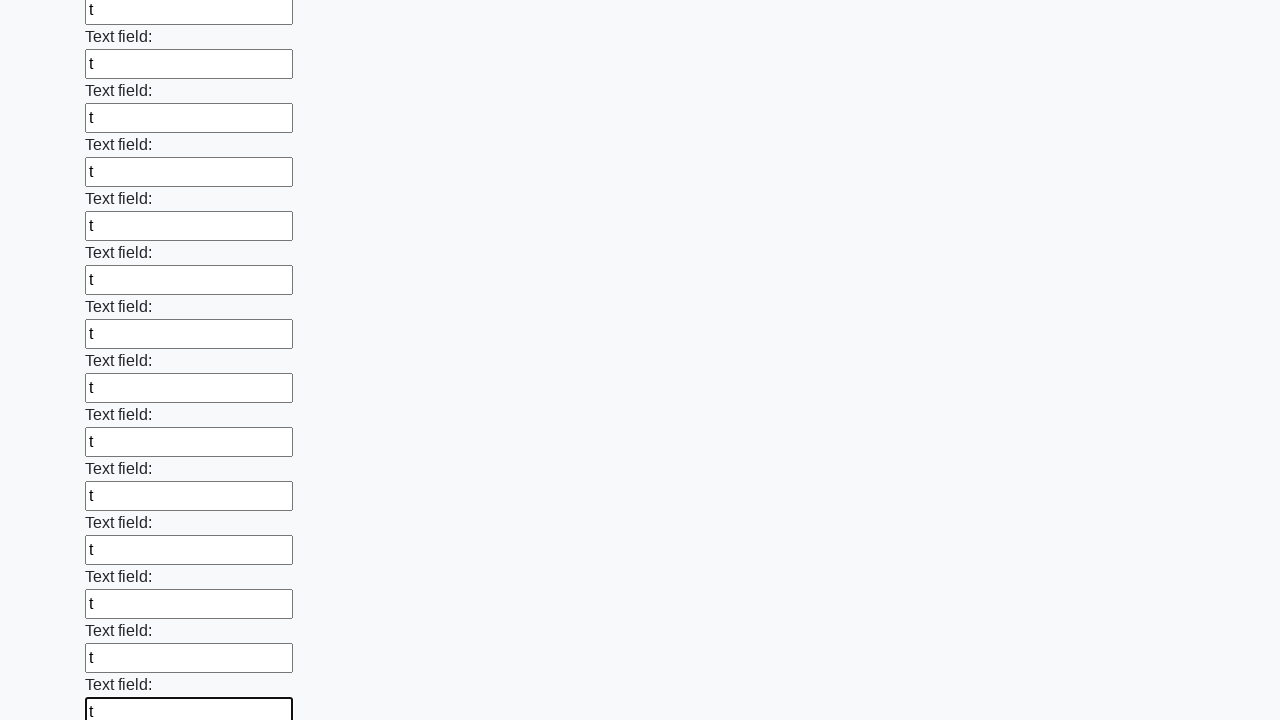

Filled an input field with 't' on input >> nth=40
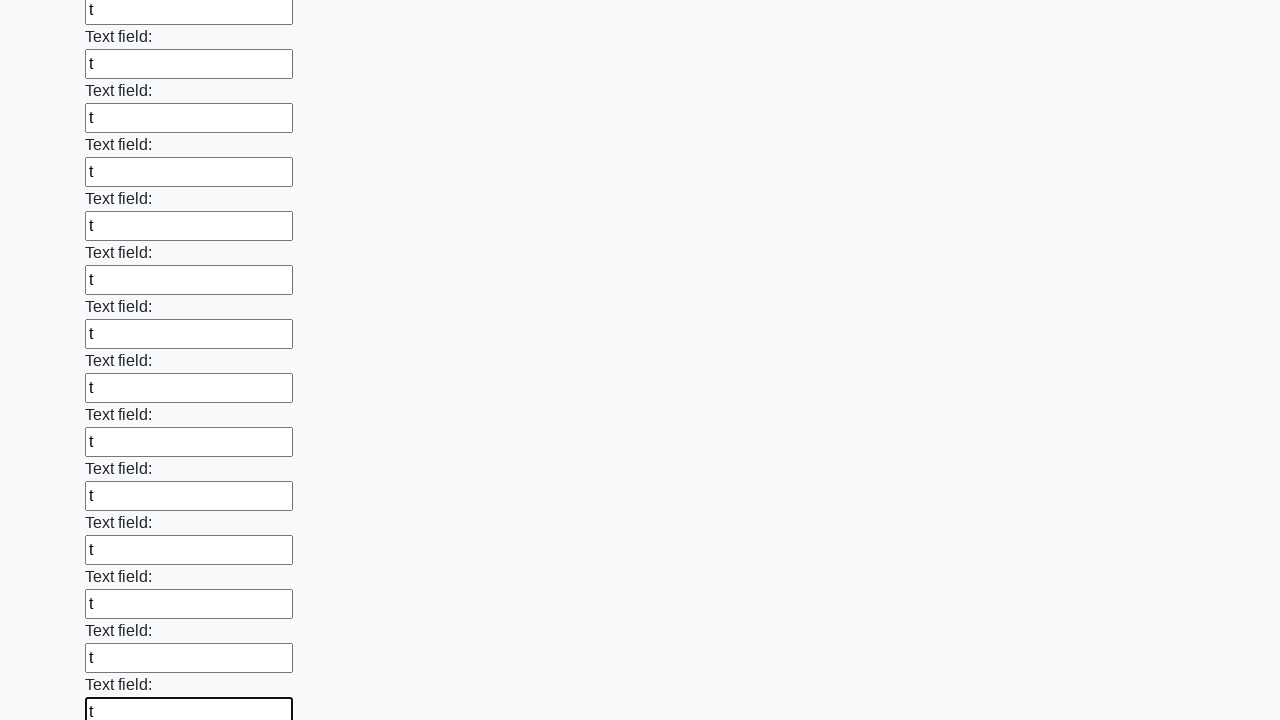

Filled an input field with 't' on input >> nth=41
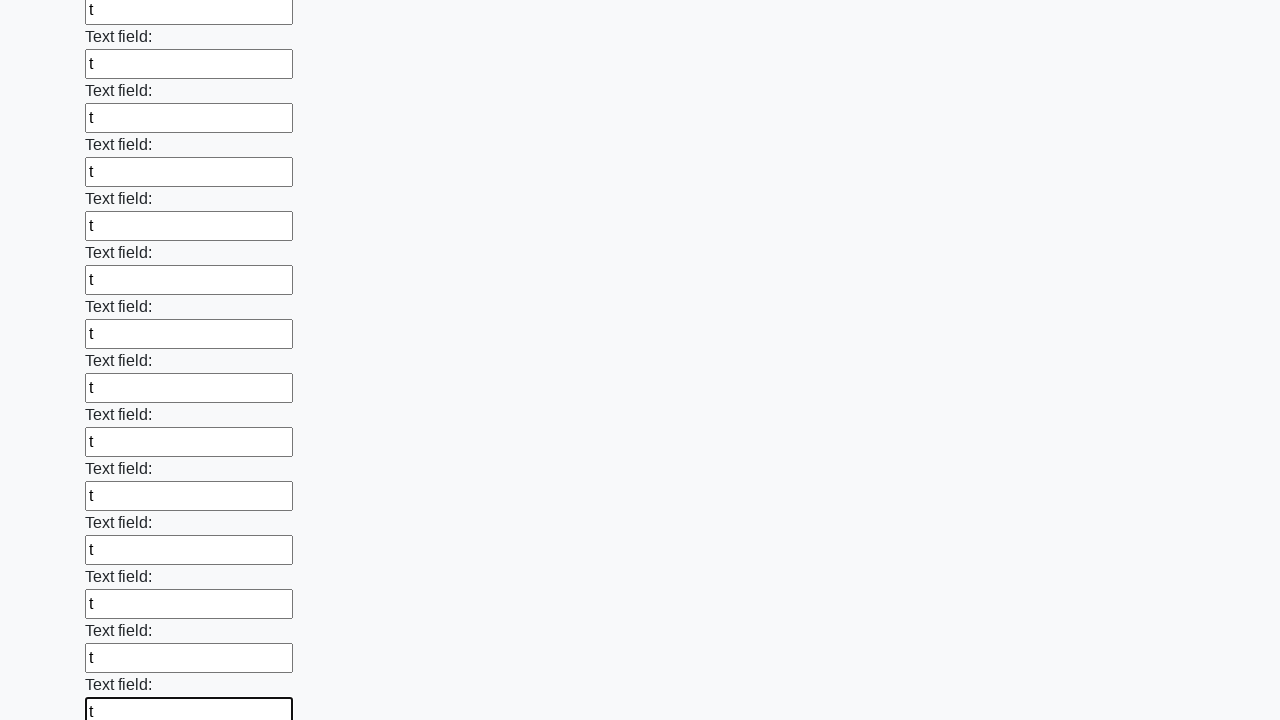

Filled an input field with 't' on input >> nth=42
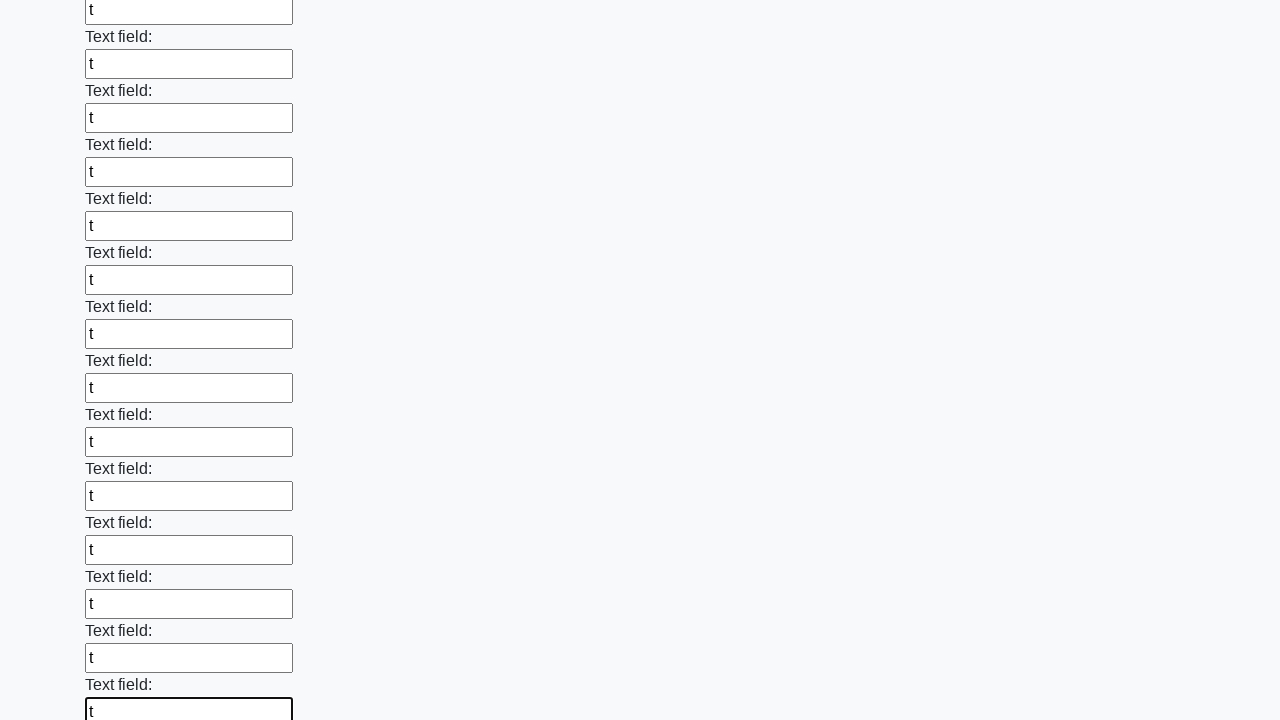

Filled an input field with 't' on input >> nth=43
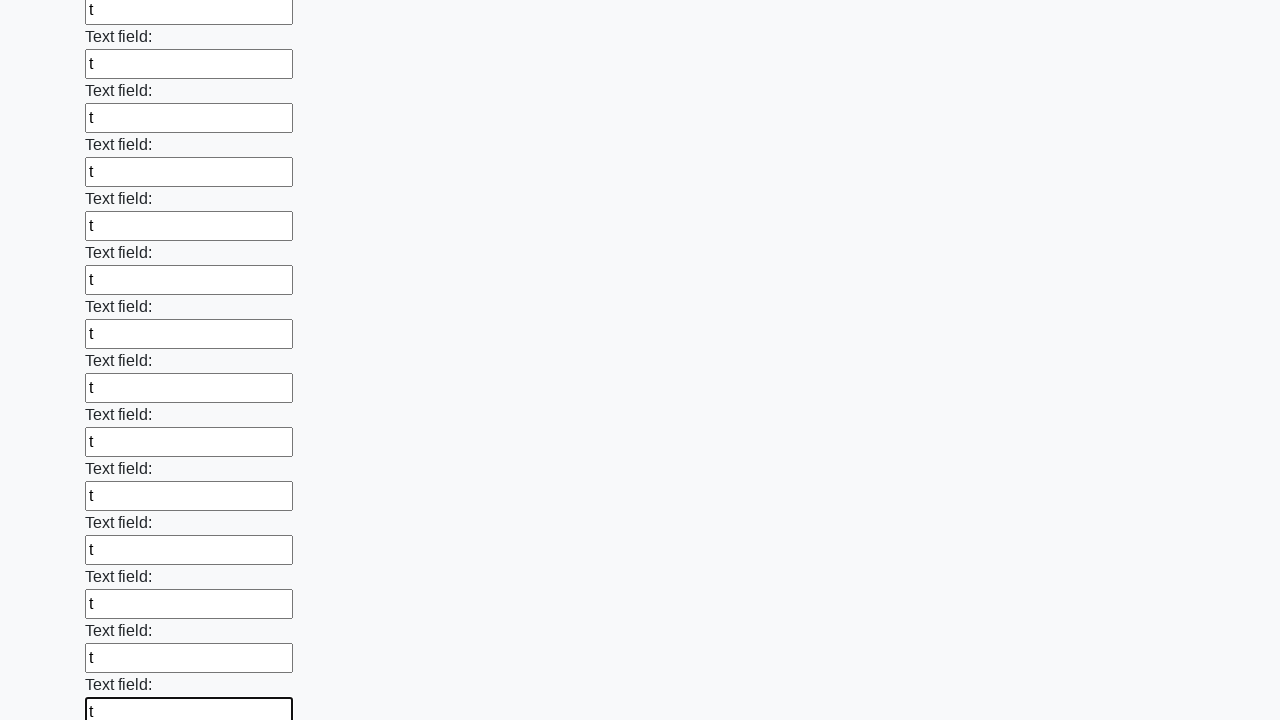

Filled an input field with 't' on input >> nth=44
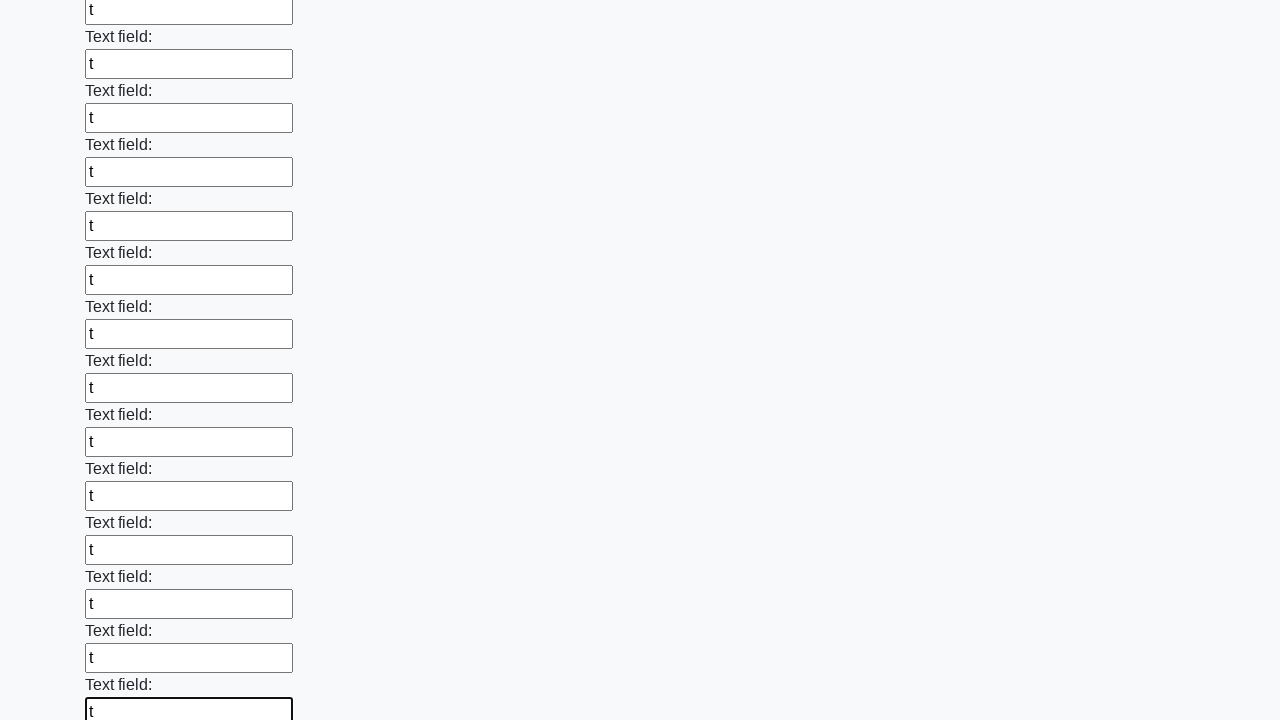

Filled an input field with 't' on input >> nth=45
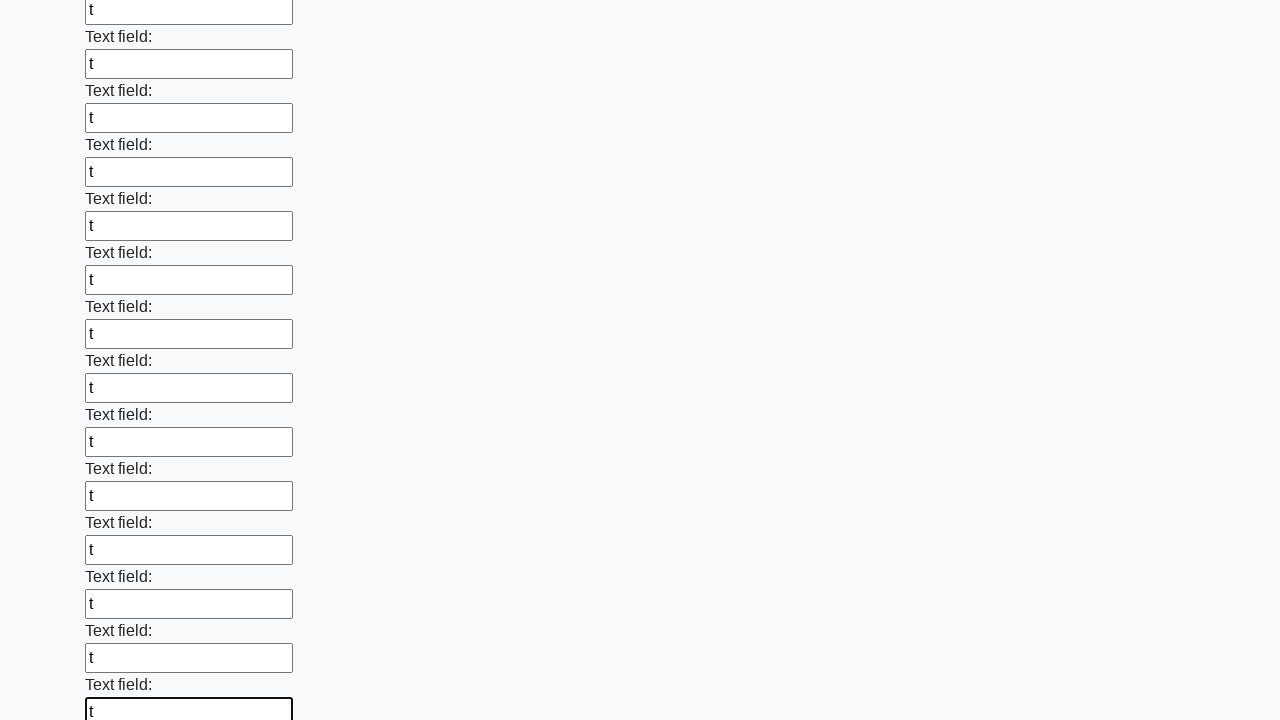

Filled an input field with 't' on input >> nth=46
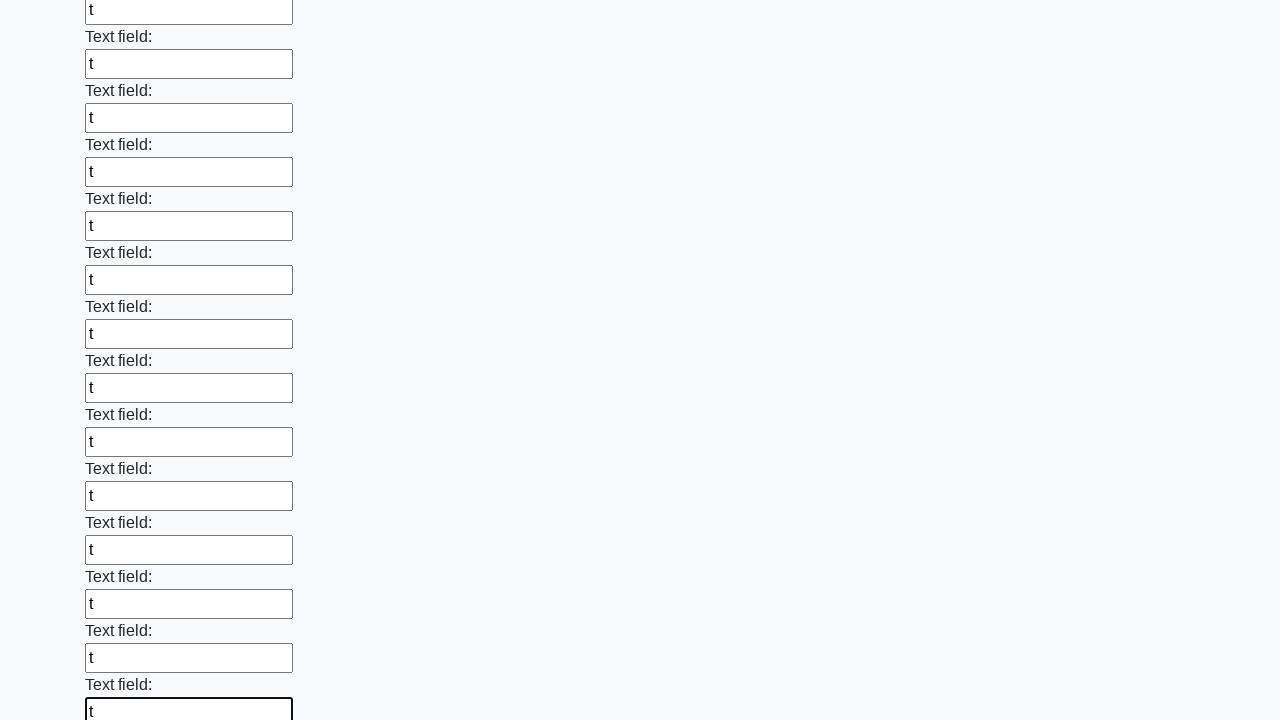

Filled an input field with 't' on input >> nth=47
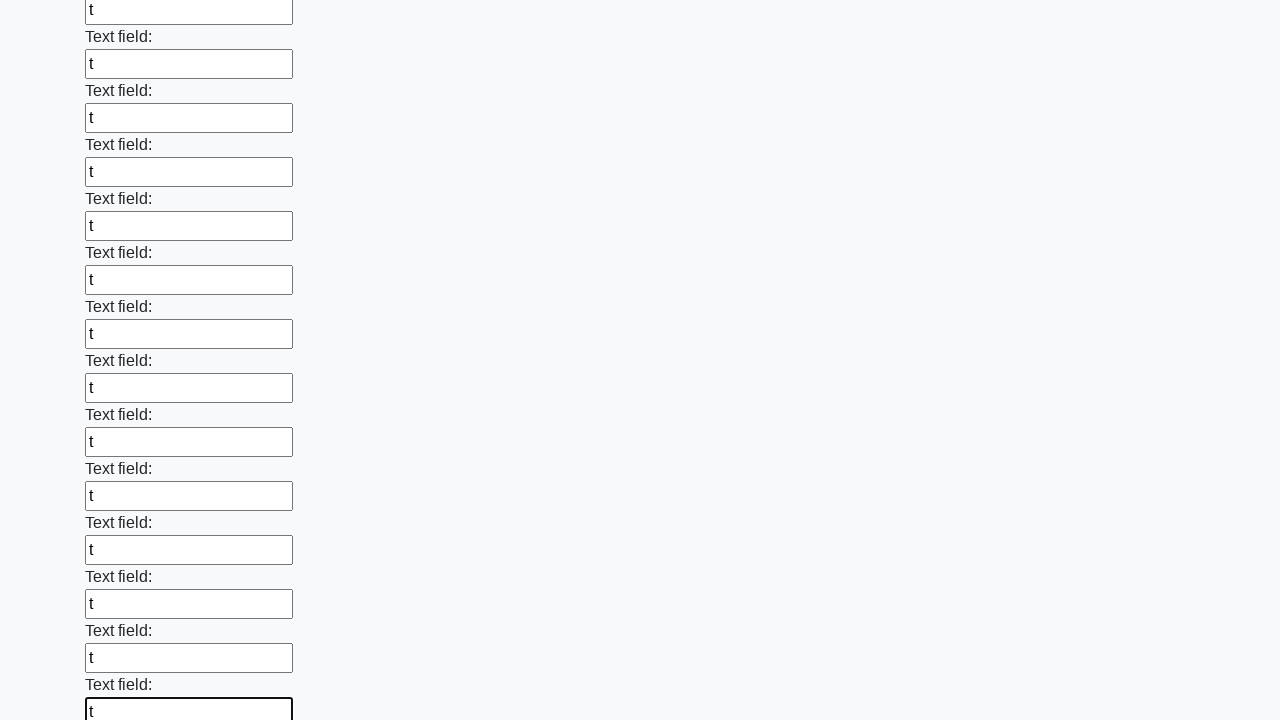

Filled an input field with 't' on input >> nth=48
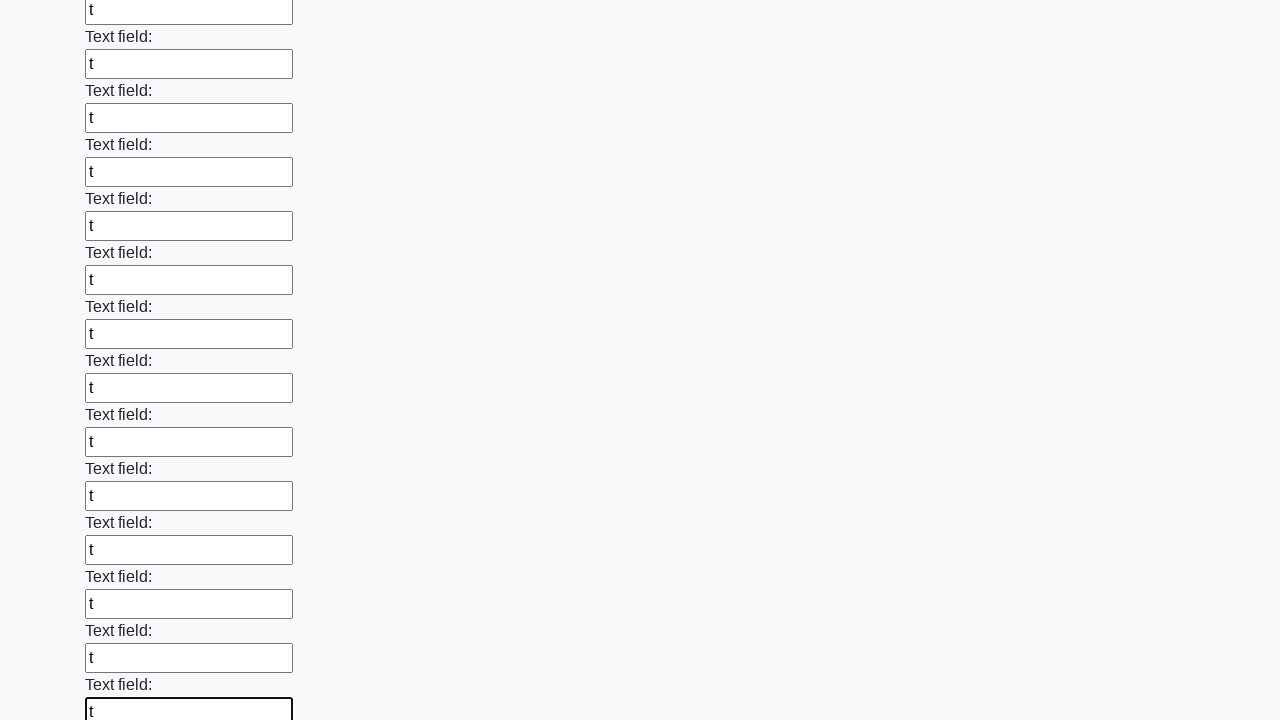

Filled an input field with 't' on input >> nth=49
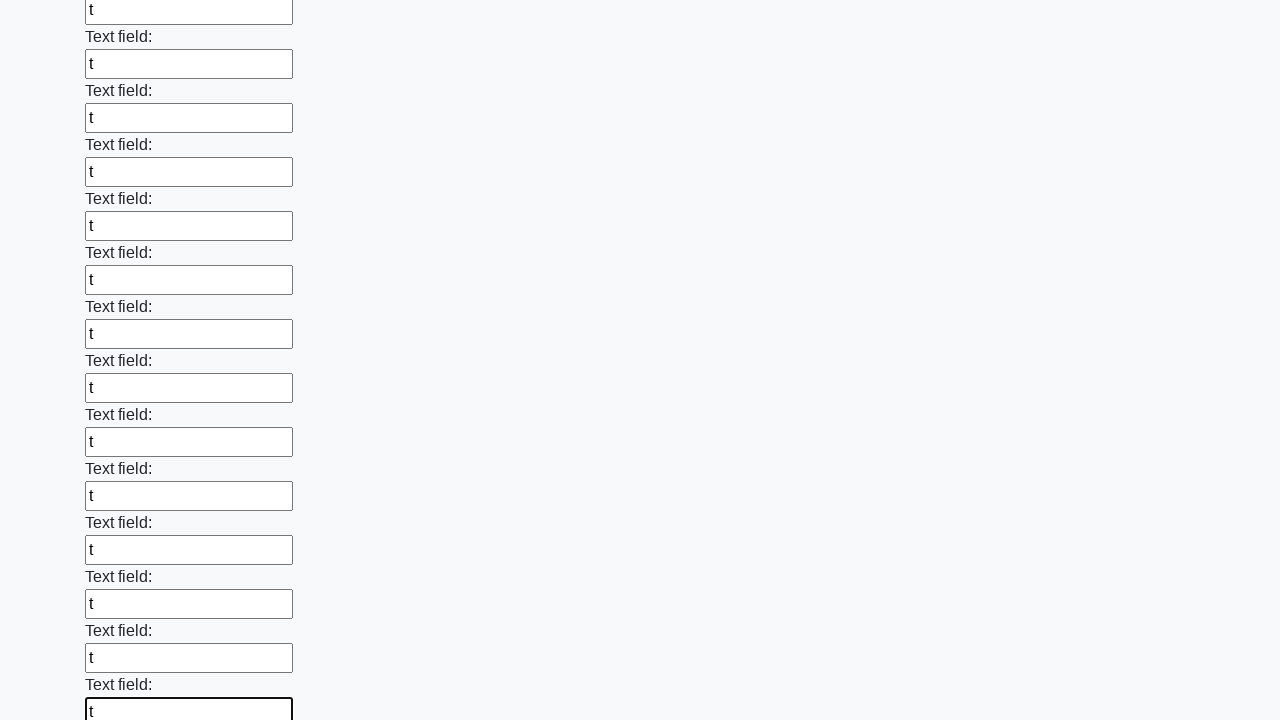

Filled an input field with 't' on input >> nth=50
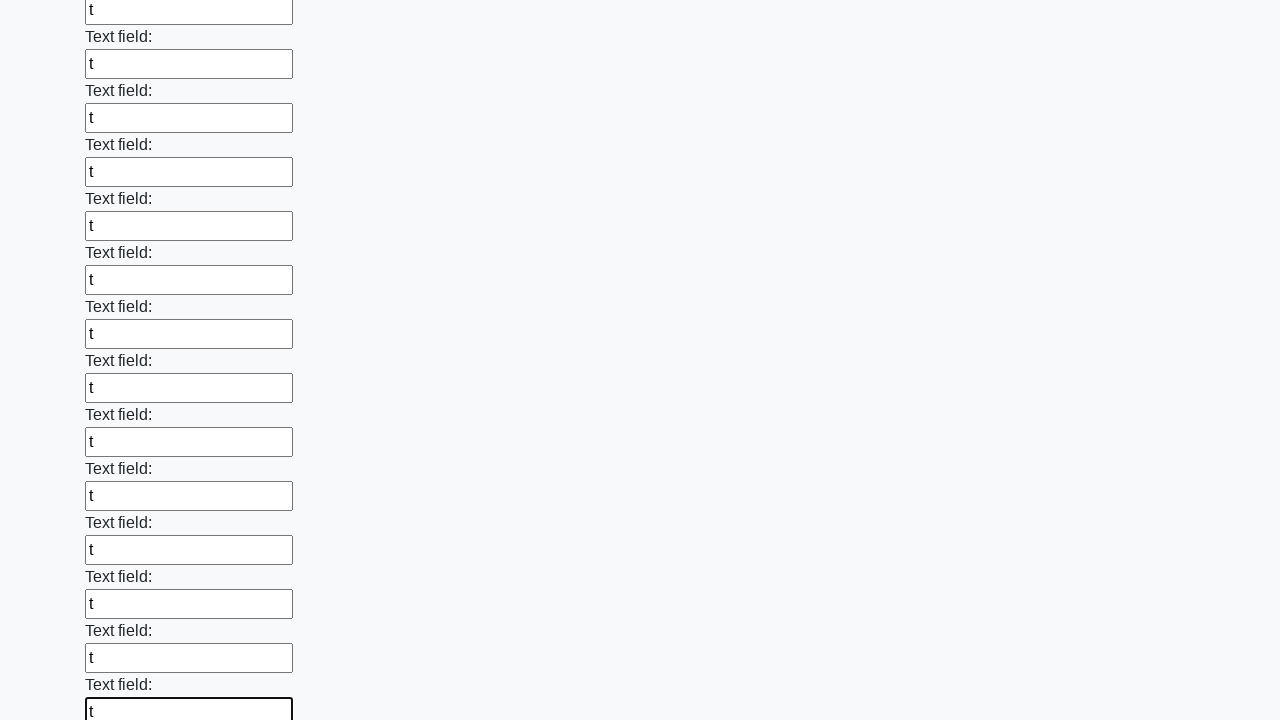

Filled an input field with 't' on input >> nth=51
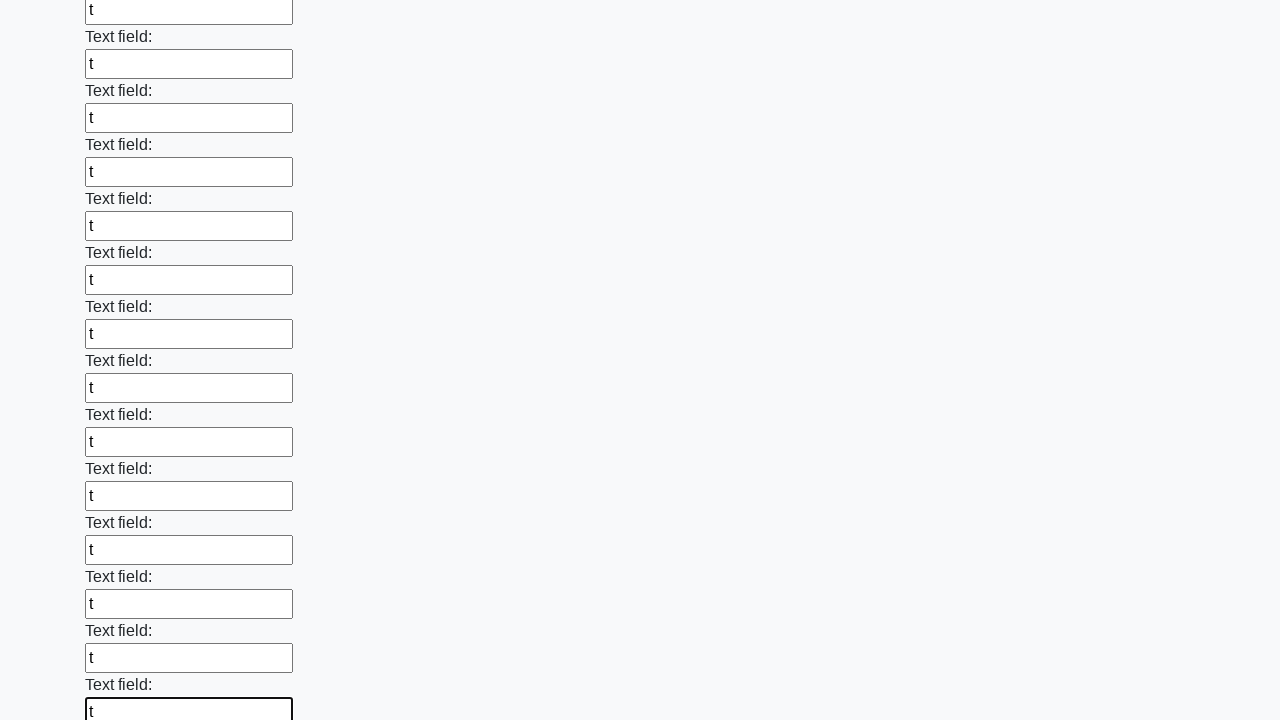

Filled an input field with 't' on input >> nth=52
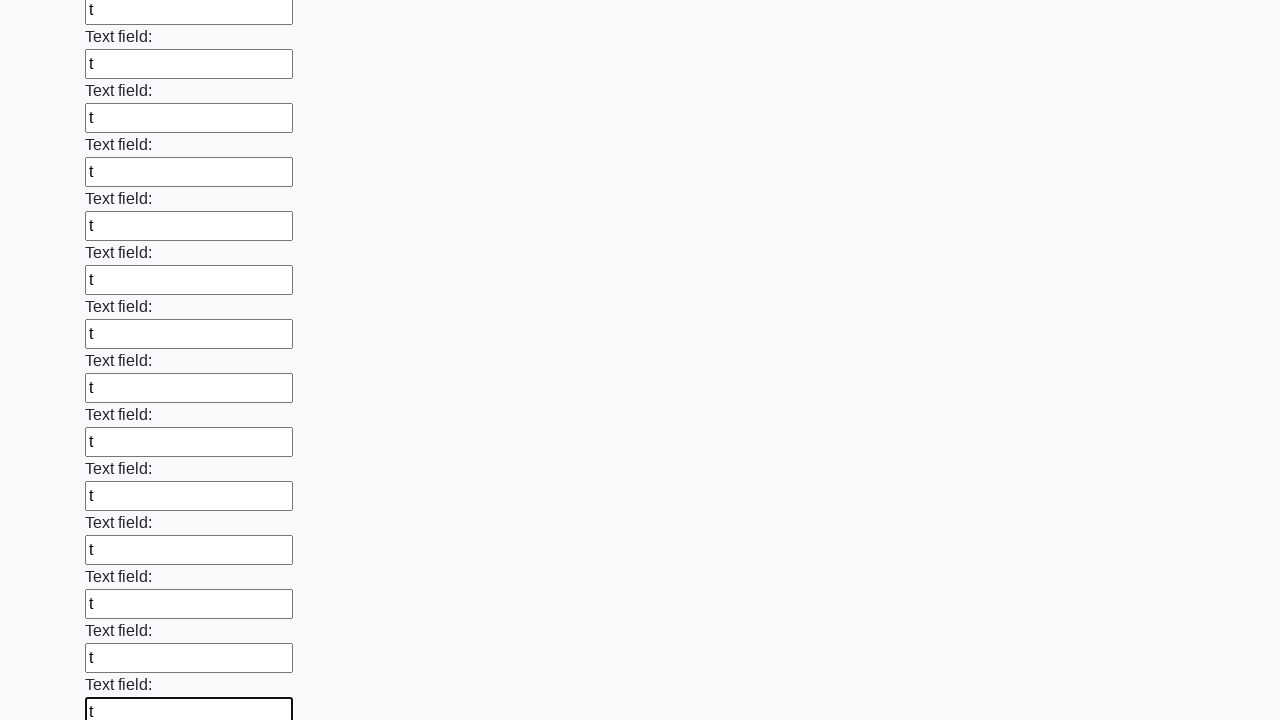

Filled an input field with 't' on input >> nth=53
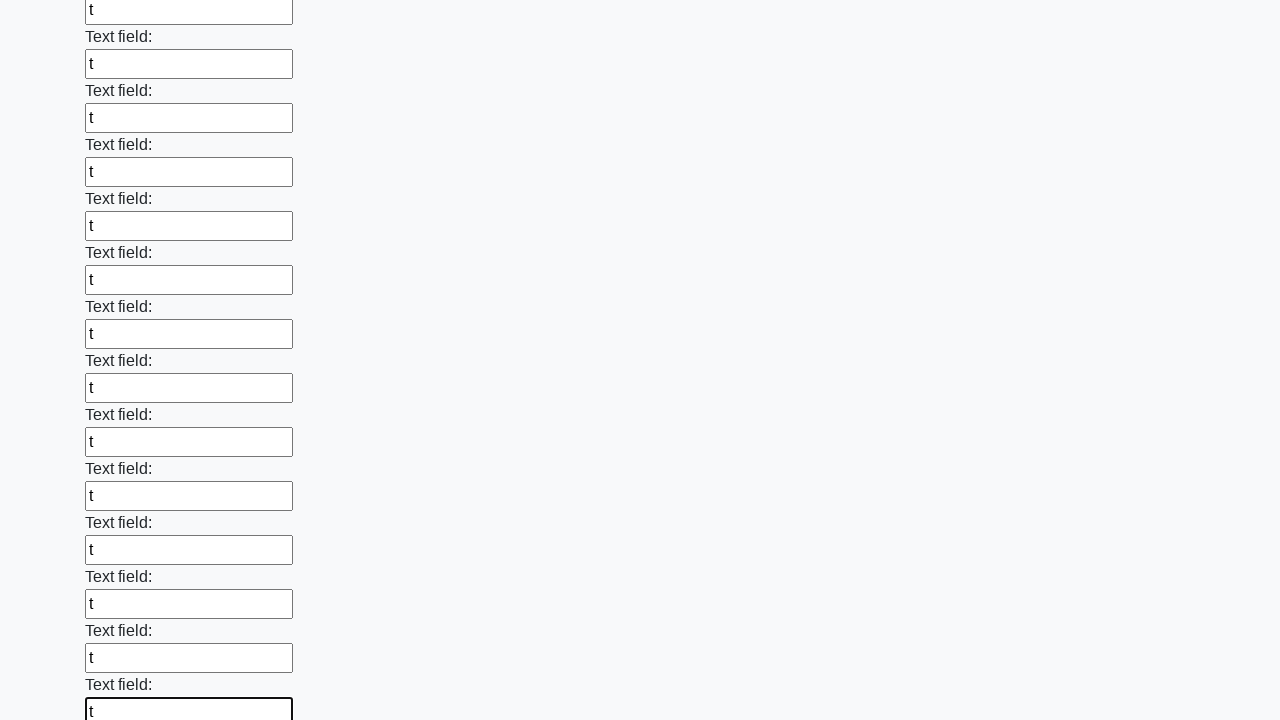

Filled an input field with 't' on input >> nth=54
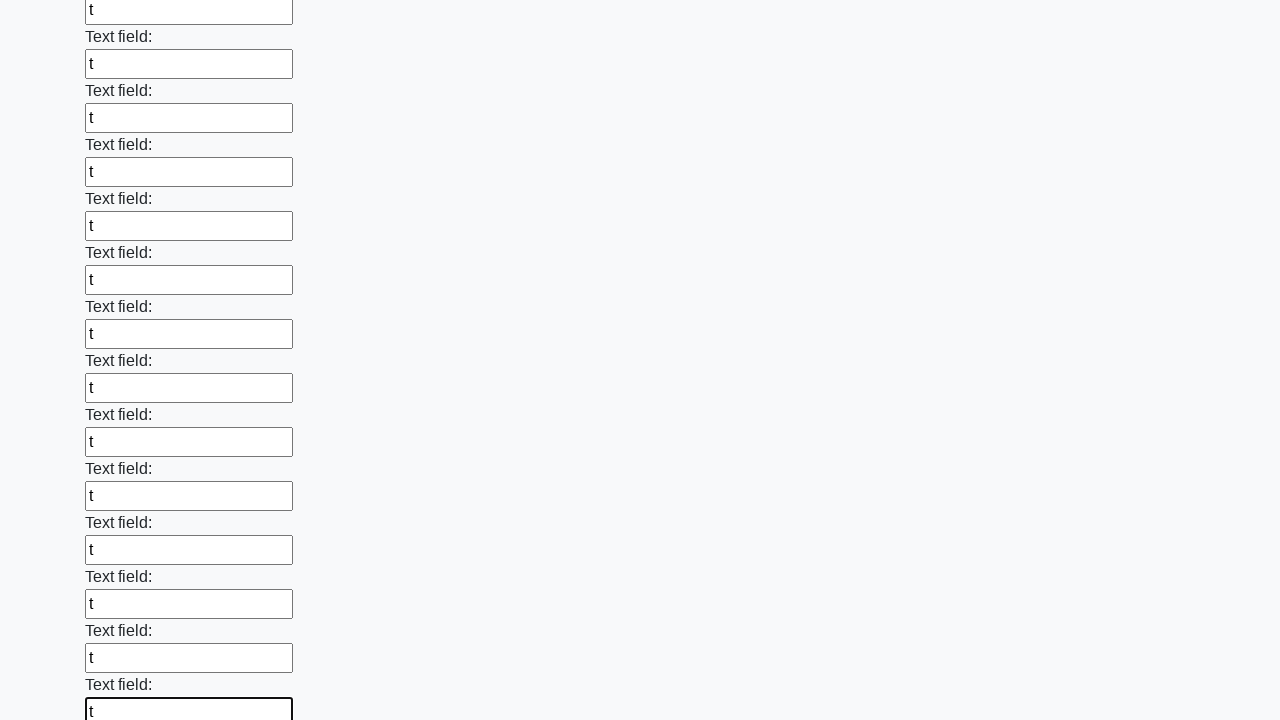

Filled an input field with 't' on input >> nth=55
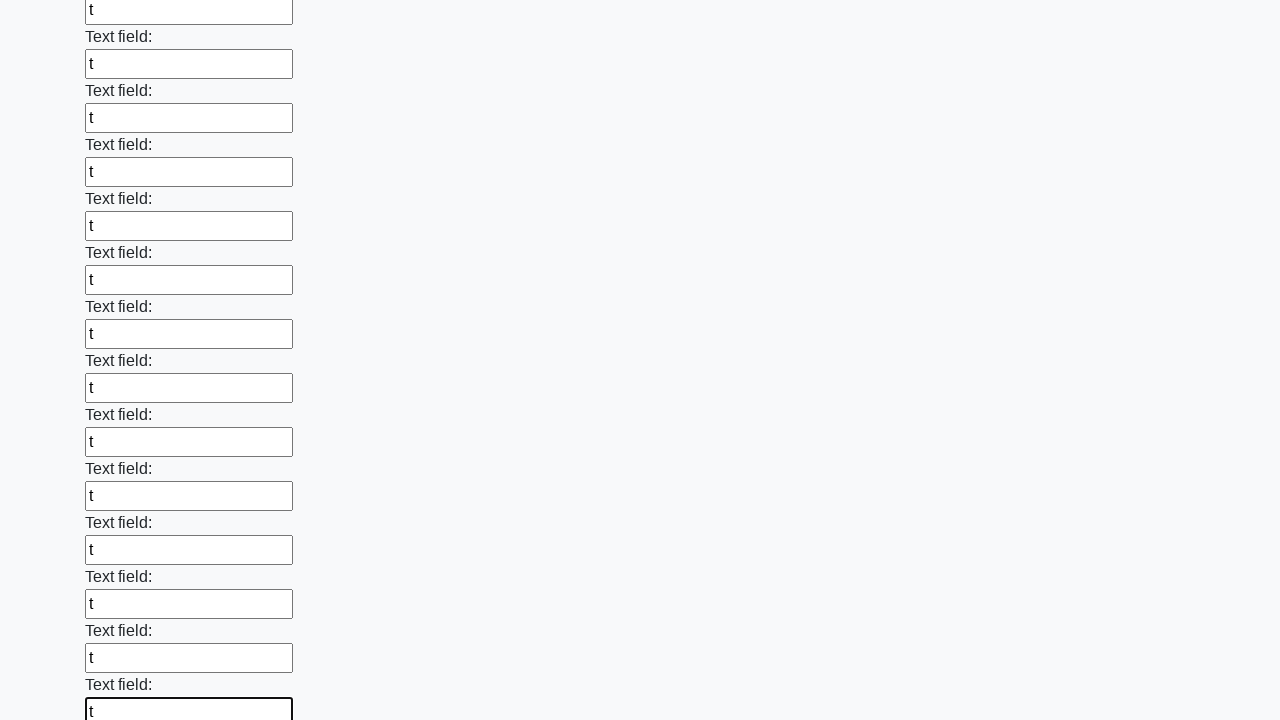

Filled an input field with 't' on input >> nth=56
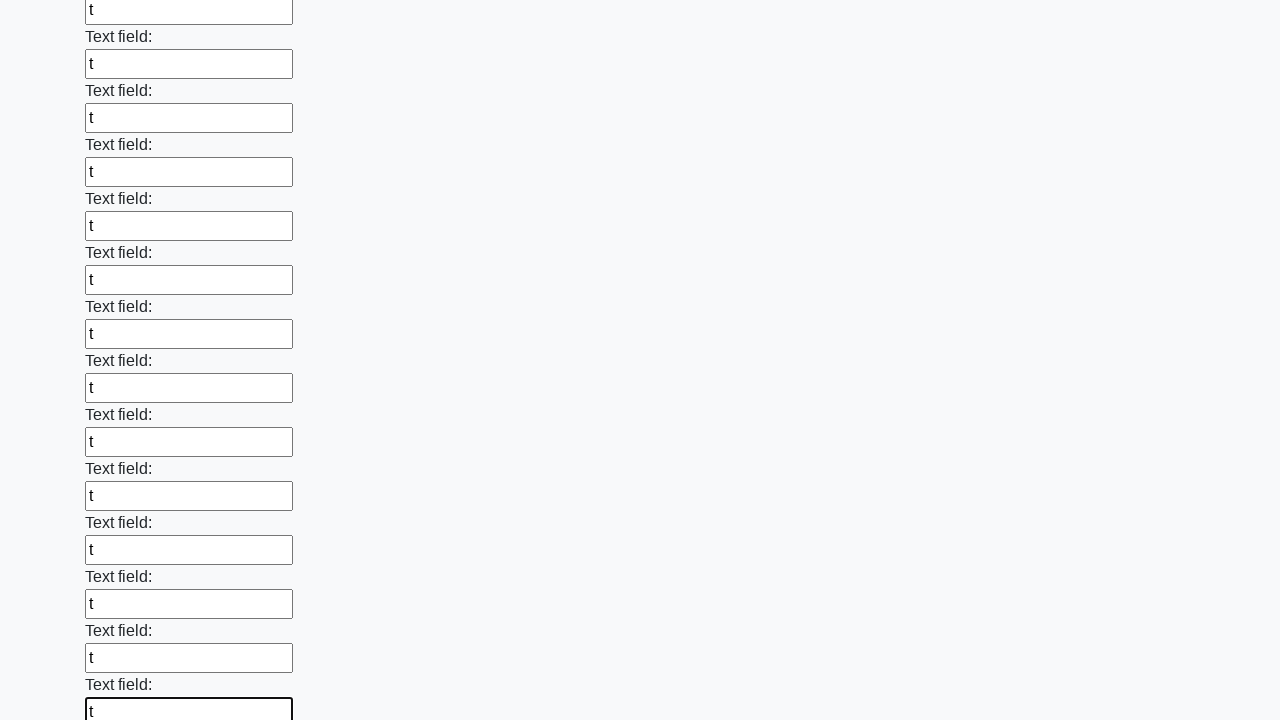

Filled an input field with 't' on input >> nth=57
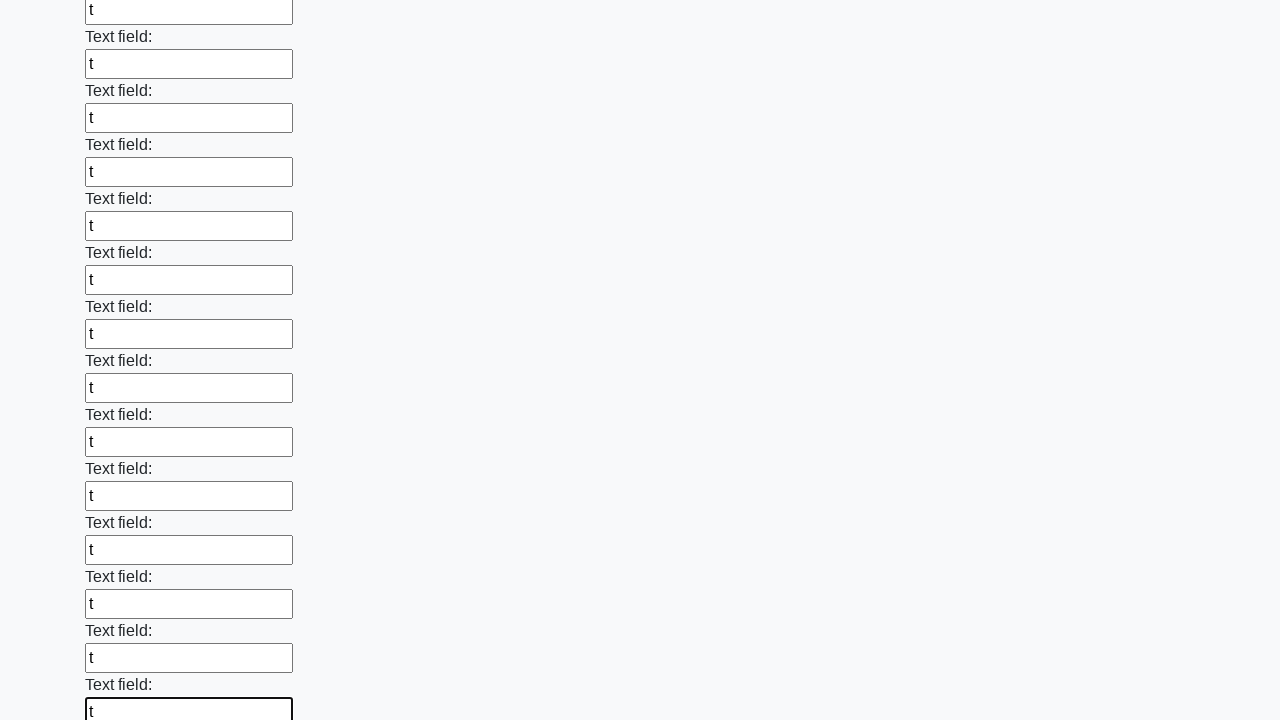

Filled an input field with 't' on input >> nth=58
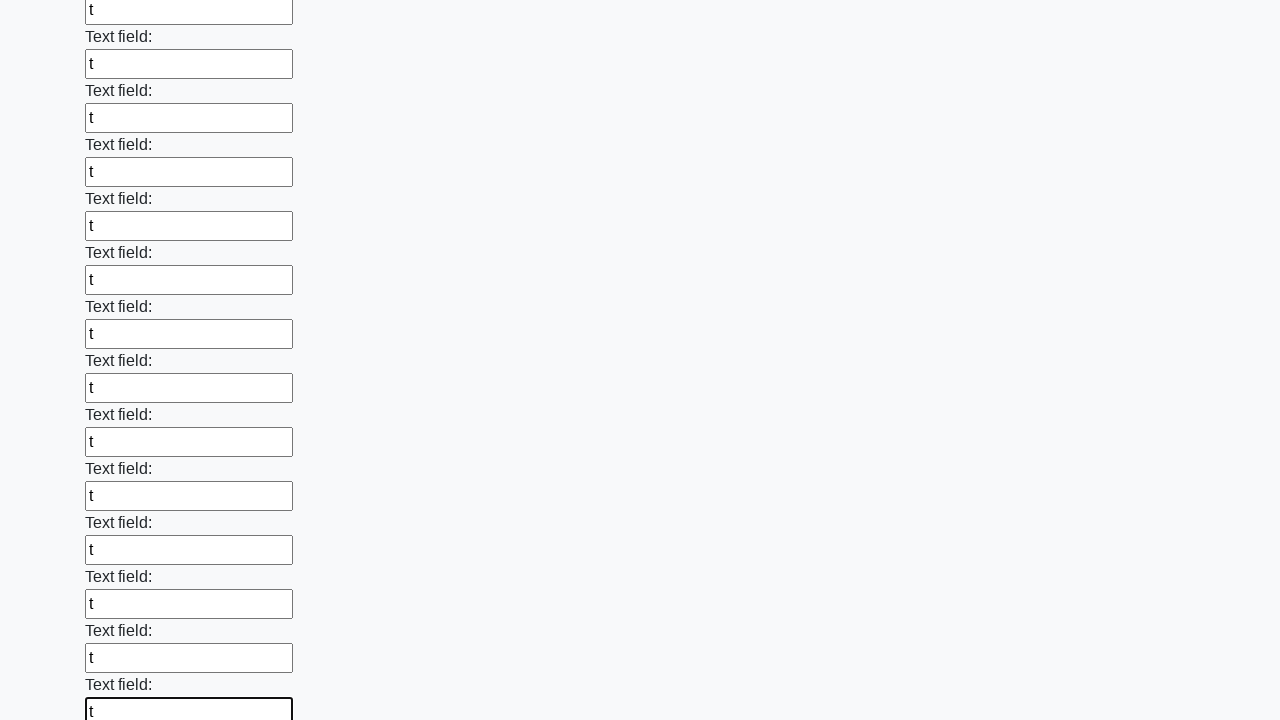

Filled an input field with 't' on input >> nth=59
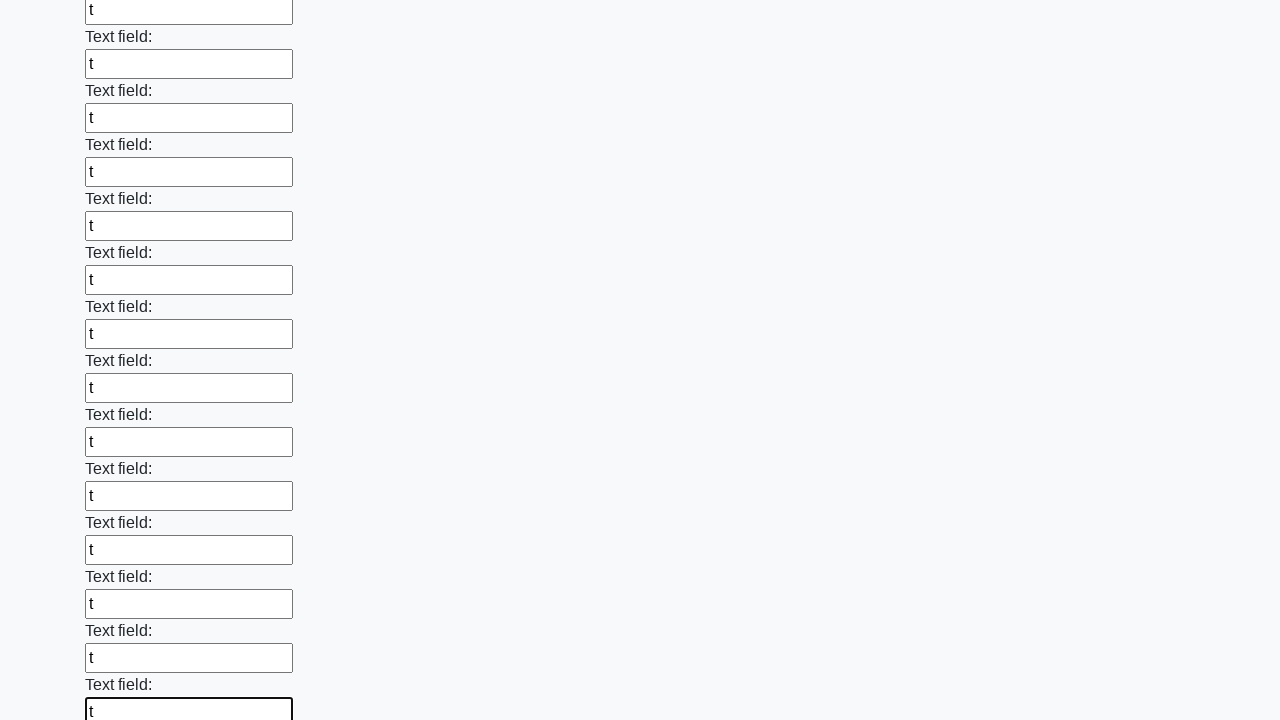

Filled an input field with 't' on input >> nth=60
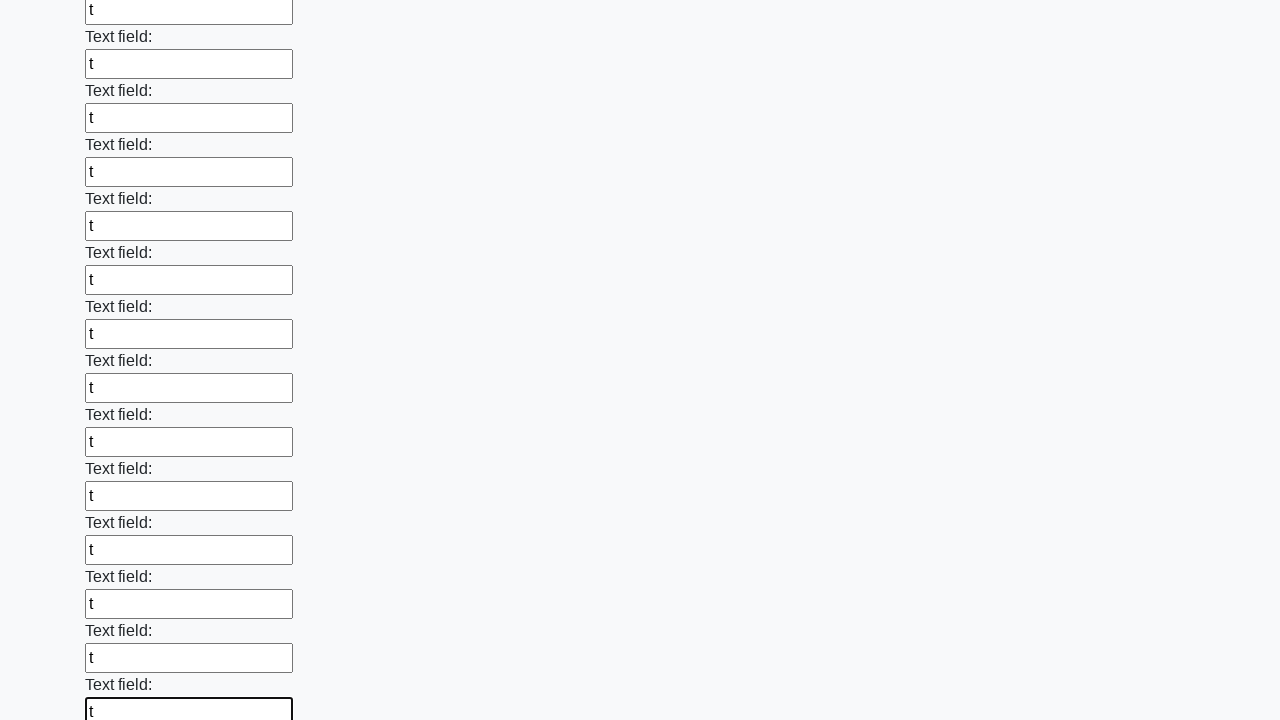

Filled an input field with 't' on input >> nth=61
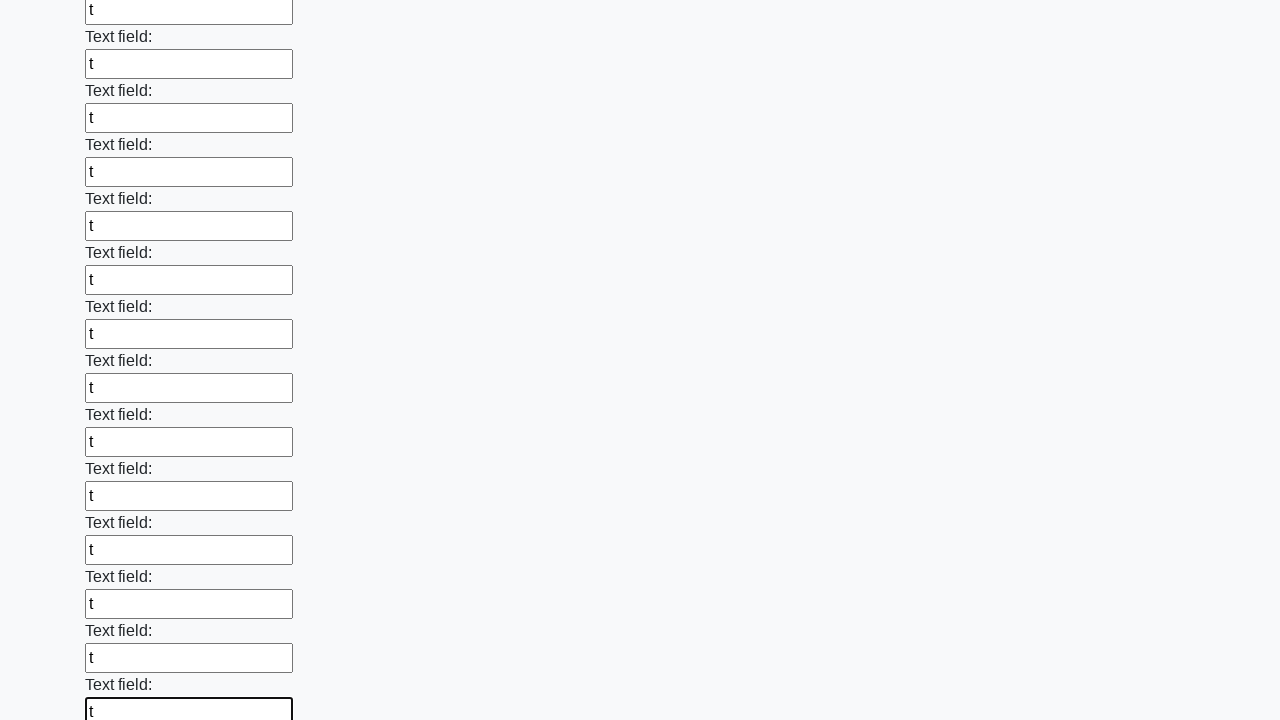

Filled an input field with 't' on input >> nth=62
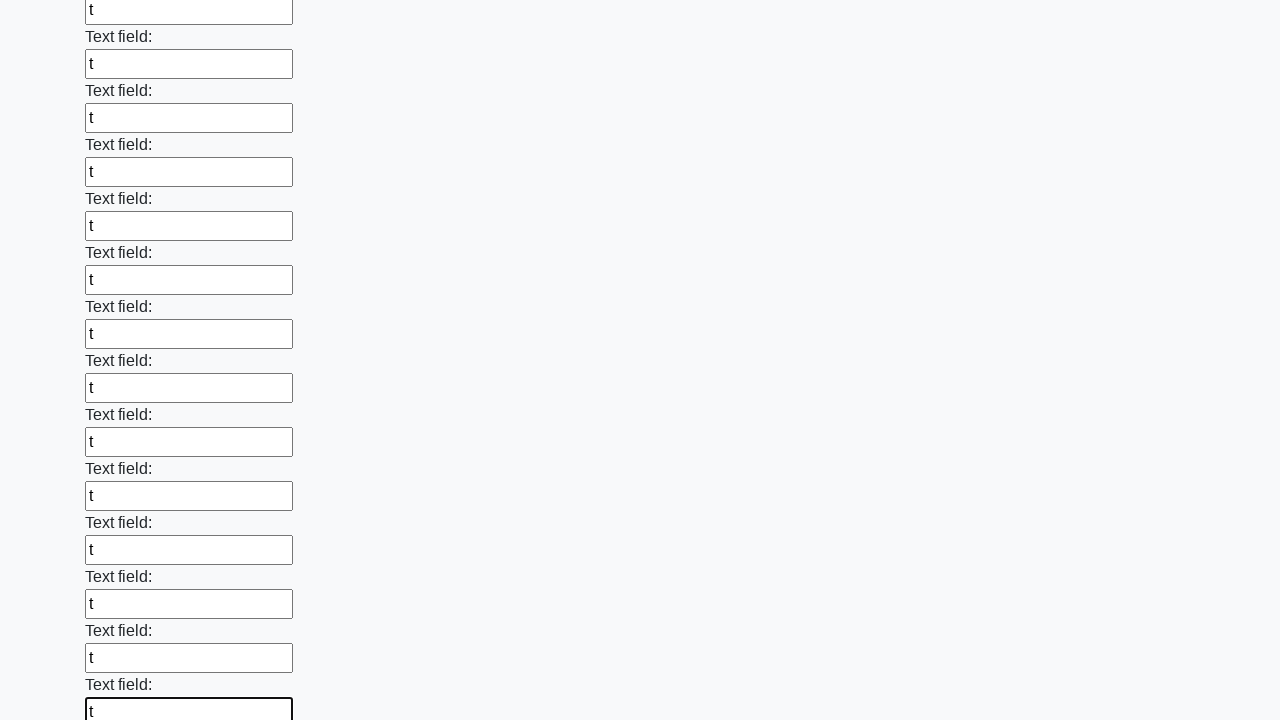

Filled an input field with 't' on input >> nth=63
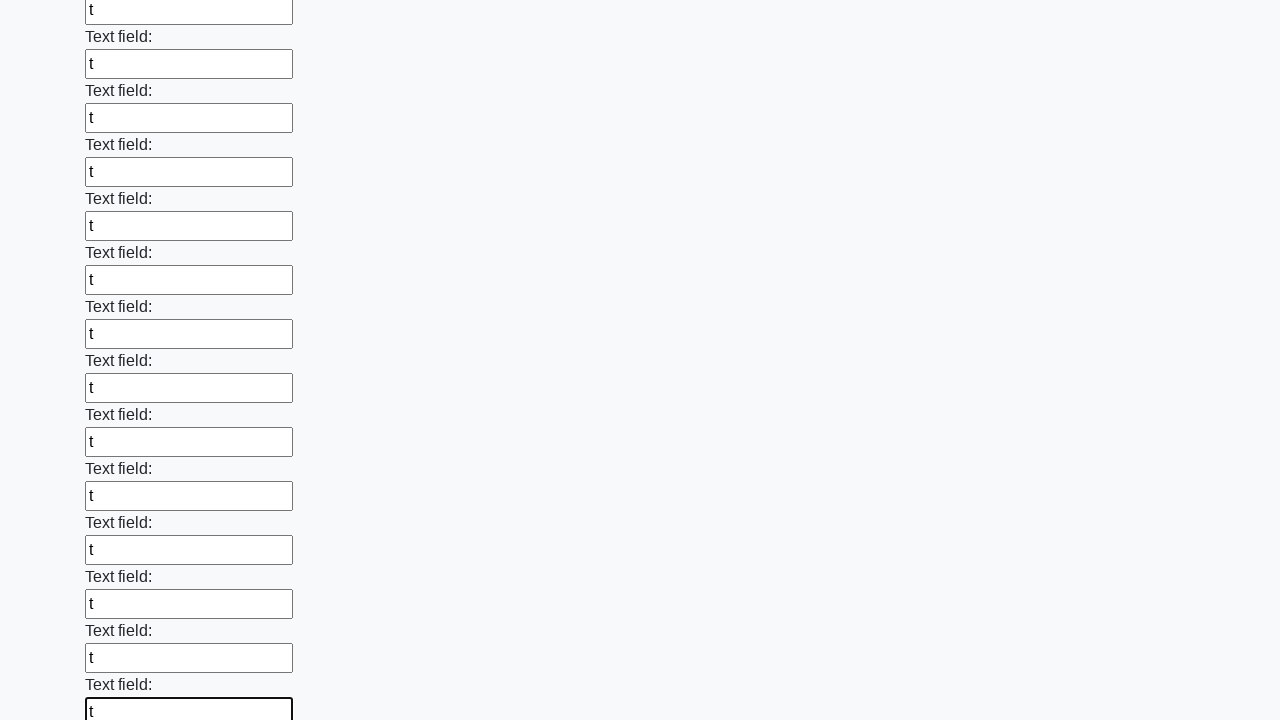

Filled an input field with 't' on input >> nth=64
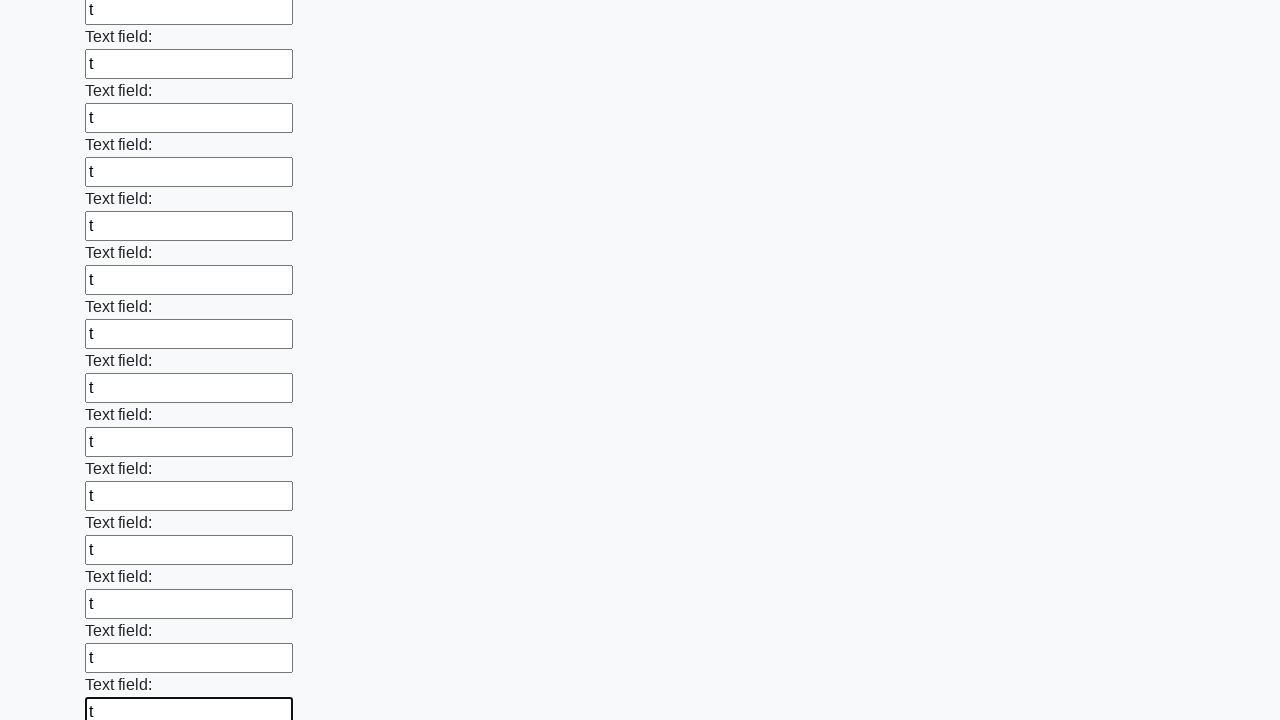

Filled an input field with 't' on input >> nth=65
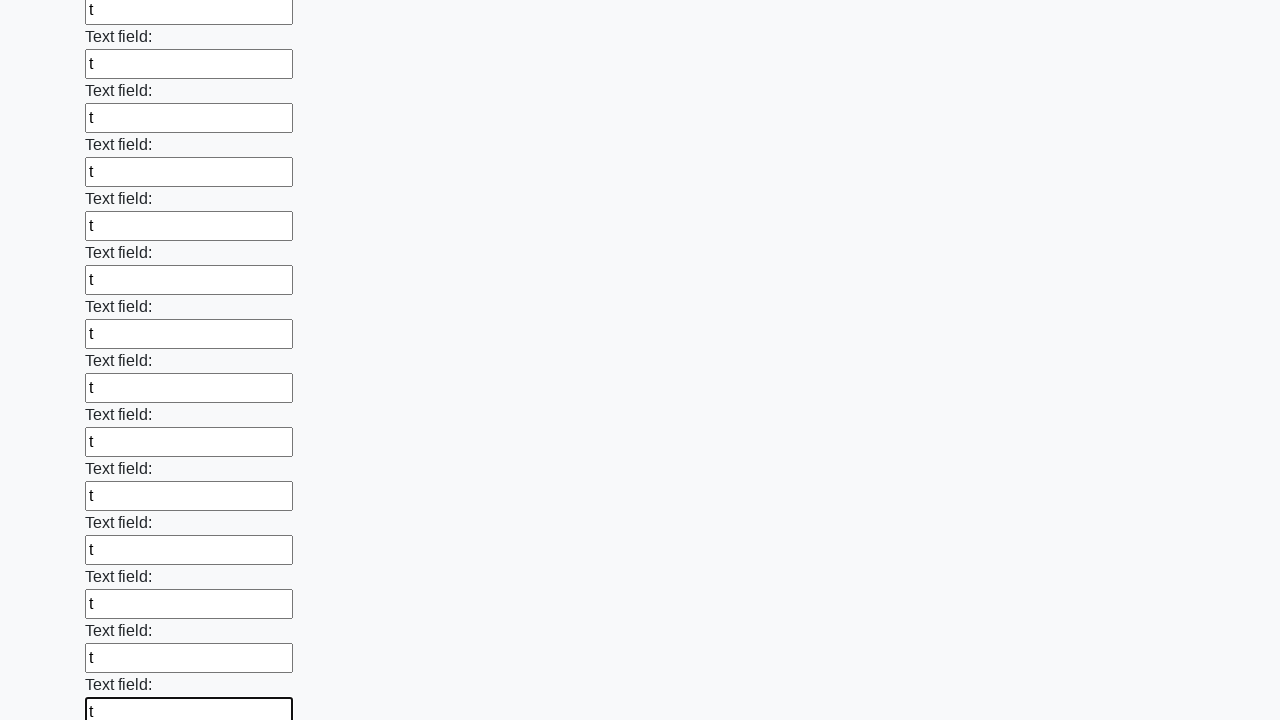

Filled an input field with 't' on input >> nth=66
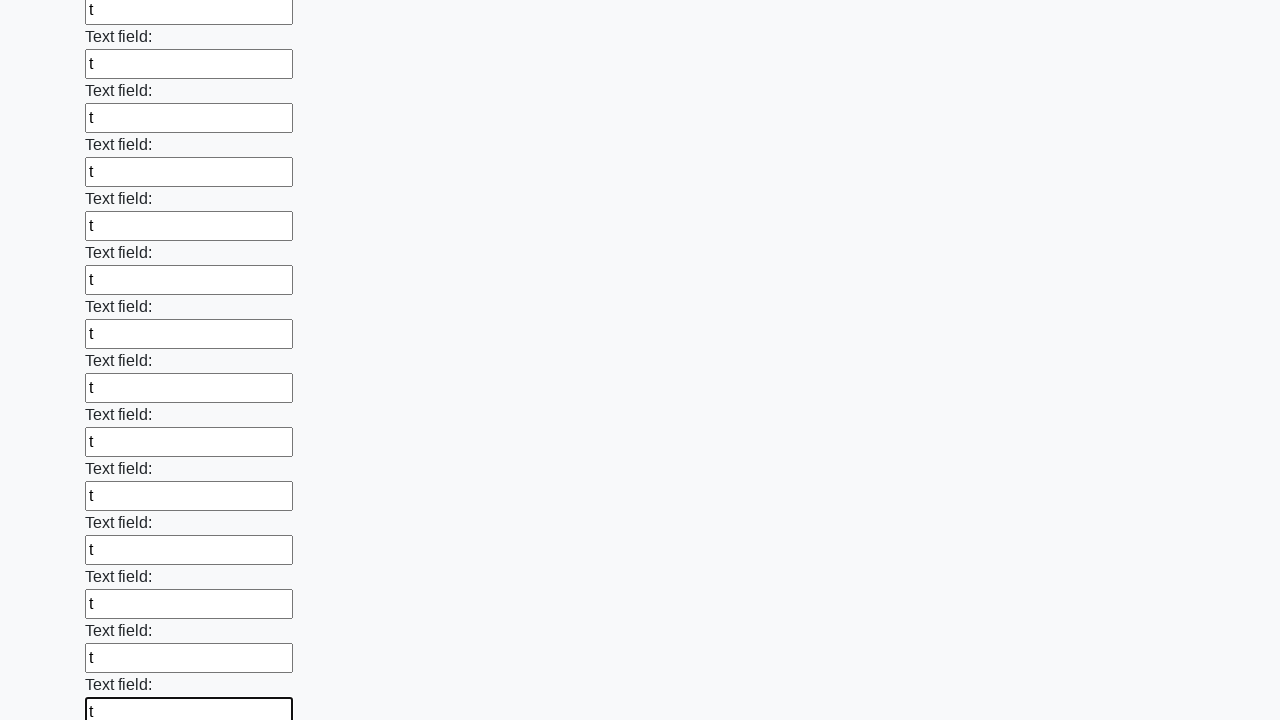

Filled an input field with 't' on input >> nth=67
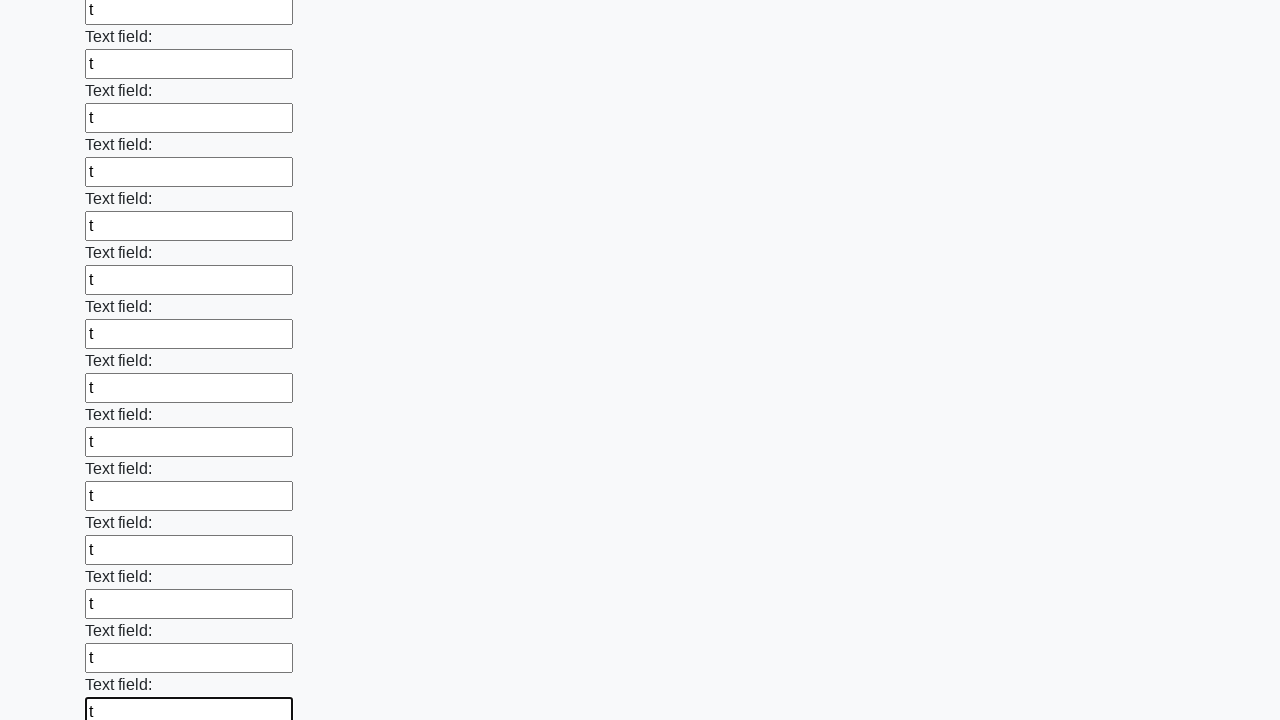

Filled an input field with 't' on input >> nth=68
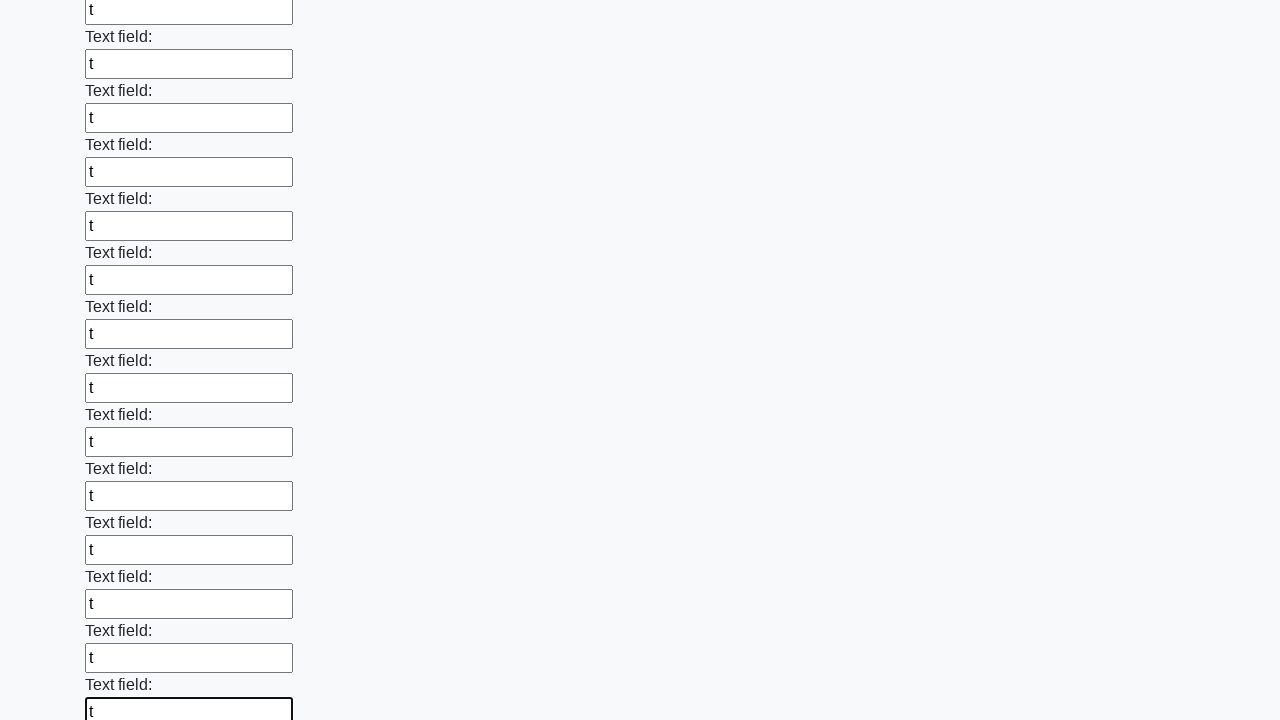

Filled an input field with 't' on input >> nth=69
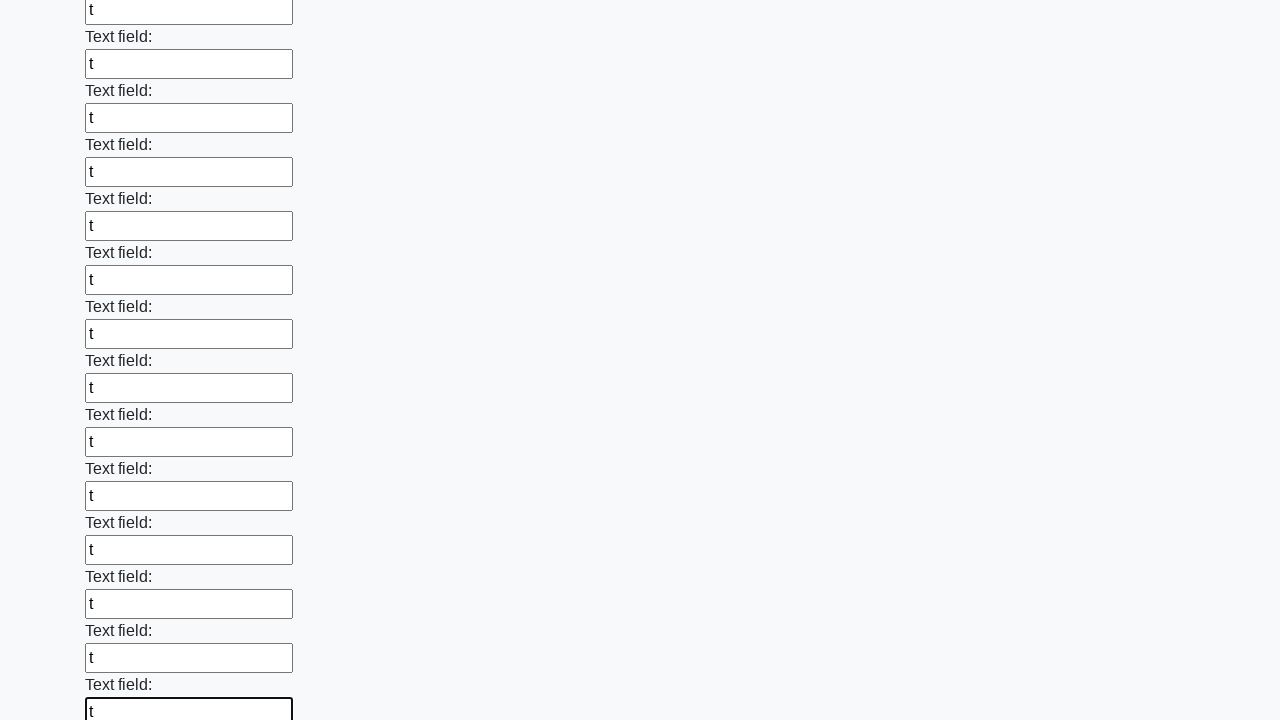

Filled an input field with 't' on input >> nth=70
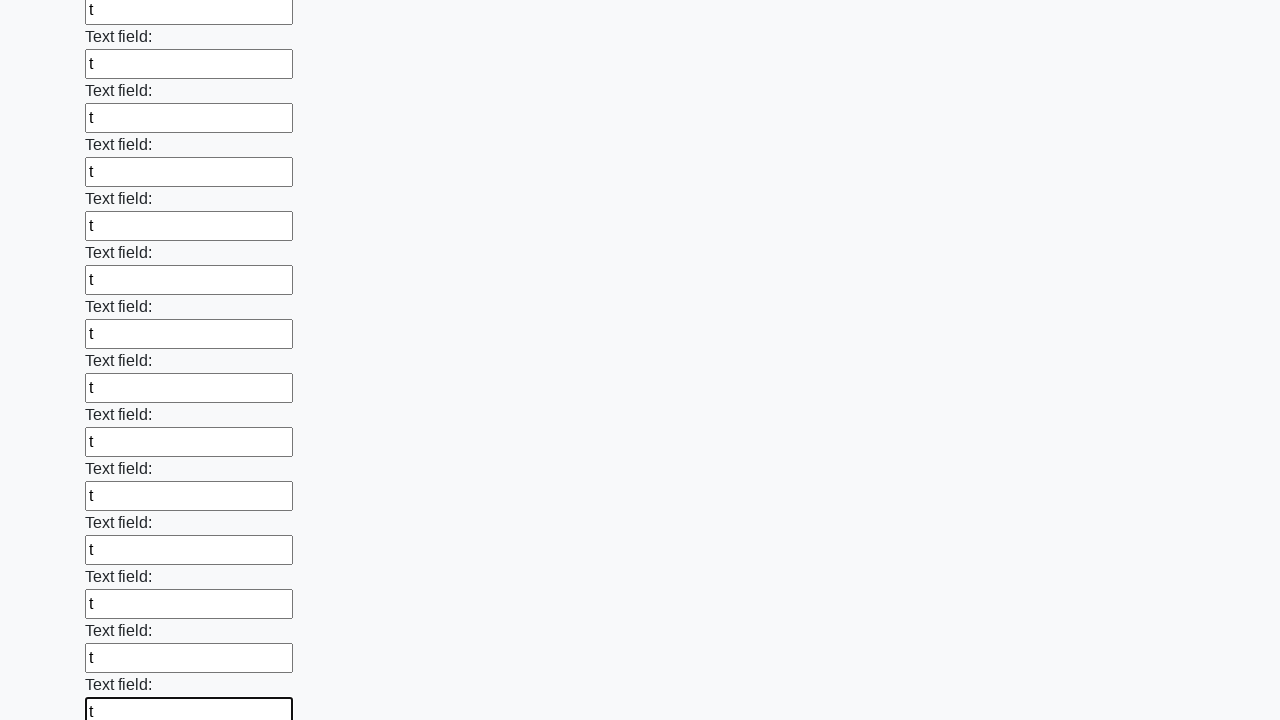

Filled an input field with 't' on input >> nth=71
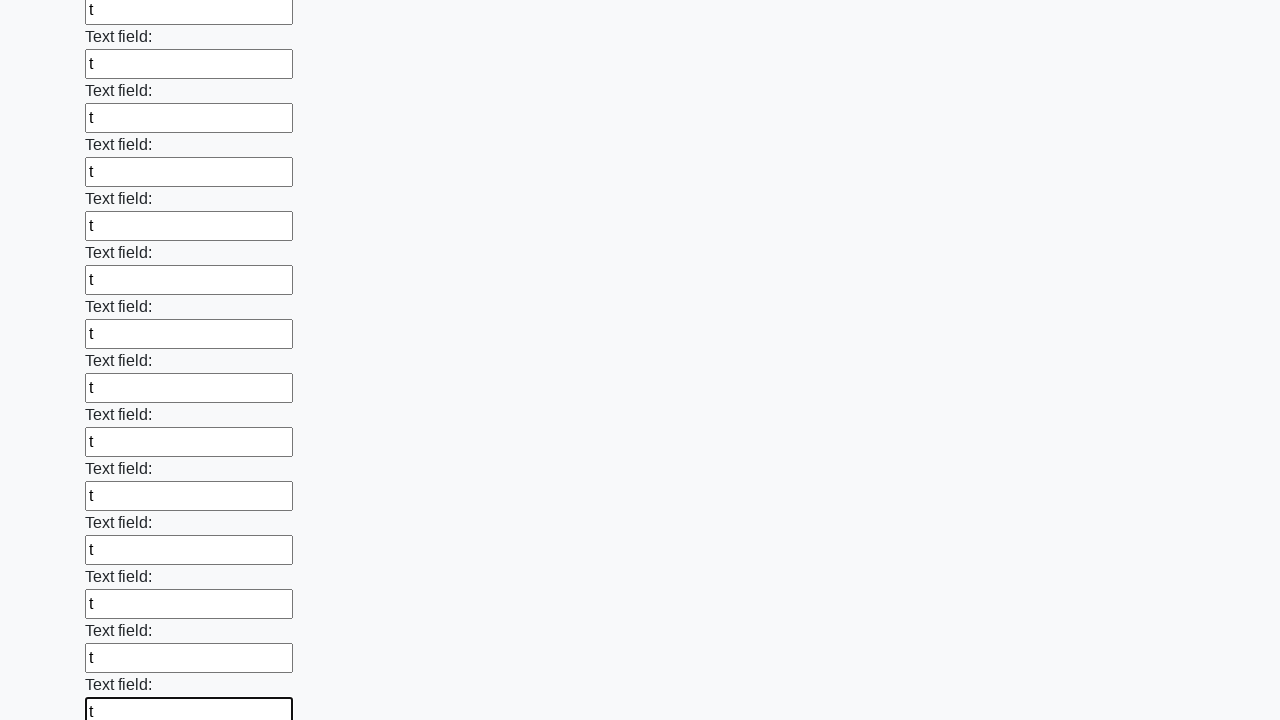

Filled an input field with 't' on input >> nth=72
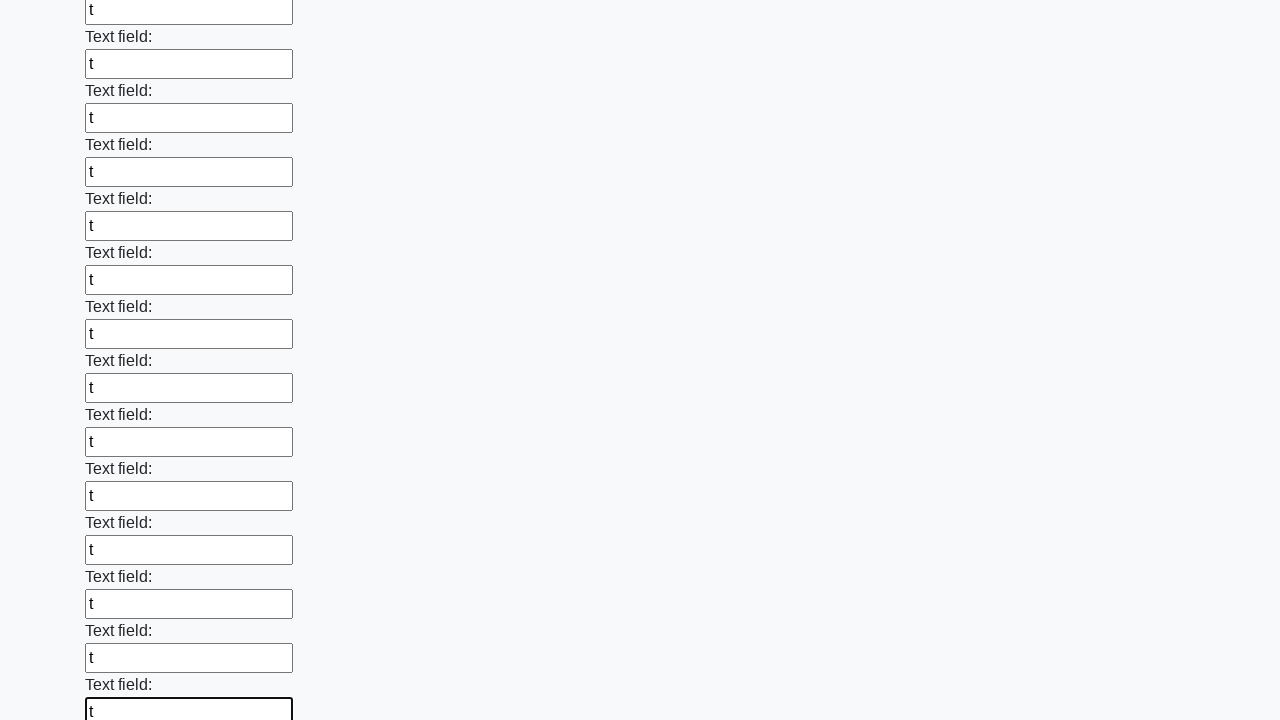

Filled an input field with 't' on input >> nth=73
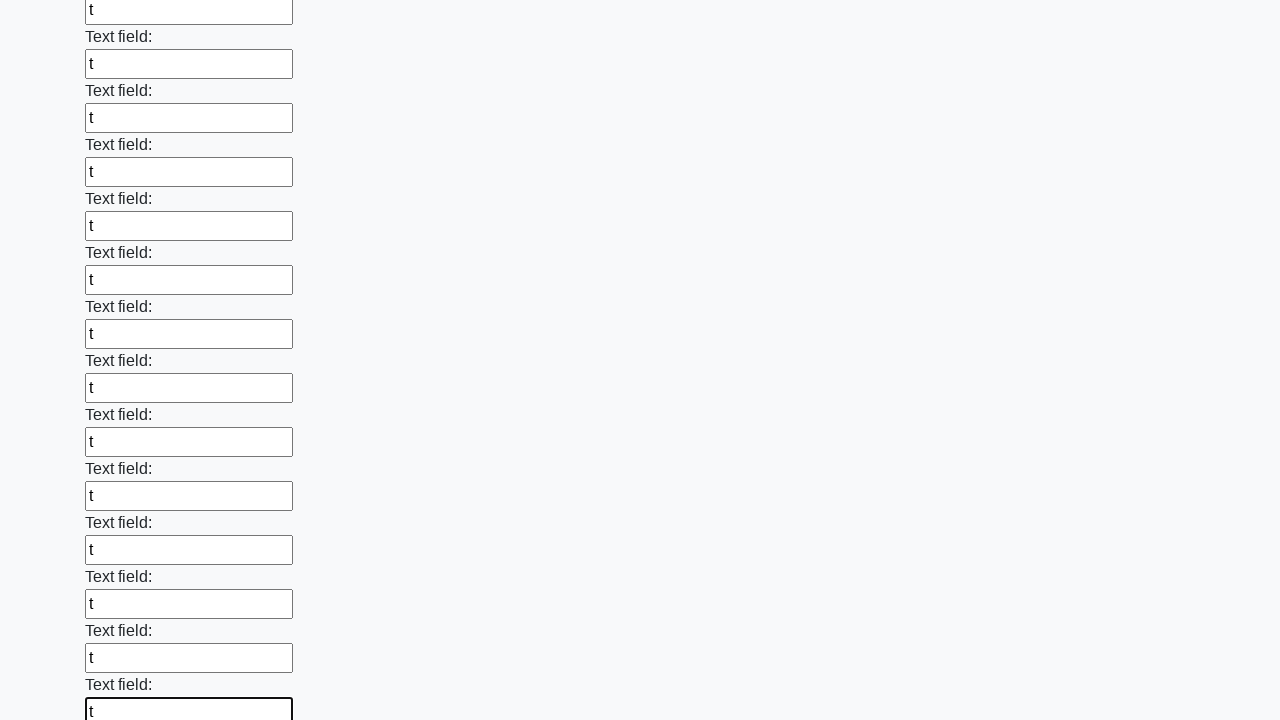

Filled an input field with 't' on input >> nth=74
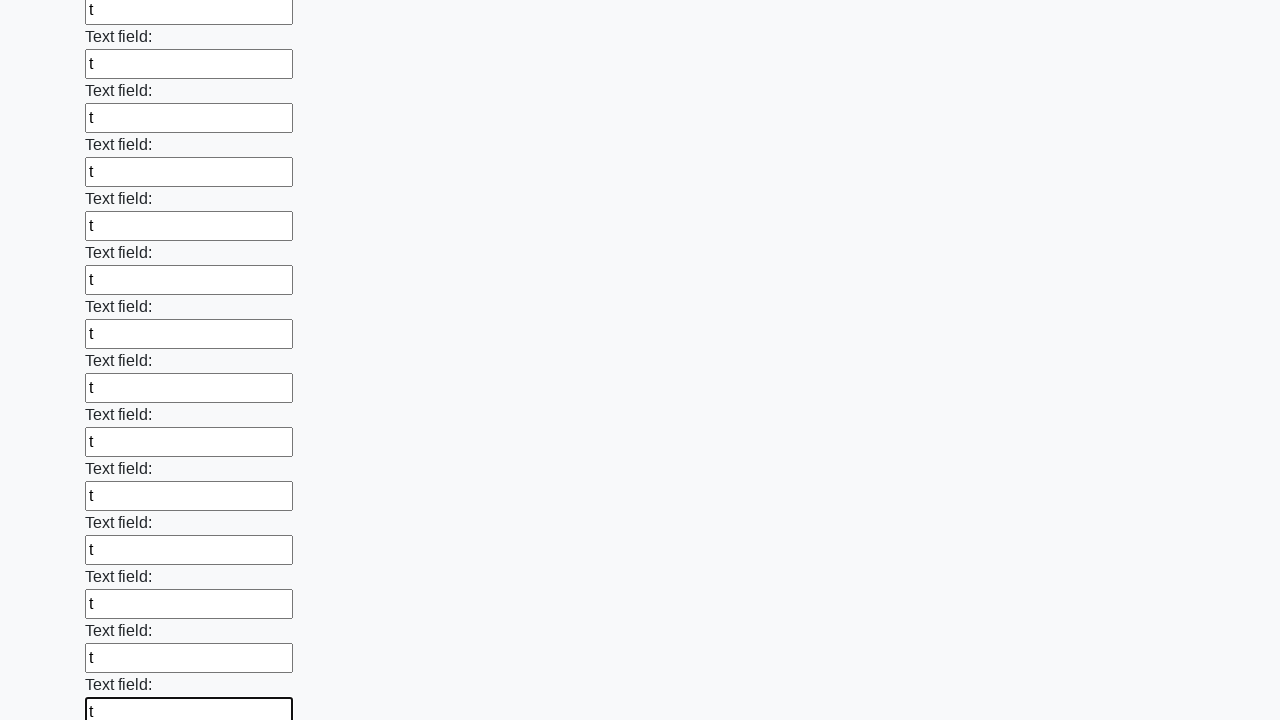

Filled an input field with 't' on input >> nth=75
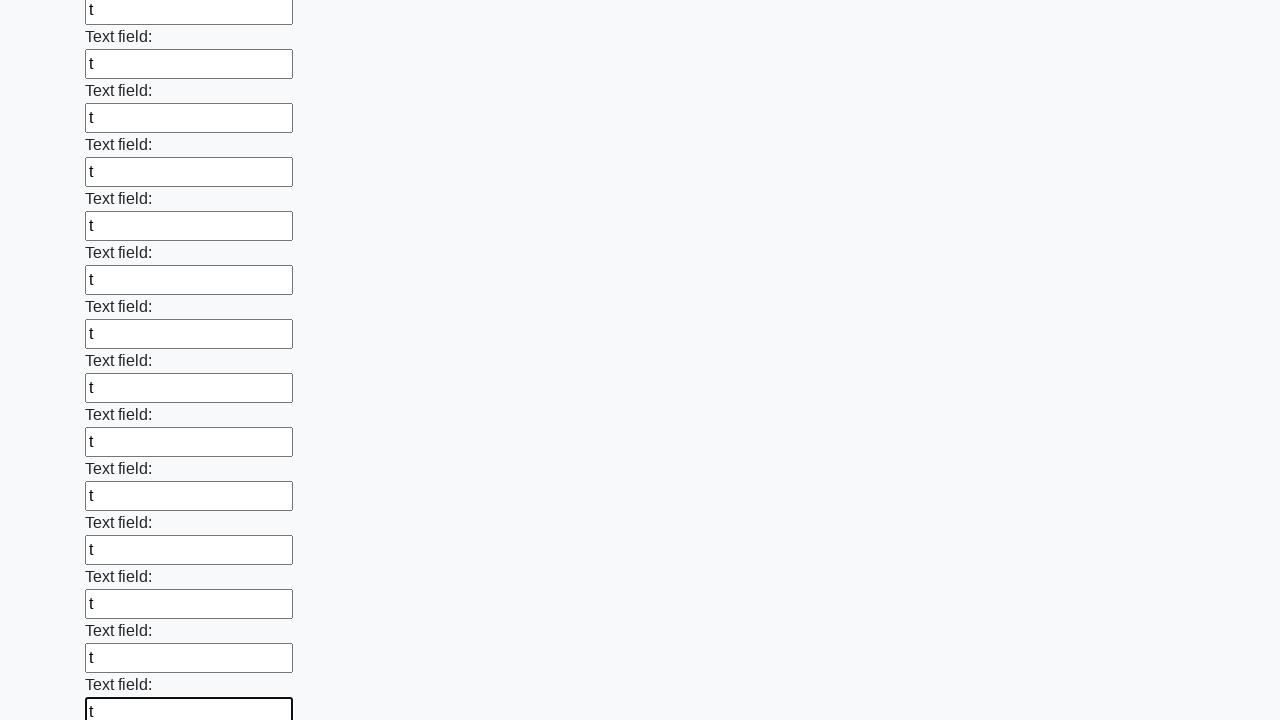

Filled an input field with 't' on input >> nth=76
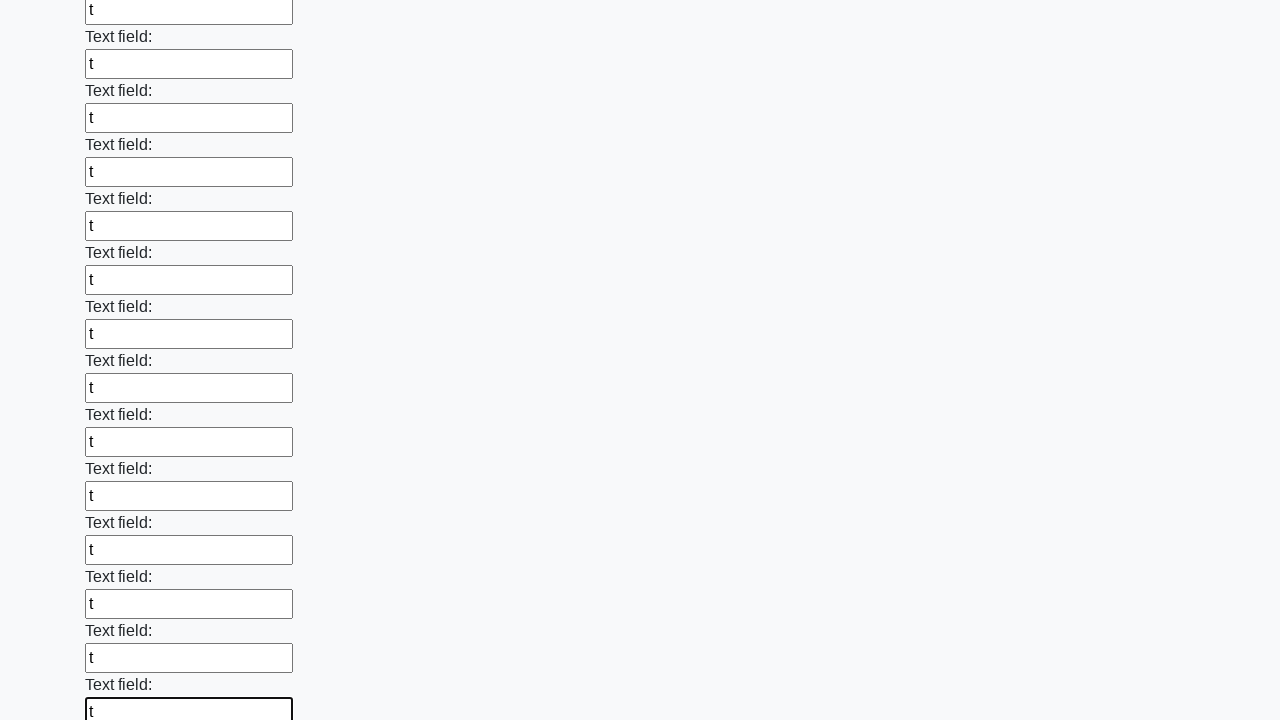

Filled an input field with 't' on input >> nth=77
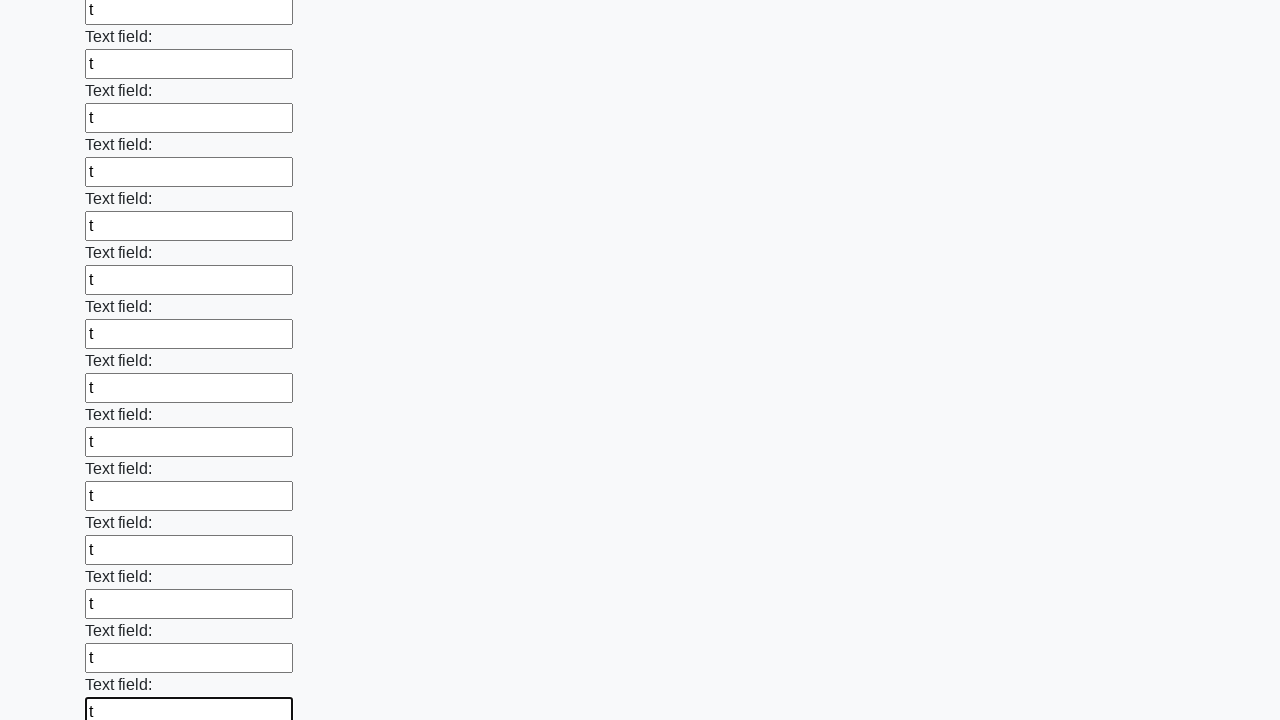

Filled an input field with 't' on input >> nth=78
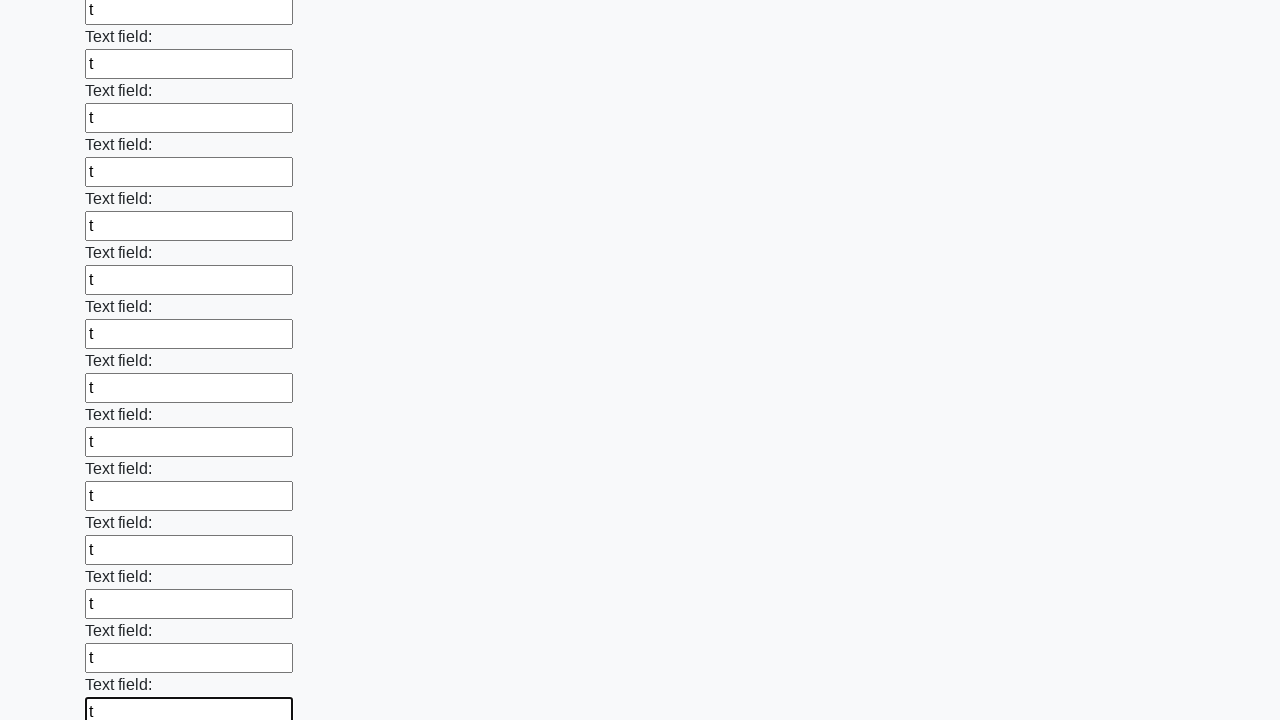

Filled an input field with 't' on input >> nth=79
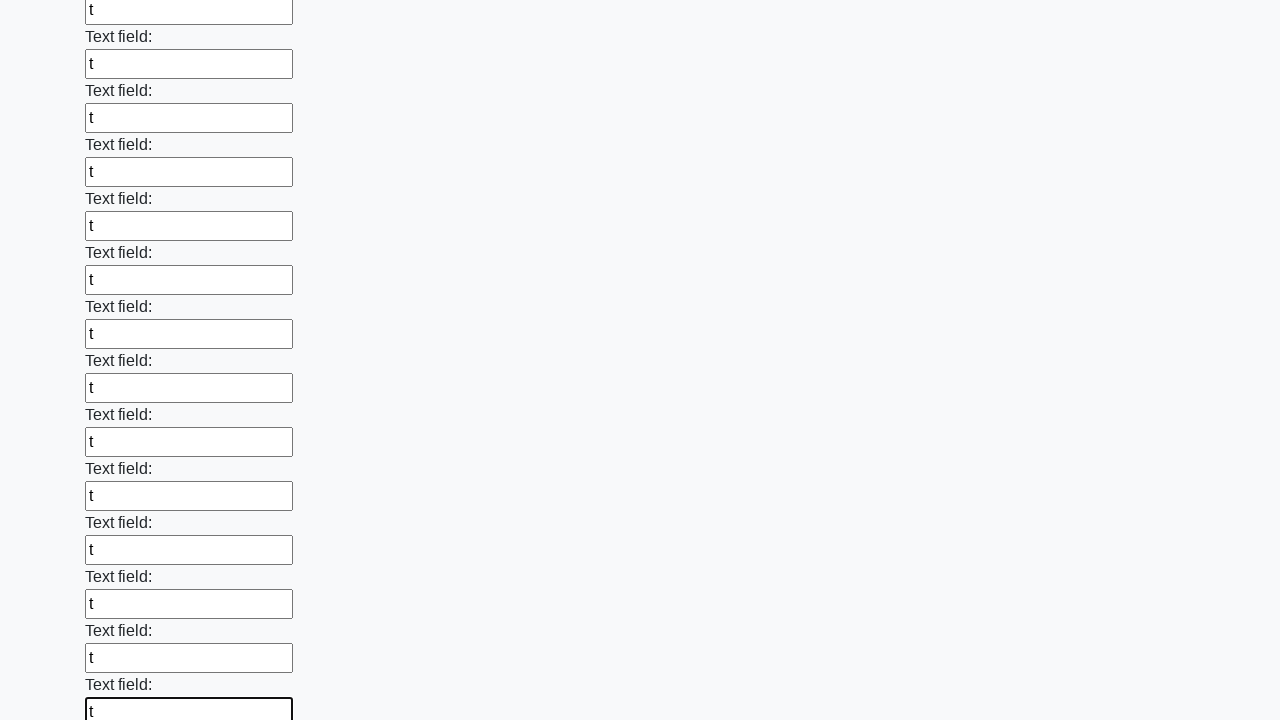

Filled an input field with 't' on input >> nth=80
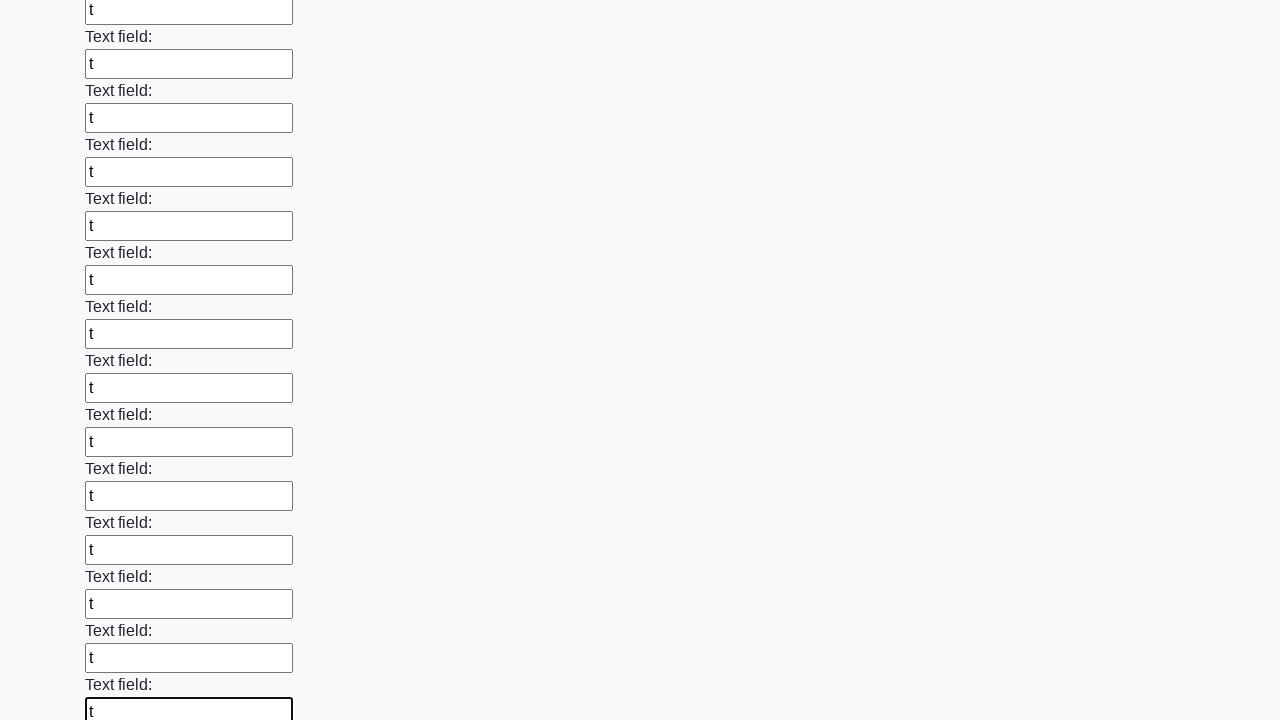

Filled an input field with 't' on input >> nth=81
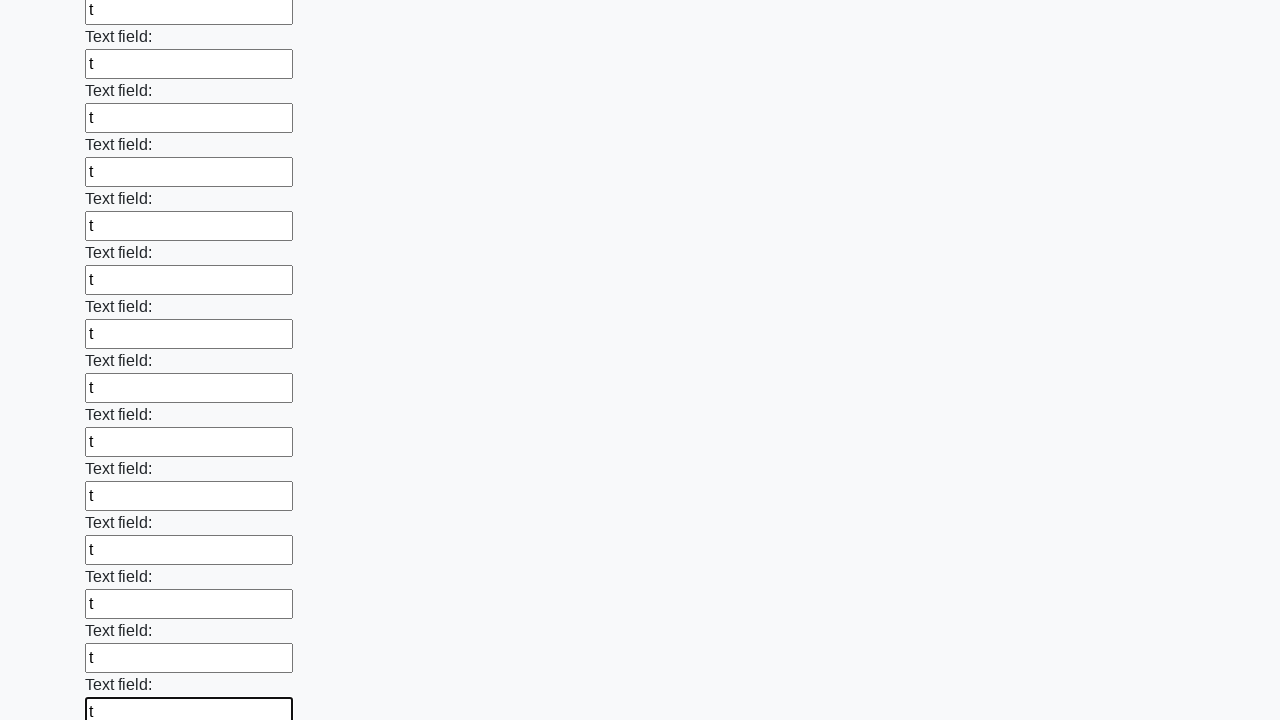

Filled an input field with 't' on input >> nth=82
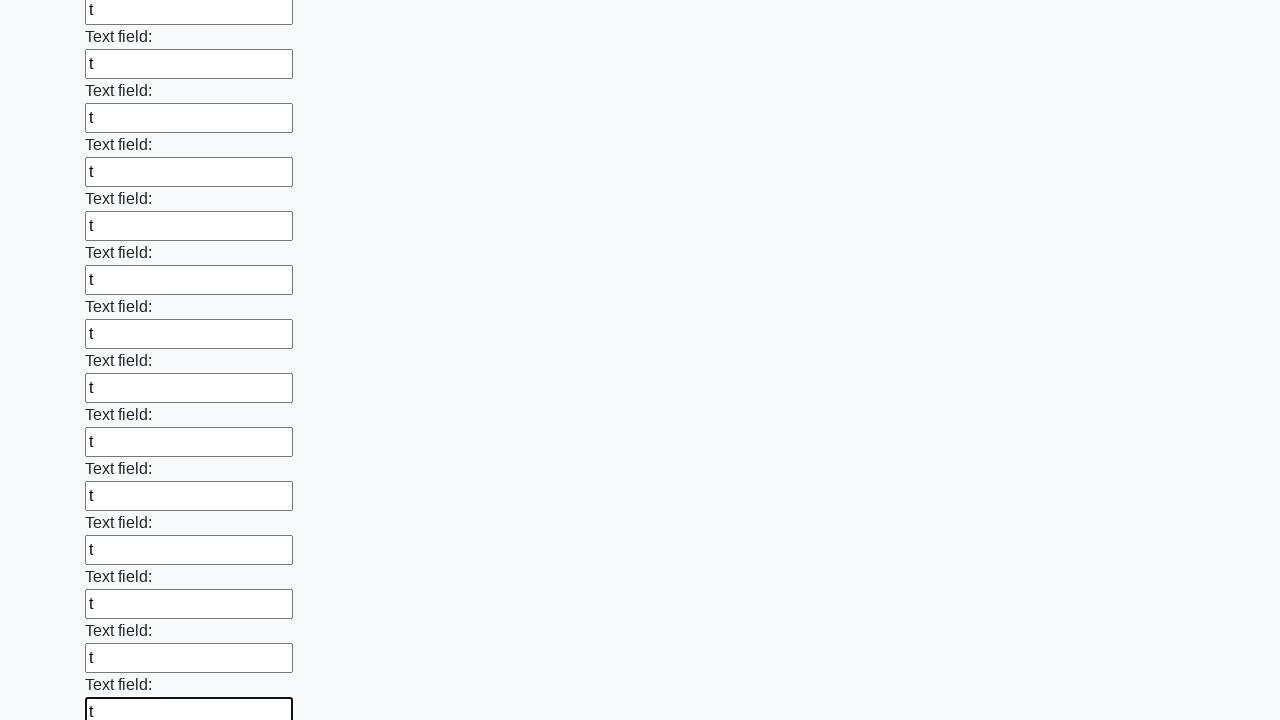

Filled an input field with 't' on input >> nth=83
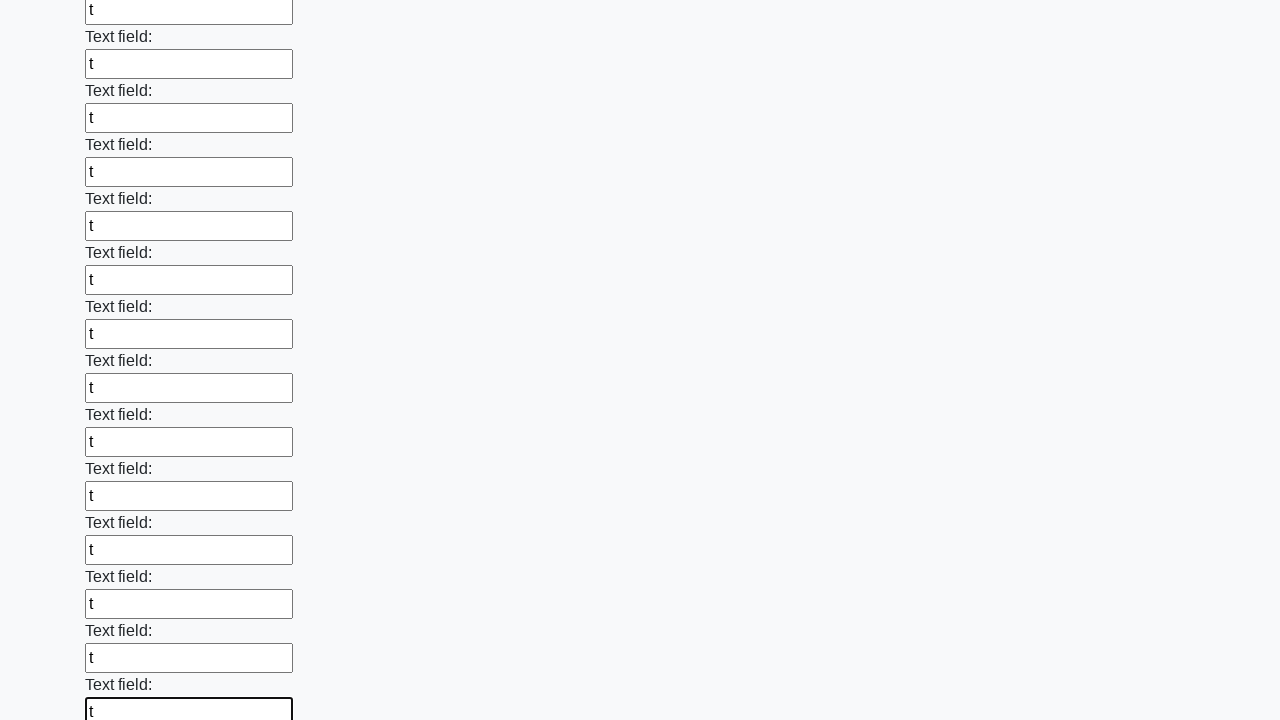

Filled an input field with 't' on input >> nth=84
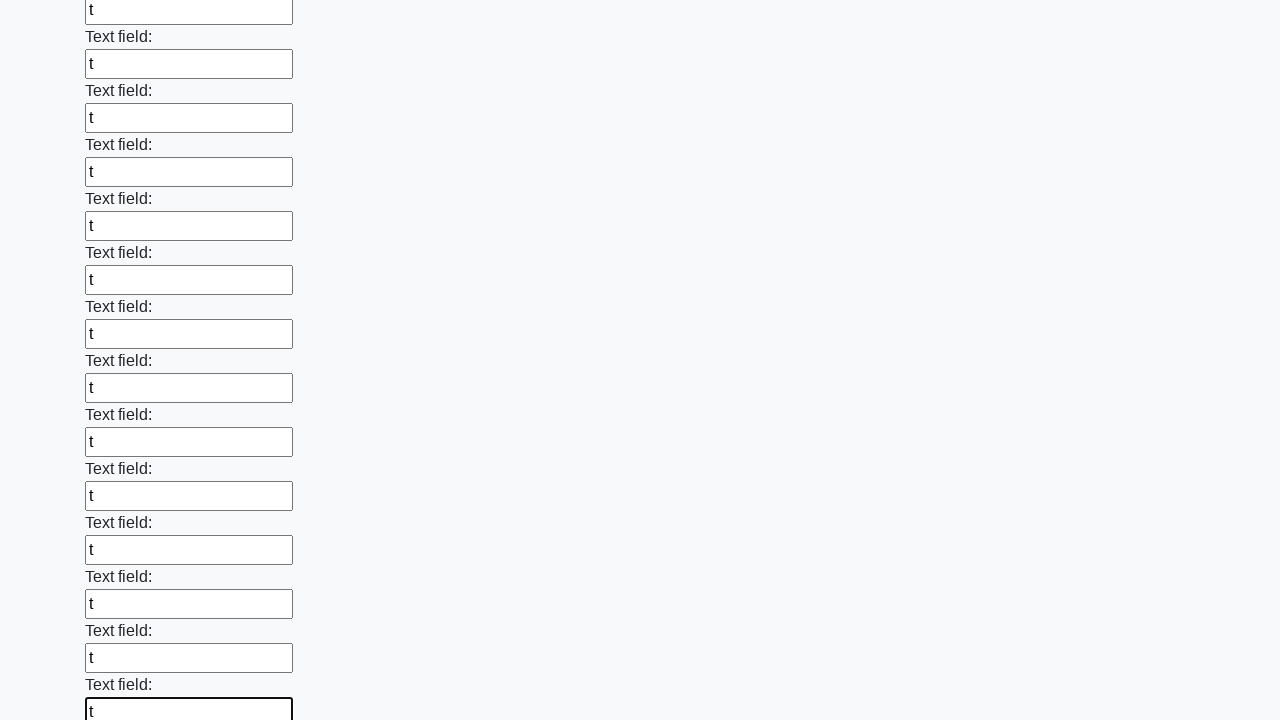

Filled an input field with 't' on input >> nth=85
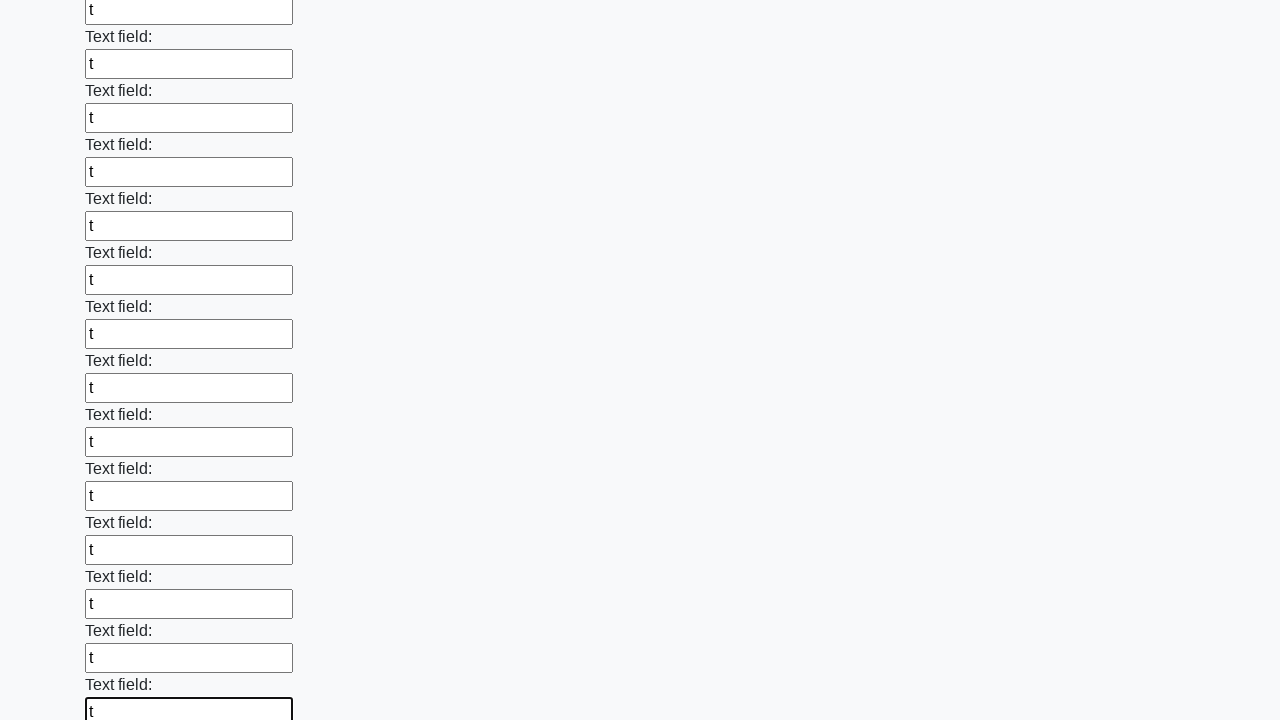

Filled an input field with 't' on input >> nth=86
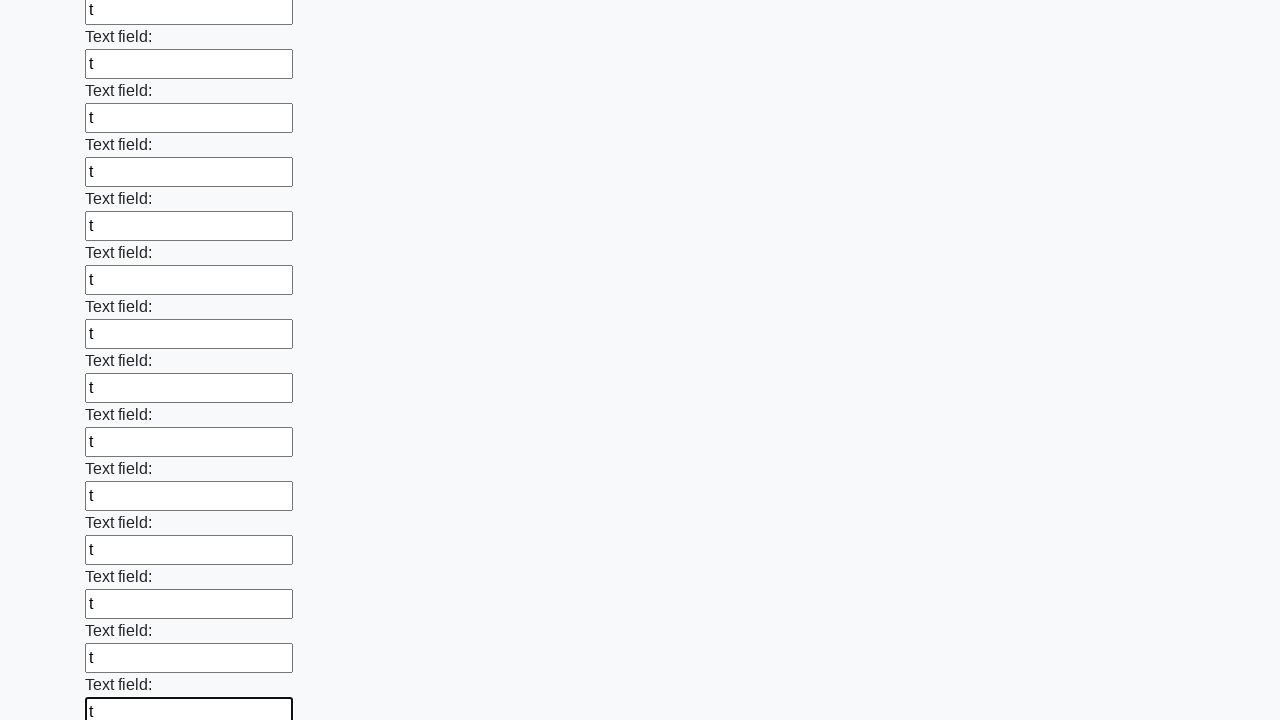

Filled an input field with 't' on input >> nth=87
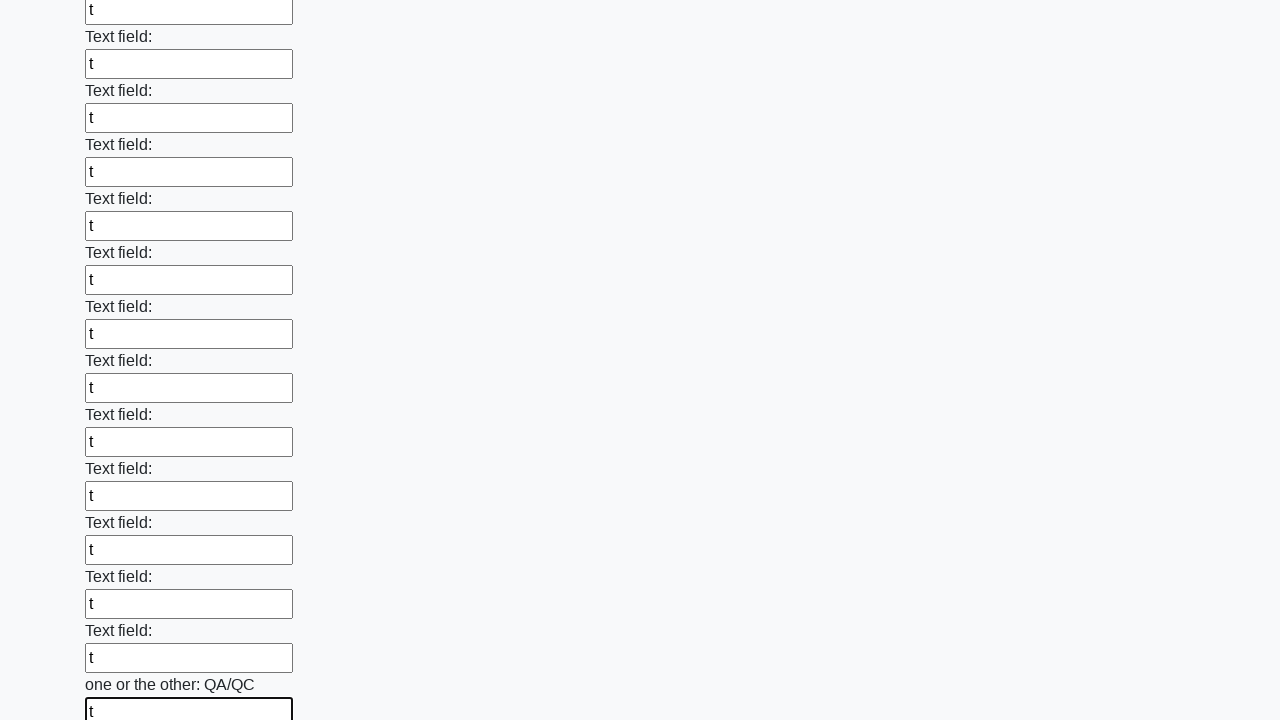

Filled an input field with 't' on input >> nth=88
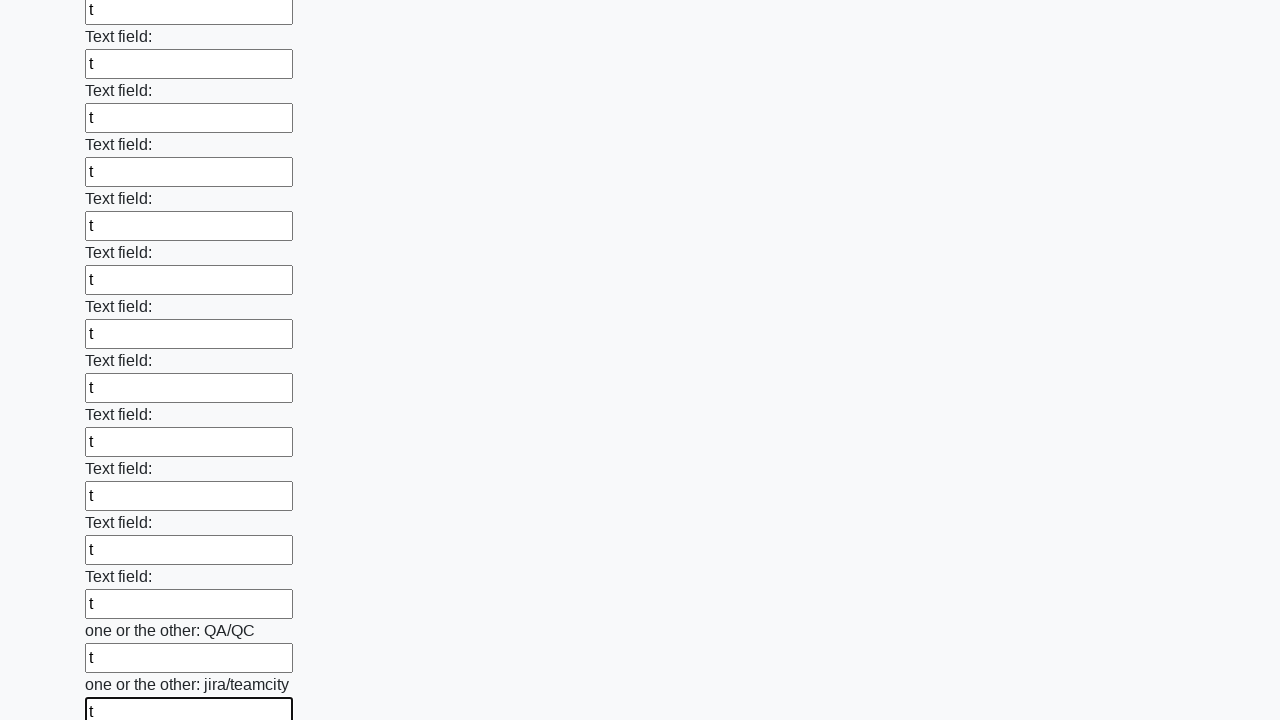

Filled an input field with 't' on input >> nth=89
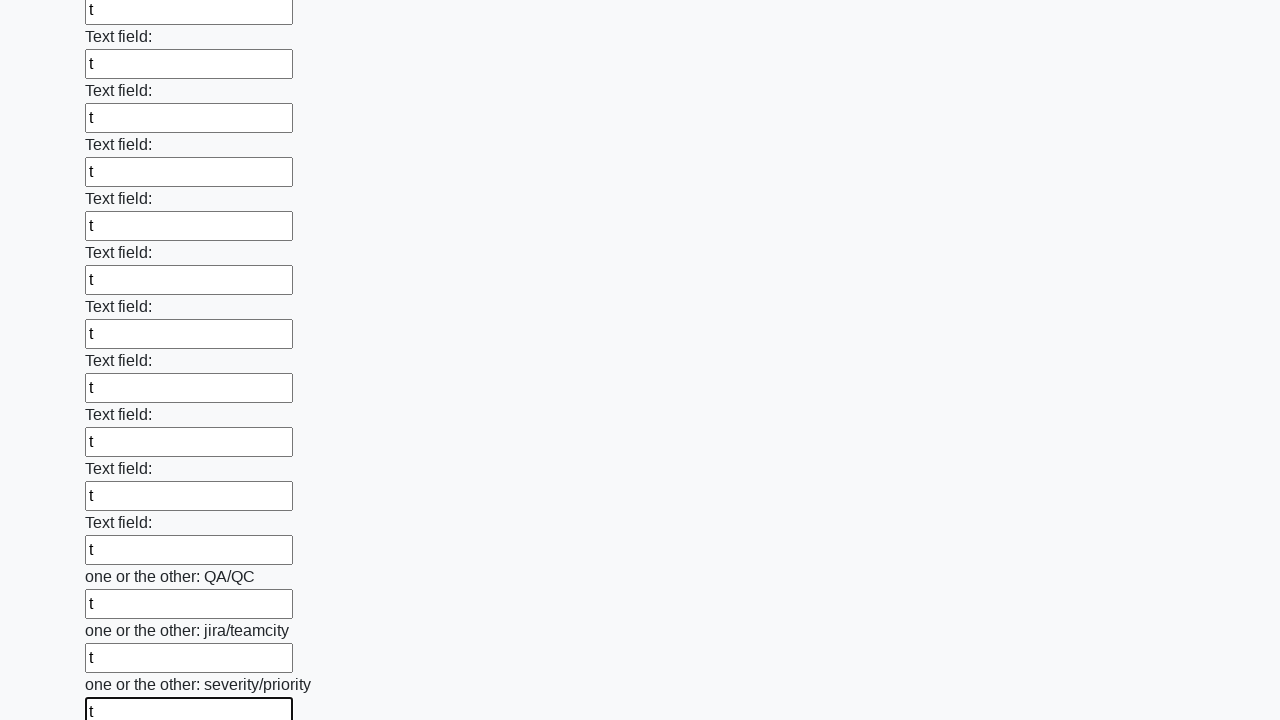

Filled an input field with 't' on input >> nth=90
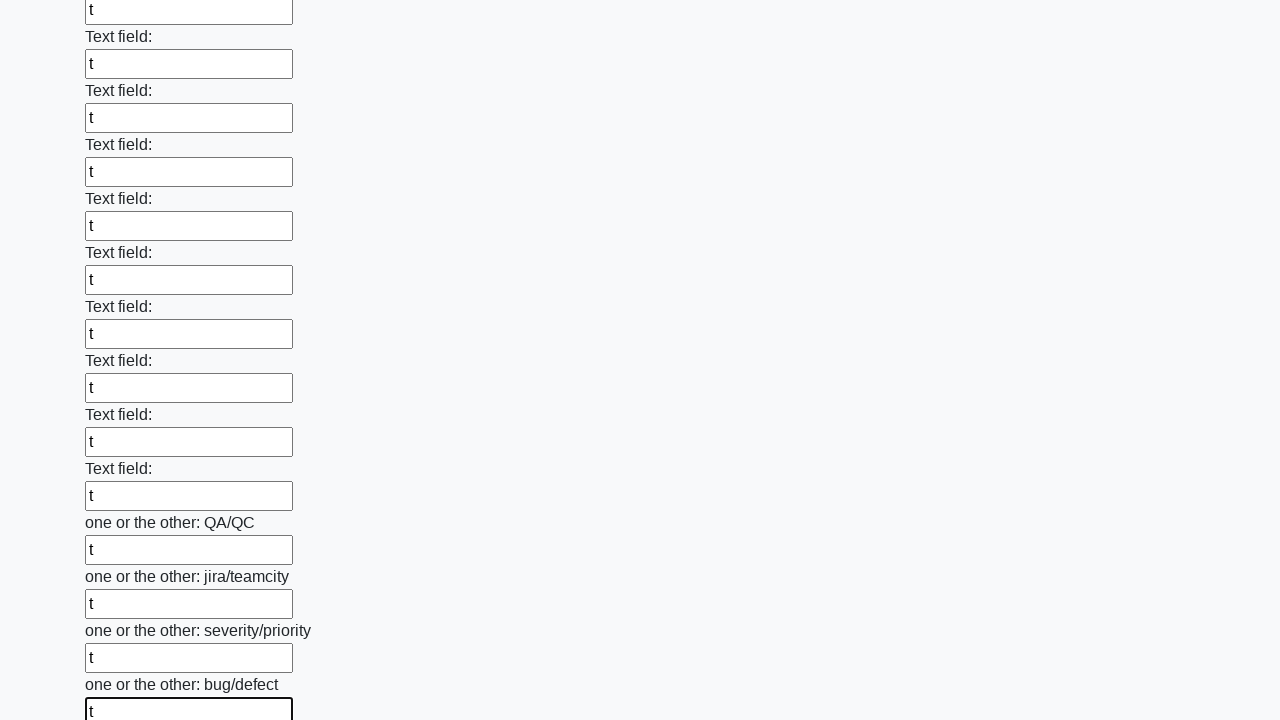

Filled an input field with 't' on input >> nth=91
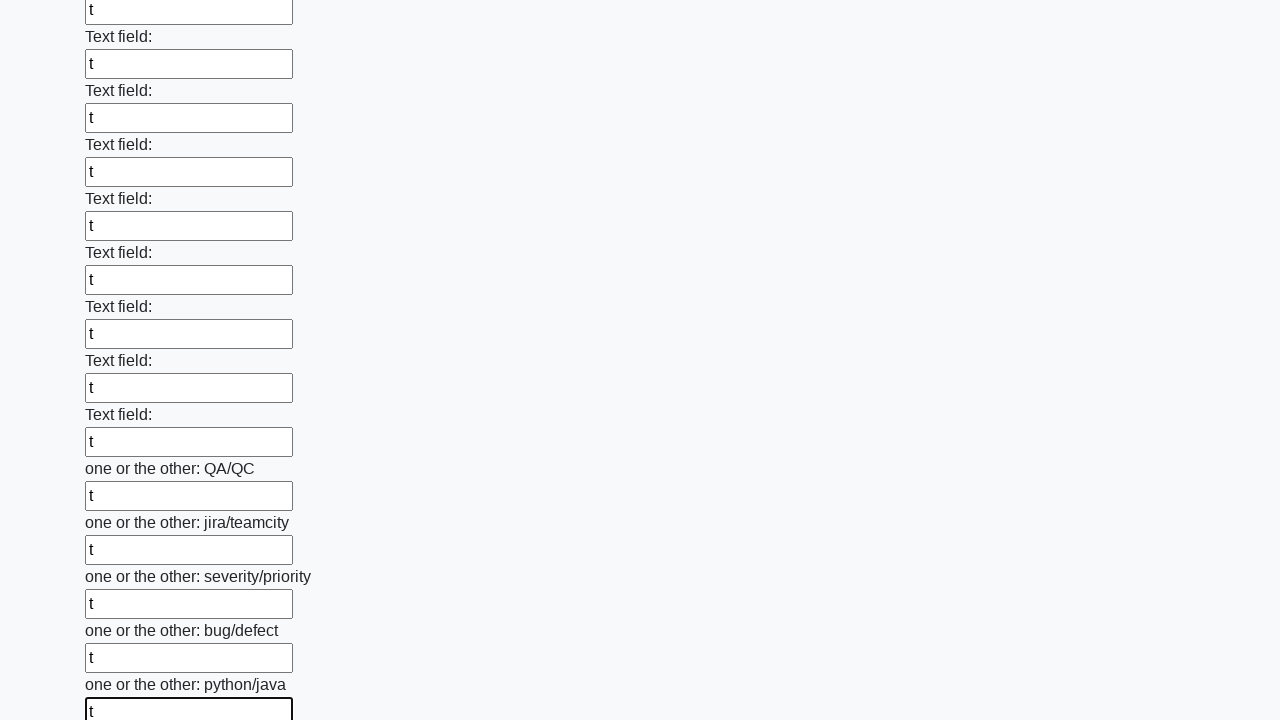

Filled an input field with 't' on input >> nth=92
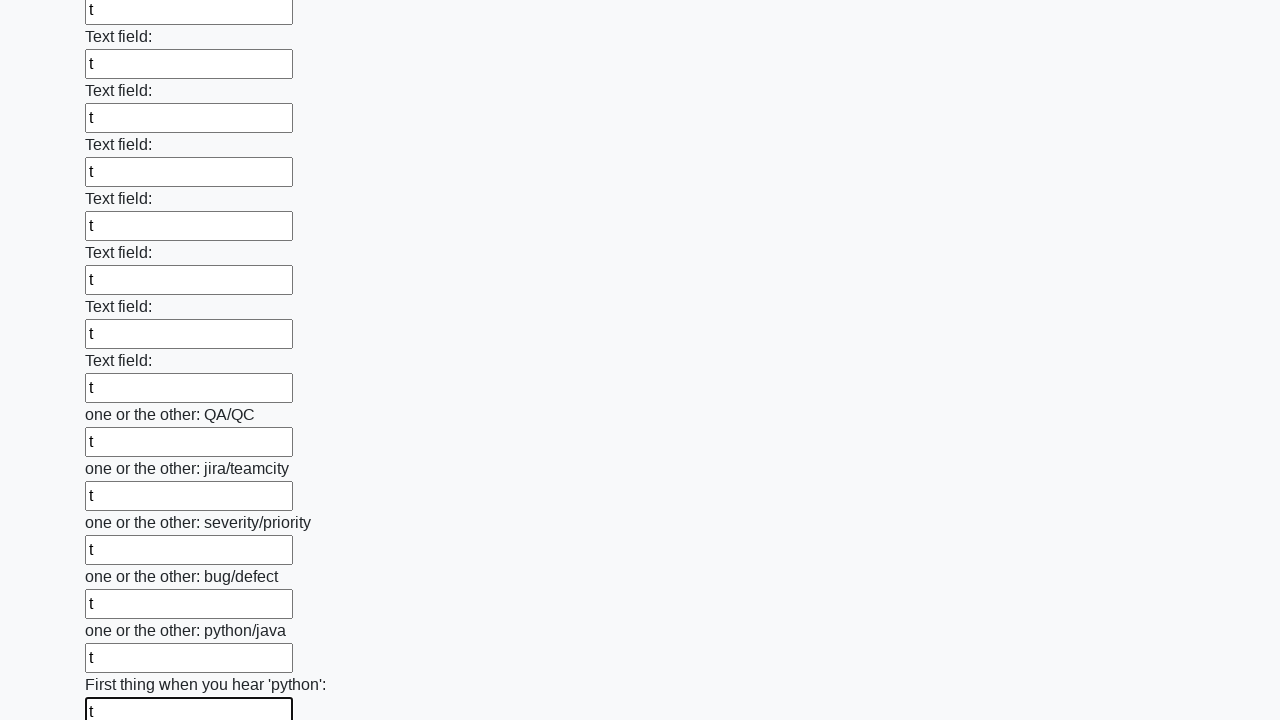

Filled an input field with 't' on input >> nth=93
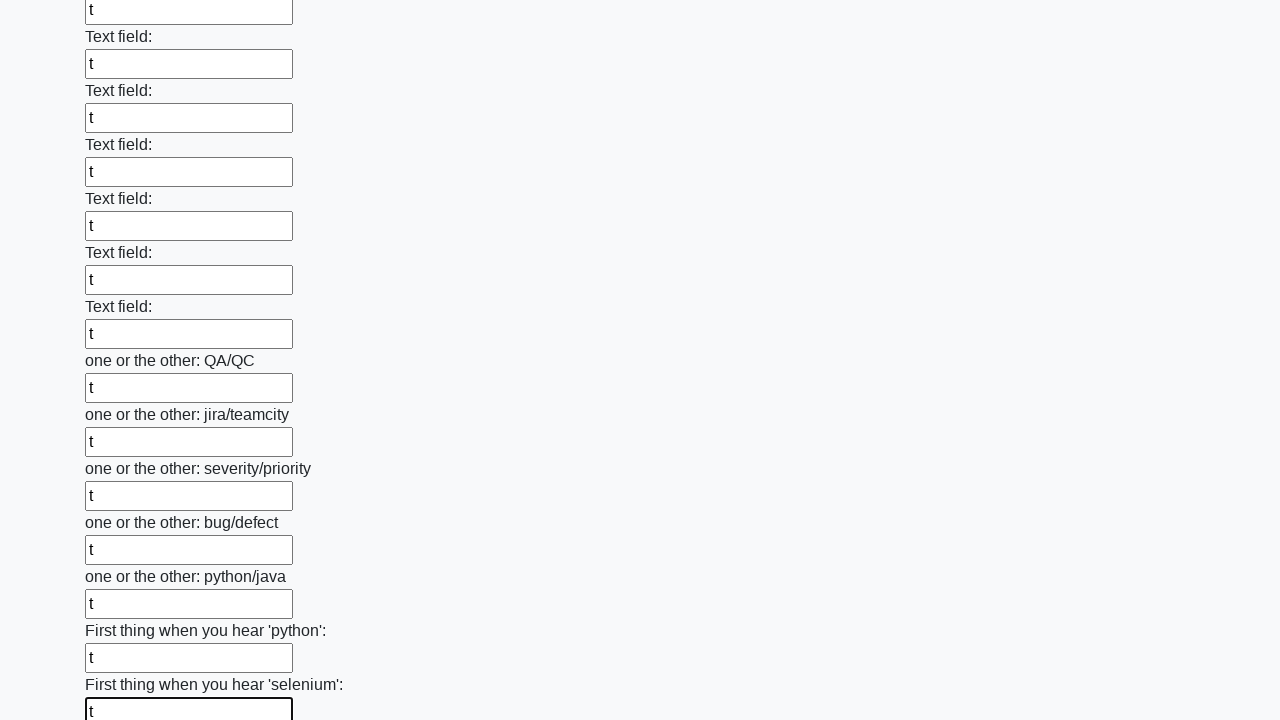

Filled an input field with 't' on input >> nth=94
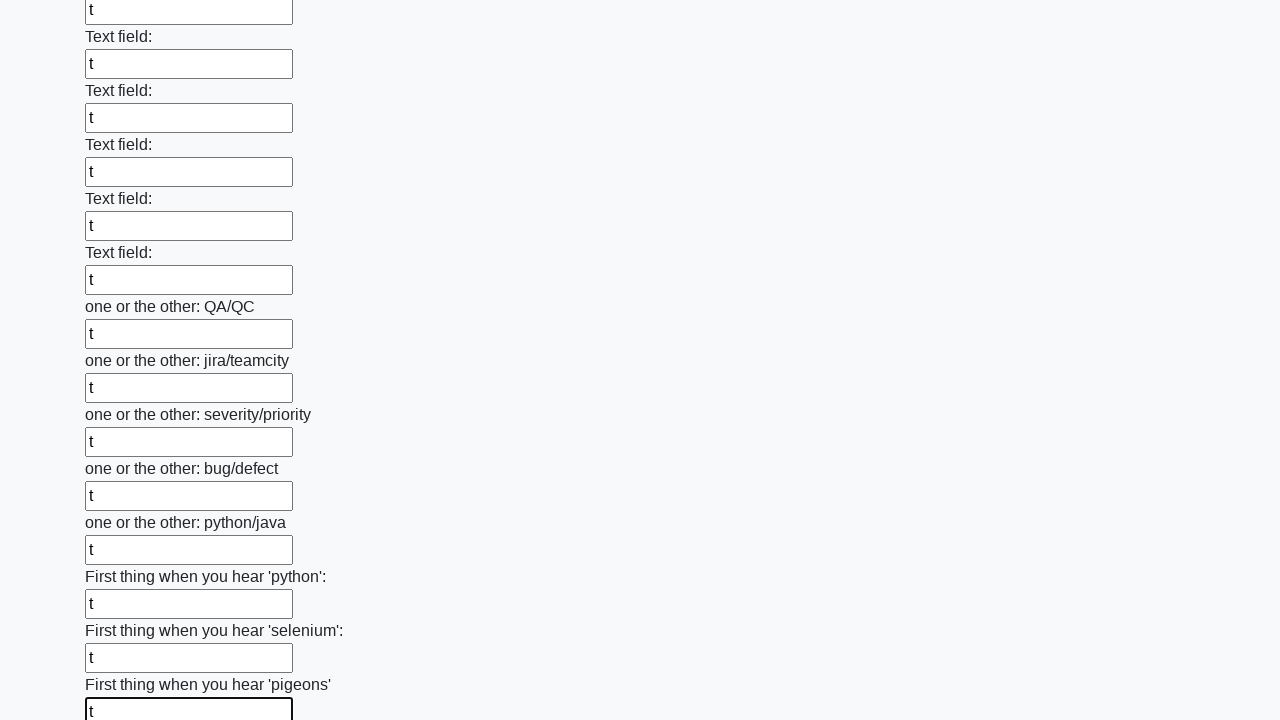

Filled an input field with 't' on input >> nth=95
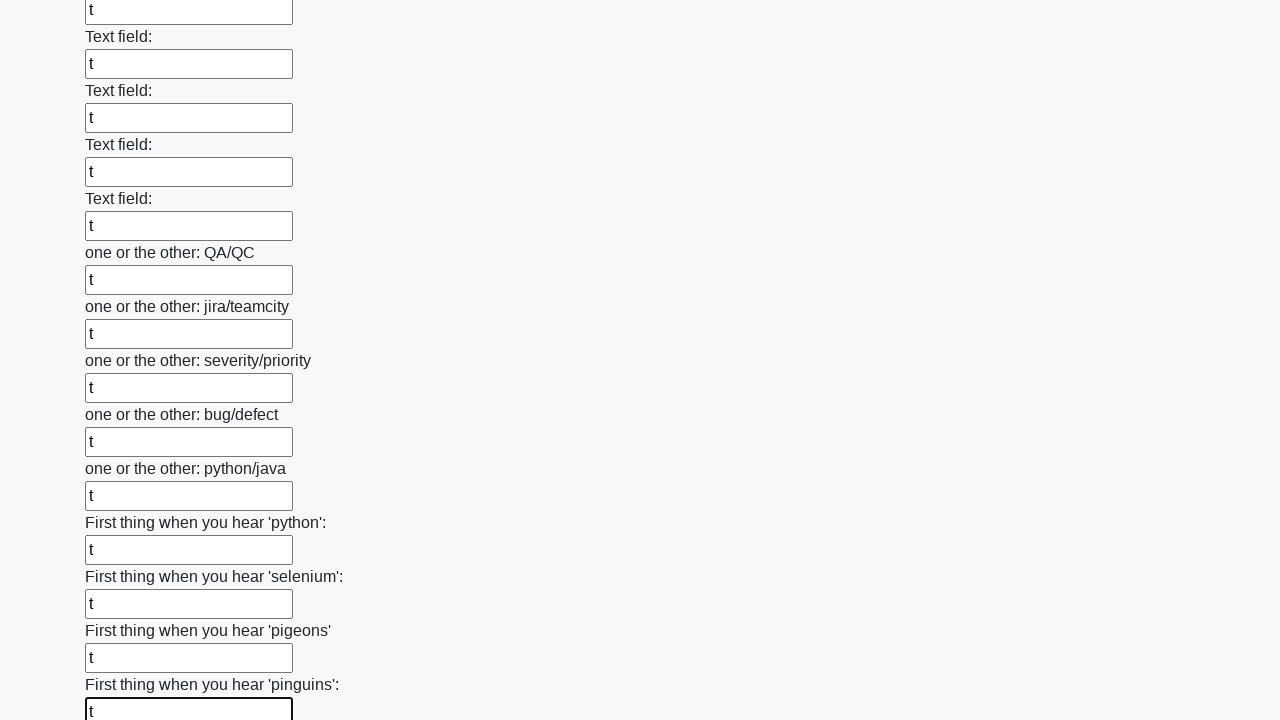

Filled an input field with 't' on input >> nth=96
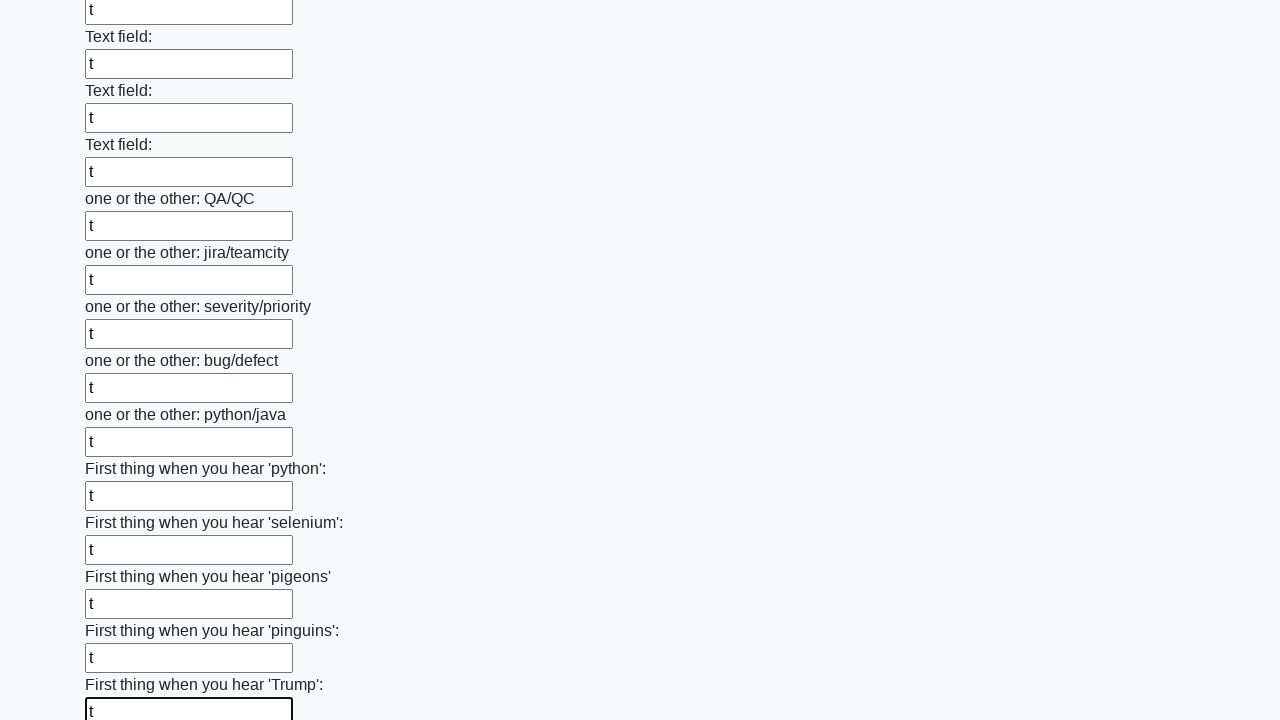

Filled an input field with 't' on input >> nth=97
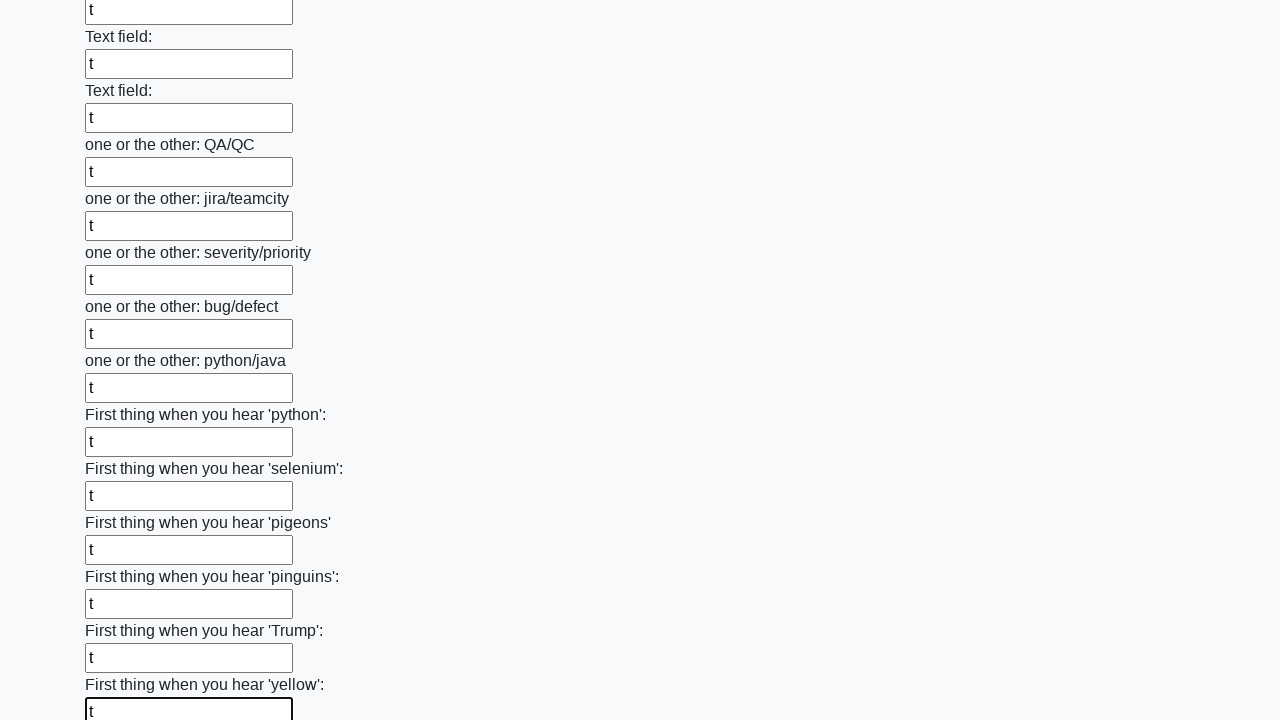

Filled an input field with 't' on input >> nth=98
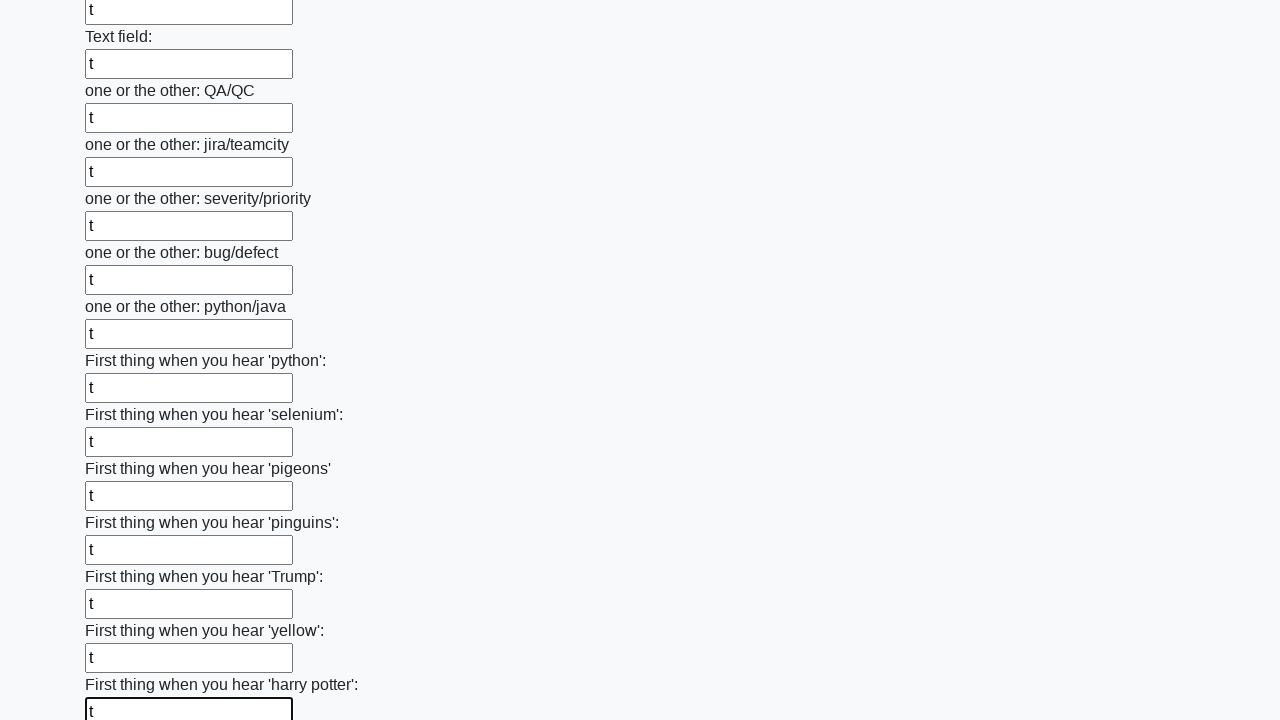

Filled an input field with 't' on input >> nth=99
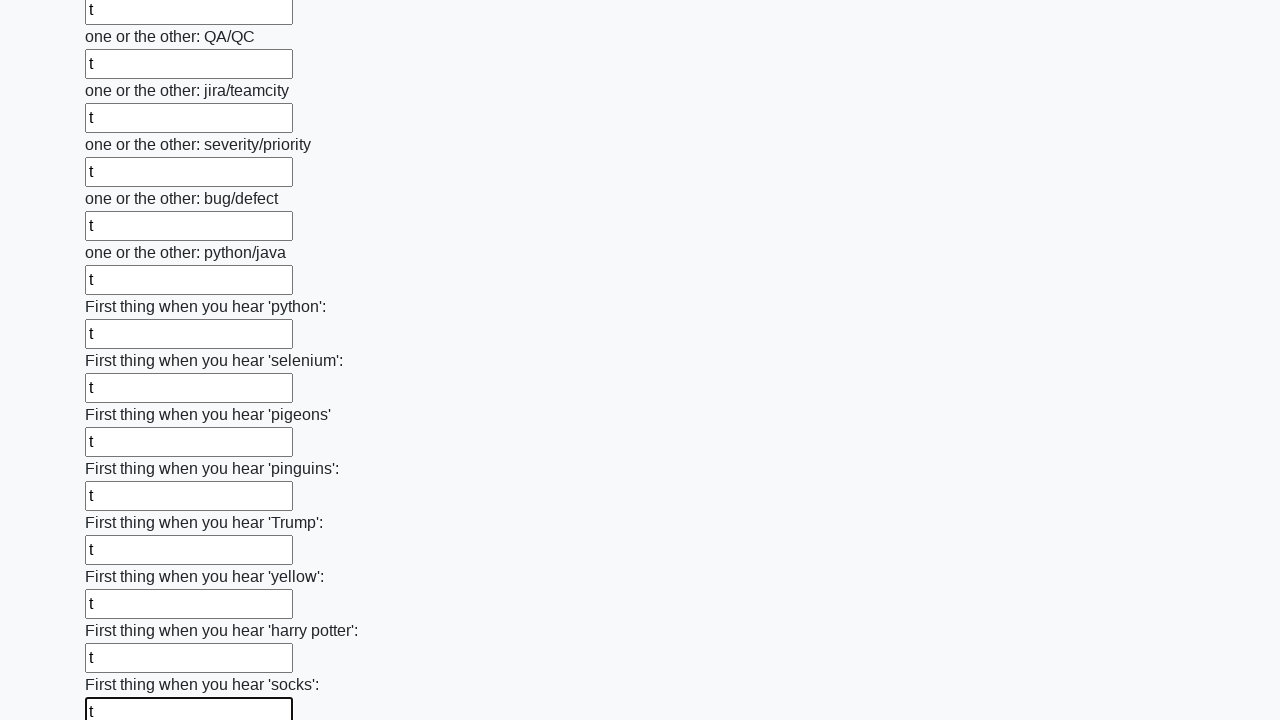

Clicked the submit button at (123, 611) on button.btn
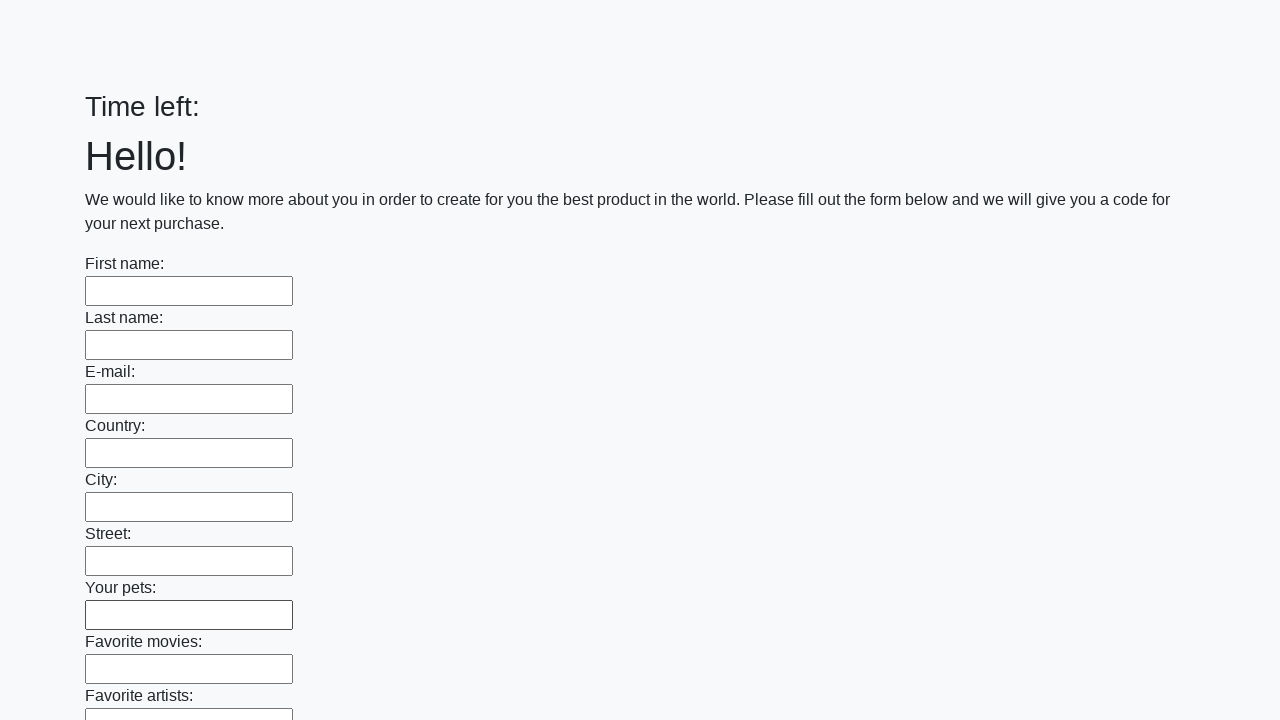

Set up dialog handler to accept alerts
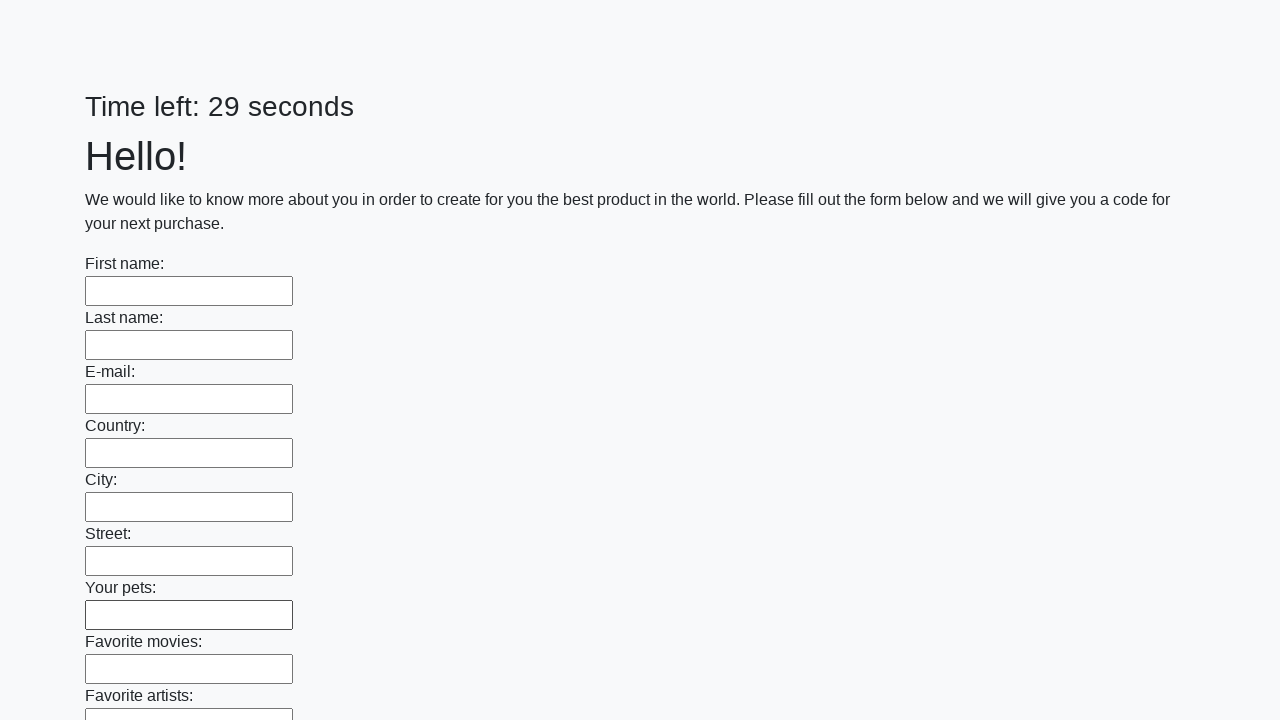

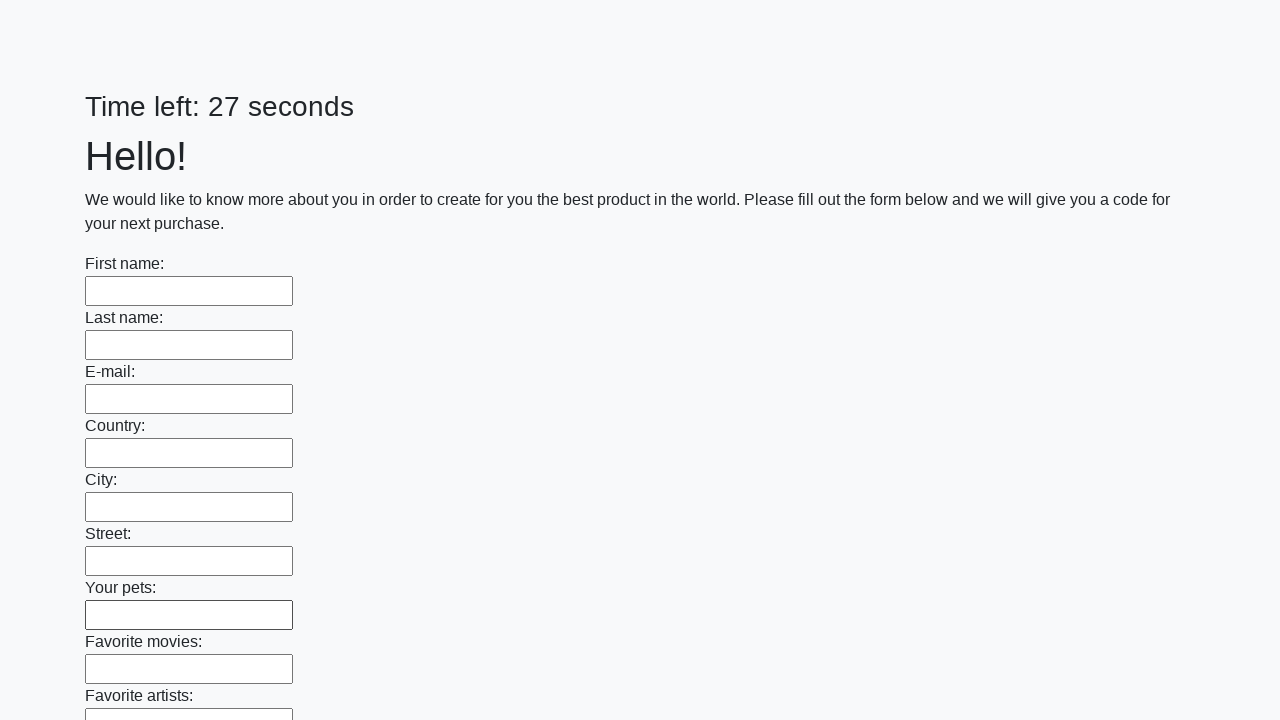